Navigates to INEGI's data download page and iterates through state elements in the list, clicking on each one to expand/load its content.

Starting URL: https://www.inegi.org.mx/app/descarga/default.html

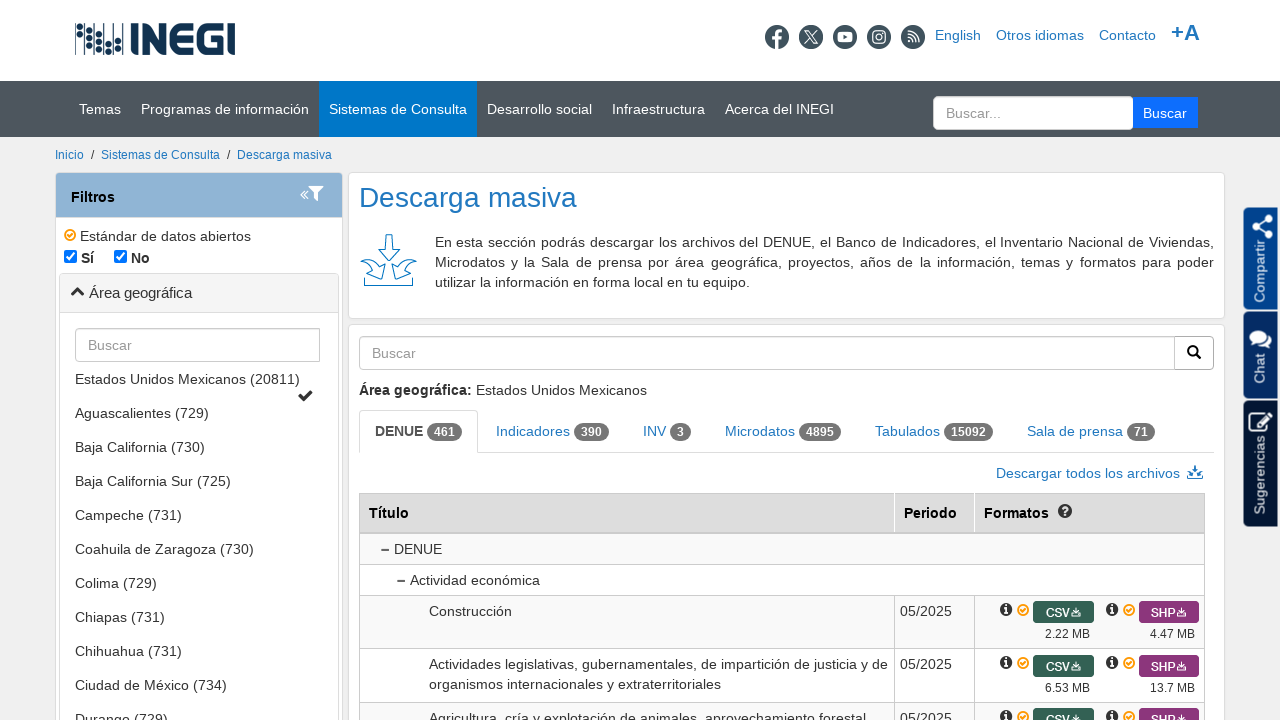

Waited for state list to load (ul#ulAG selector)
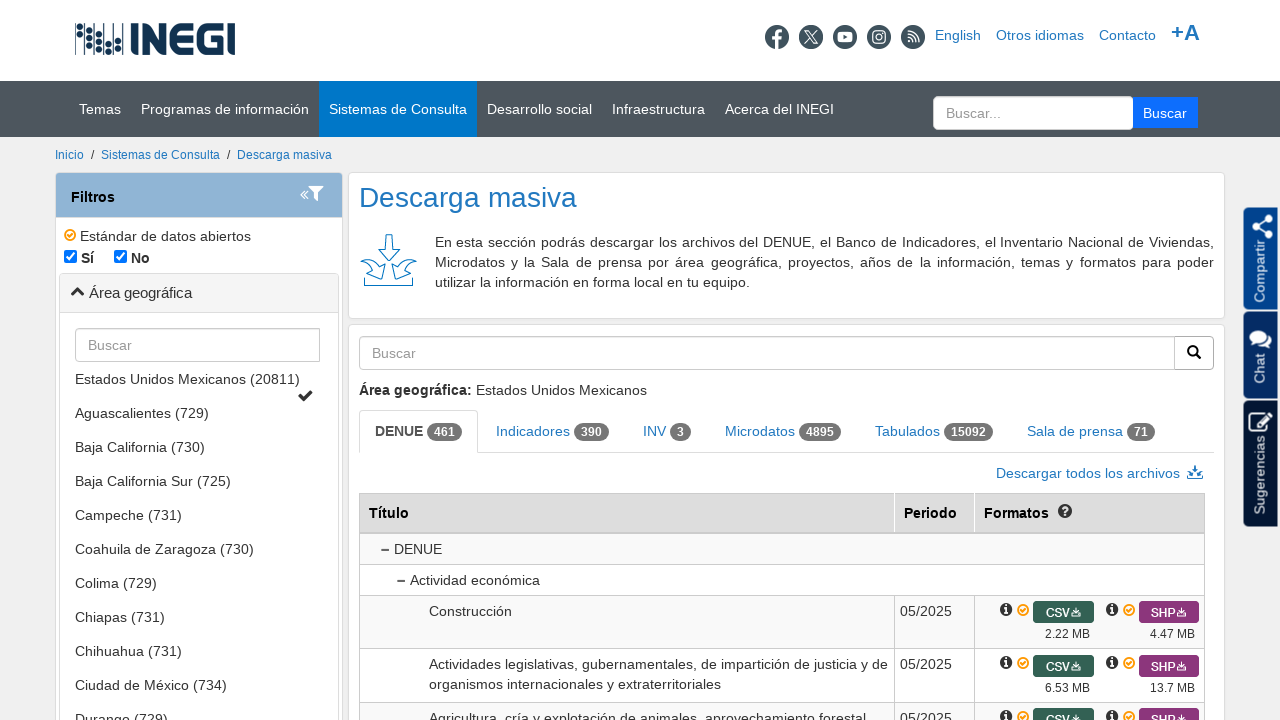

Located all state elements in the list
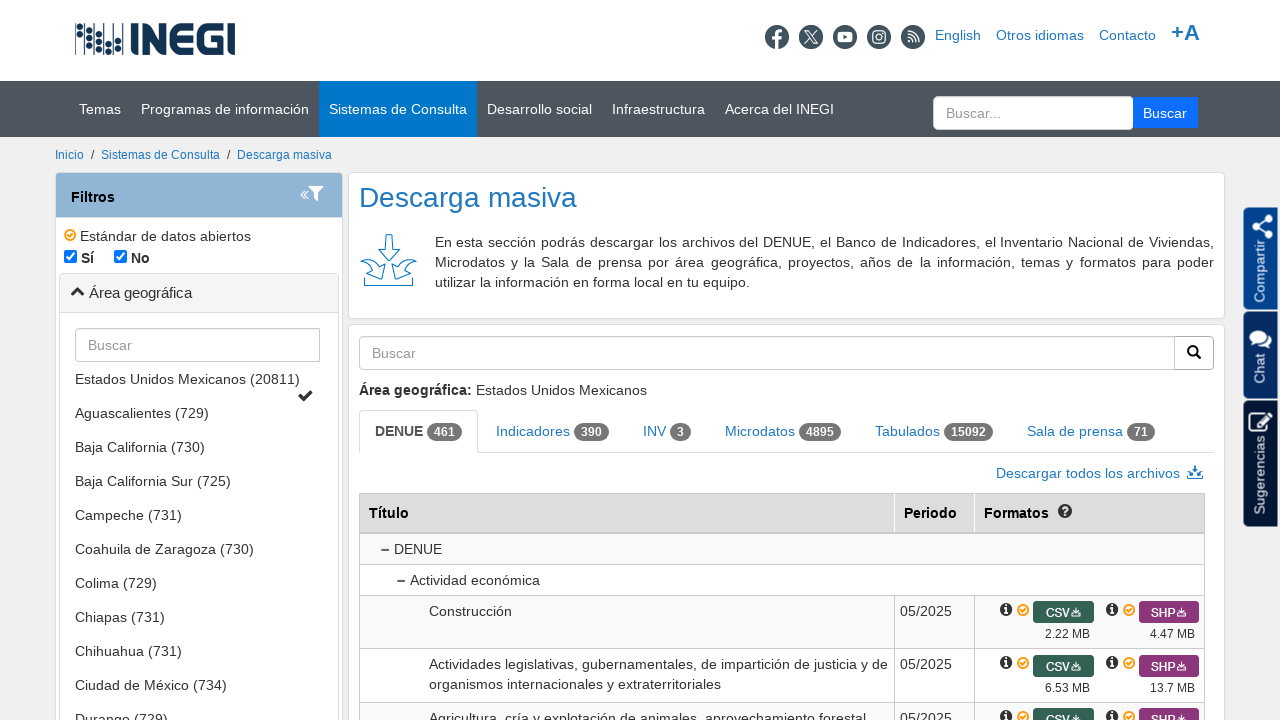

Found 37 state elements
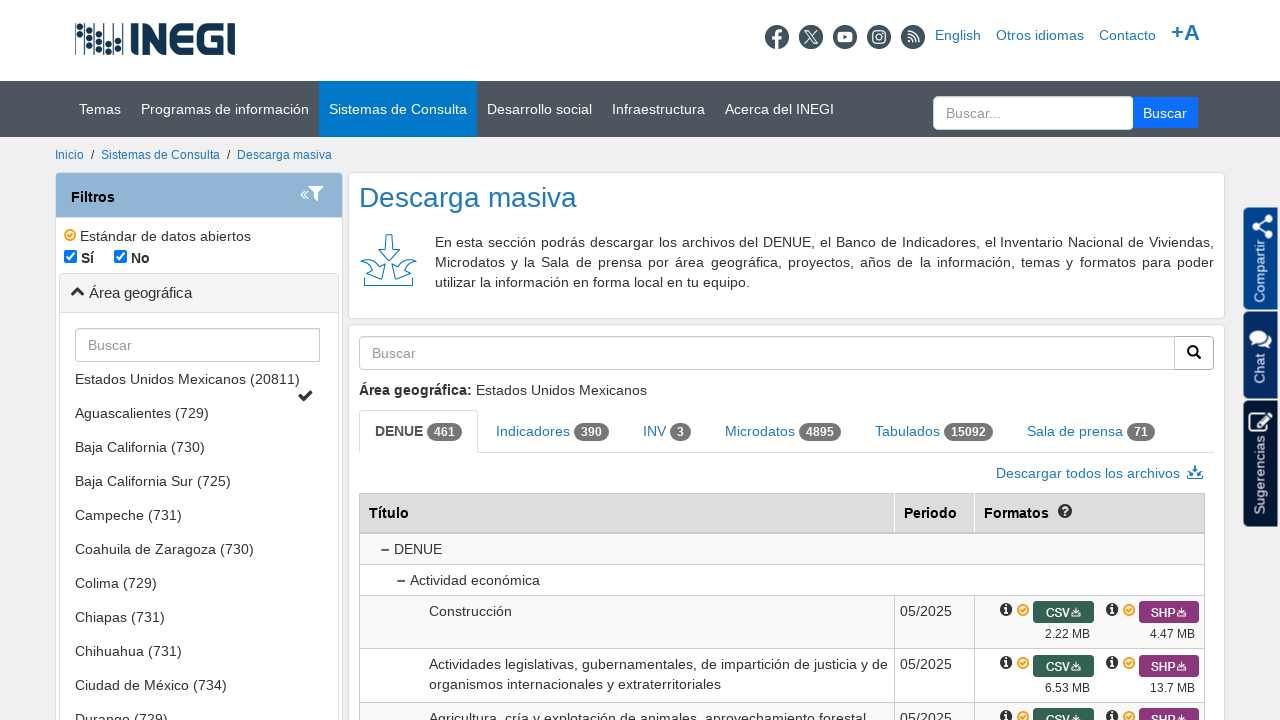

Clicked state element 1 to expand its content at (199, 378) on xpath=//ul[@id="ulAG"]//li[@class="undefined"]//a >> nth=0
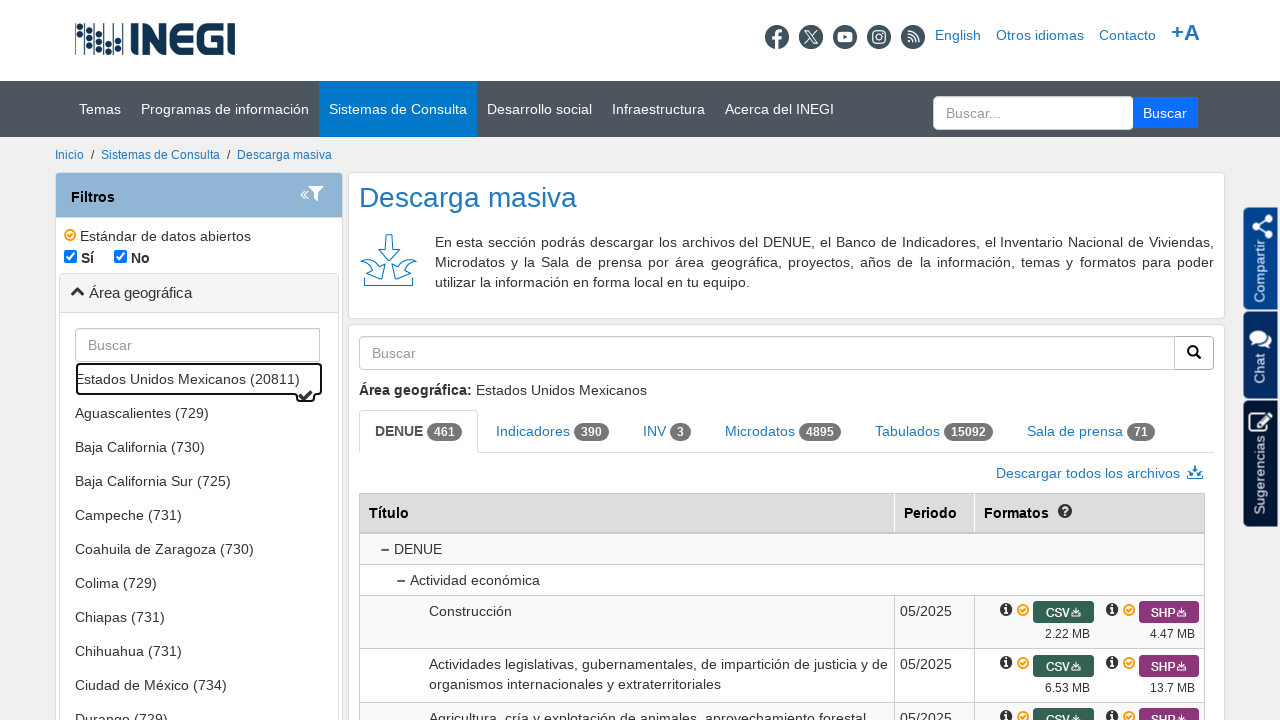

Waited for content to load after expanding state 1
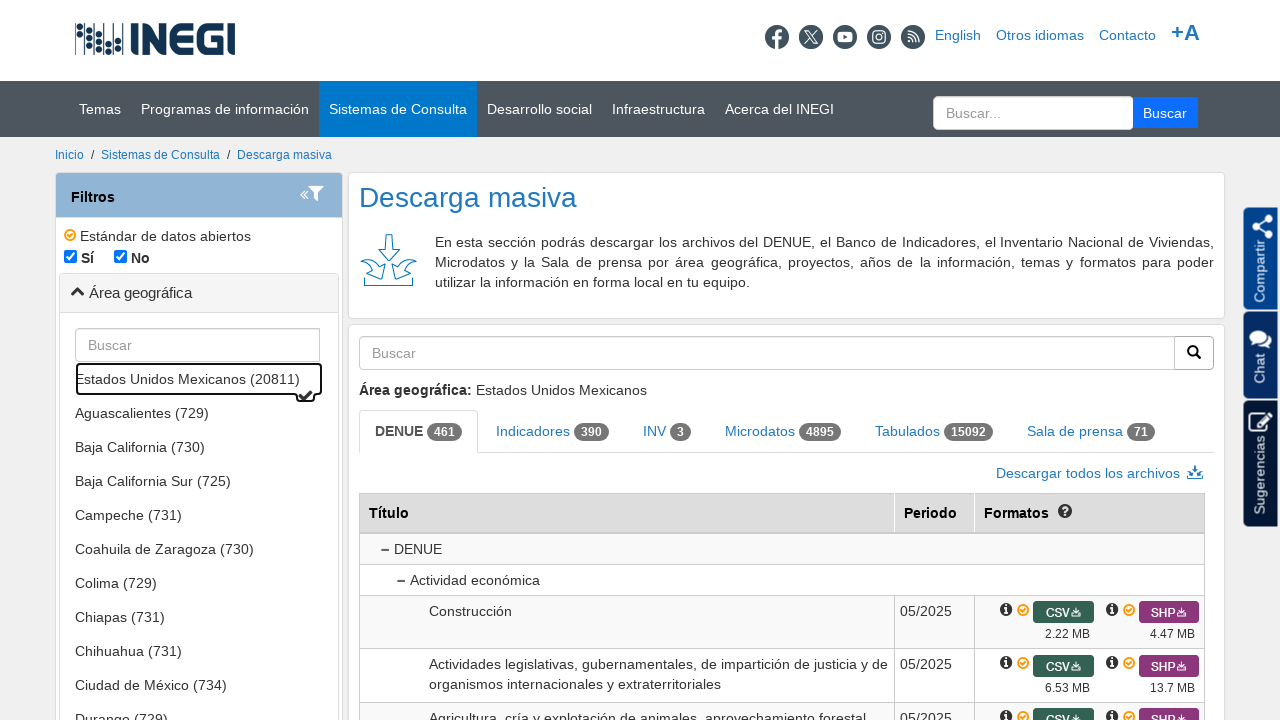

Clicked state element 2 to expand its content at (199, 412) on xpath=//ul[@id="ulAG"]//li[@class="undefined"]//a >> nth=1
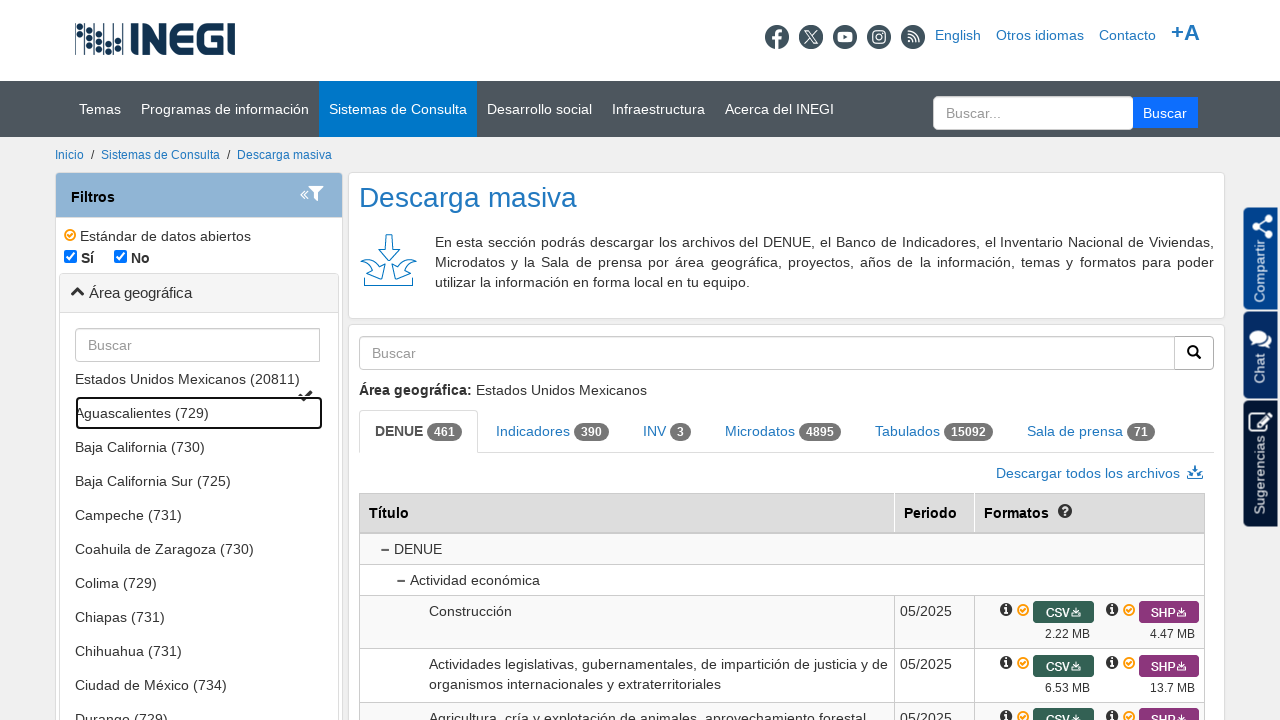

Waited for content to load after expanding state 2
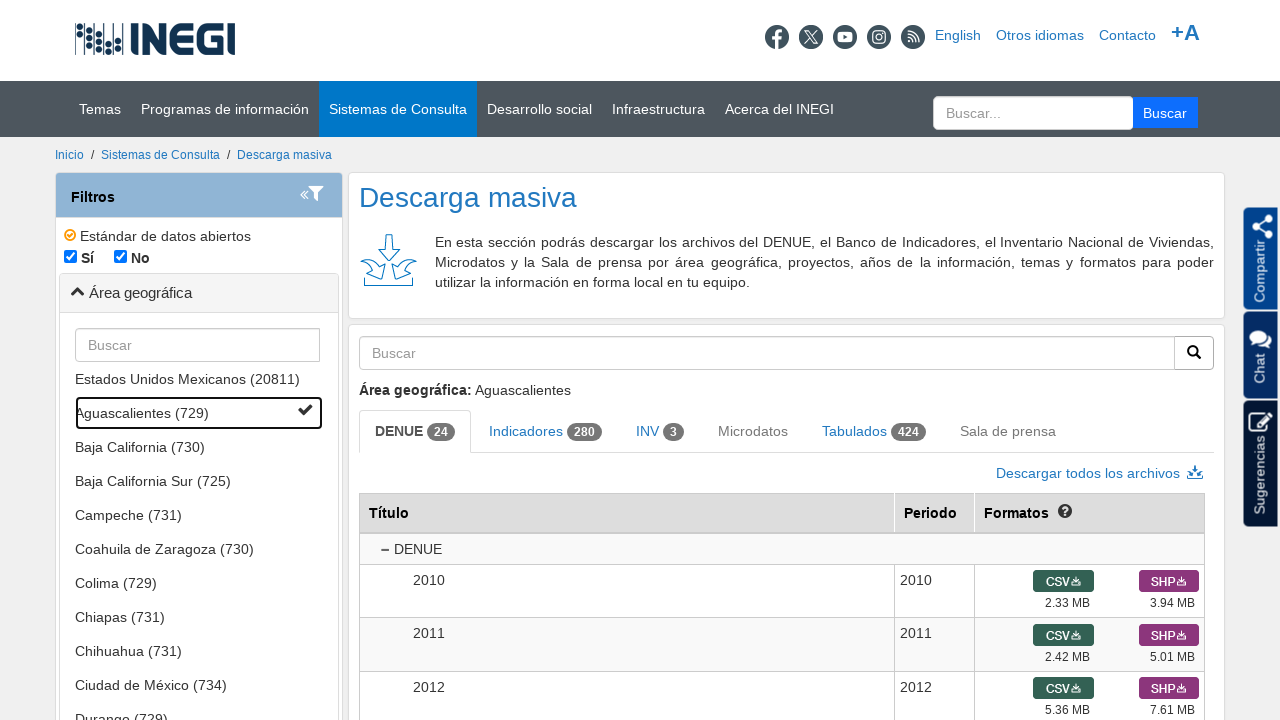

Clicked state element 3 to expand its content at (199, 446) on xpath=//ul[@id="ulAG"]//li[@class="undefined"]//a >> nth=2
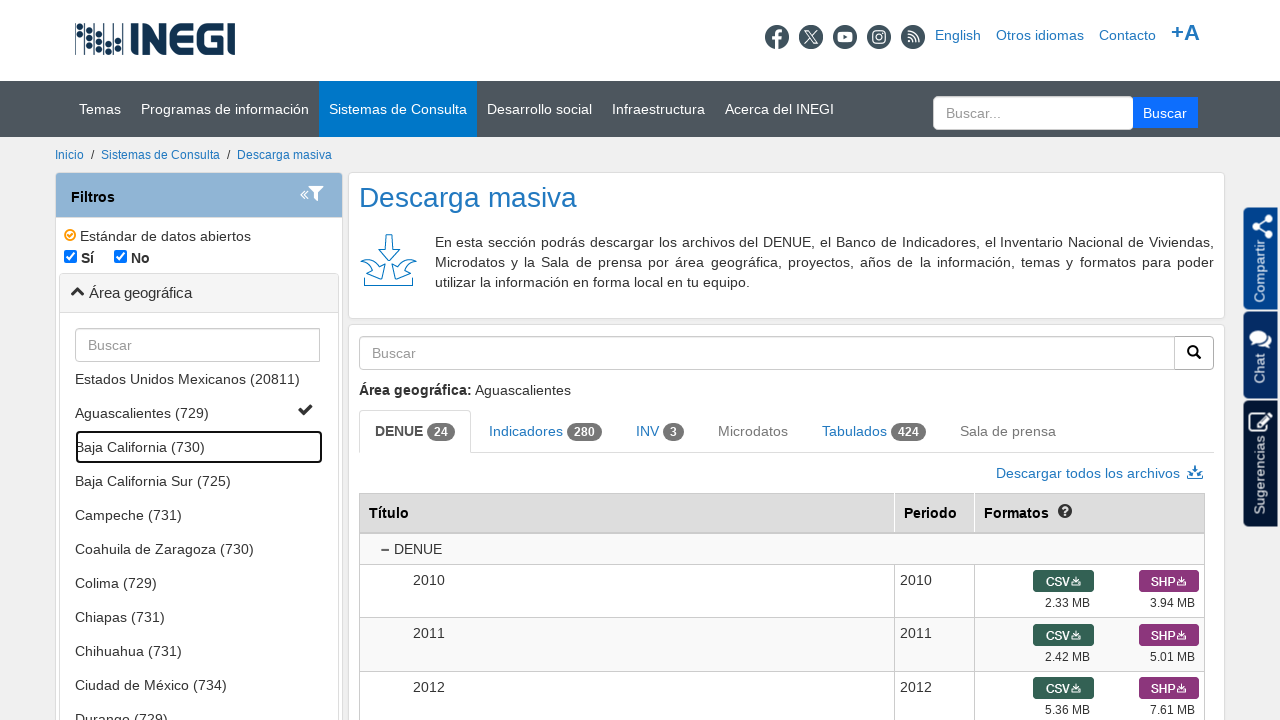

Waited for content to load after expanding state 3
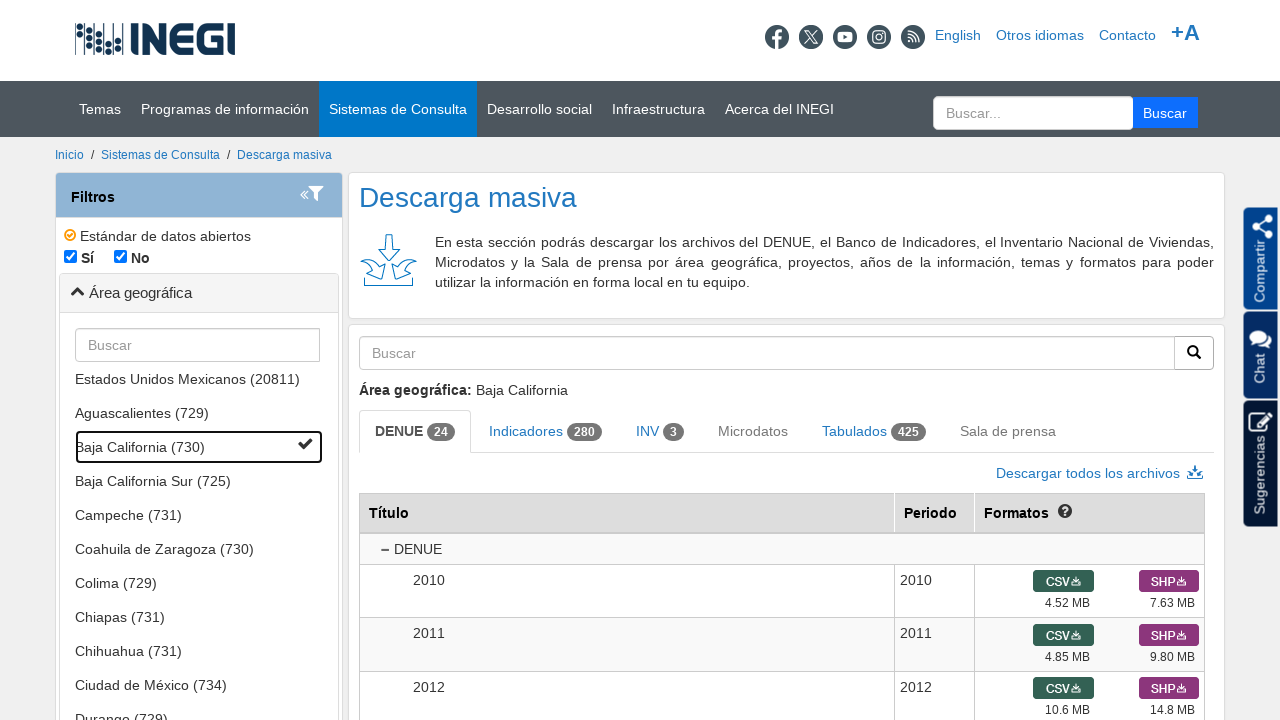

Clicked state element 4 to expand its content at (199, 480) on xpath=//ul[@id="ulAG"]//li[@class="undefined"]//a >> nth=3
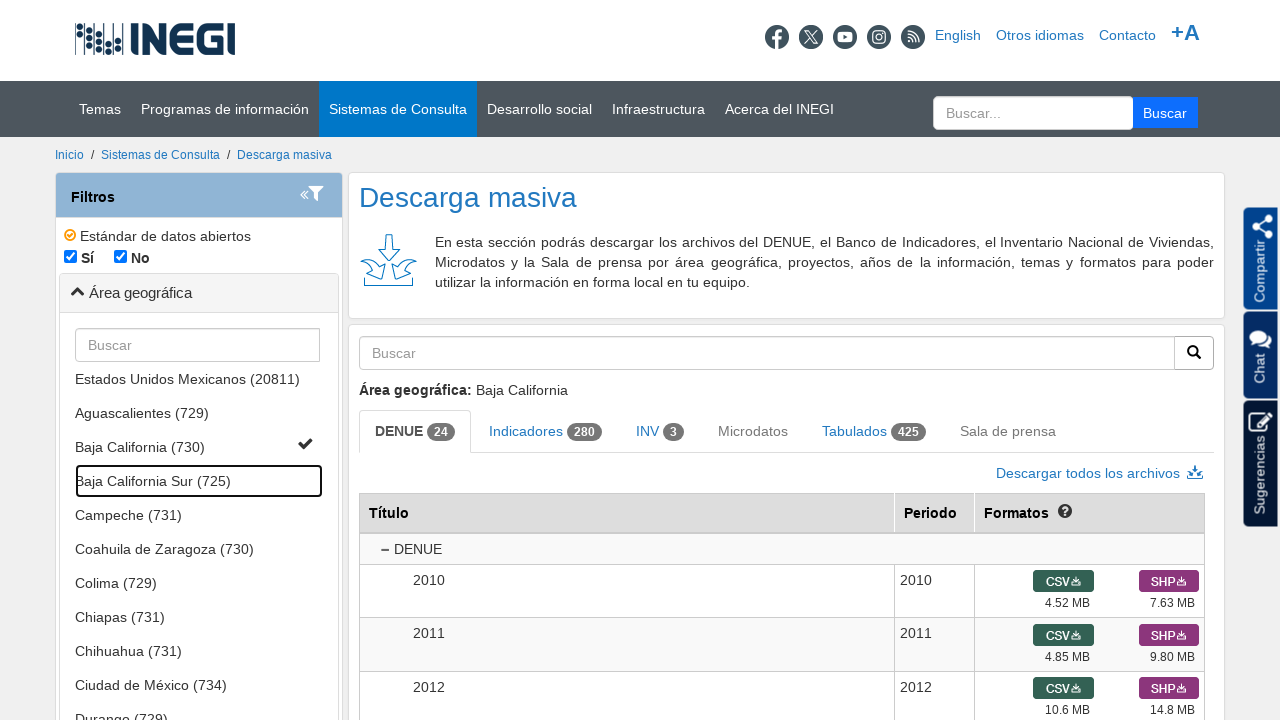

Waited for content to load after expanding state 4
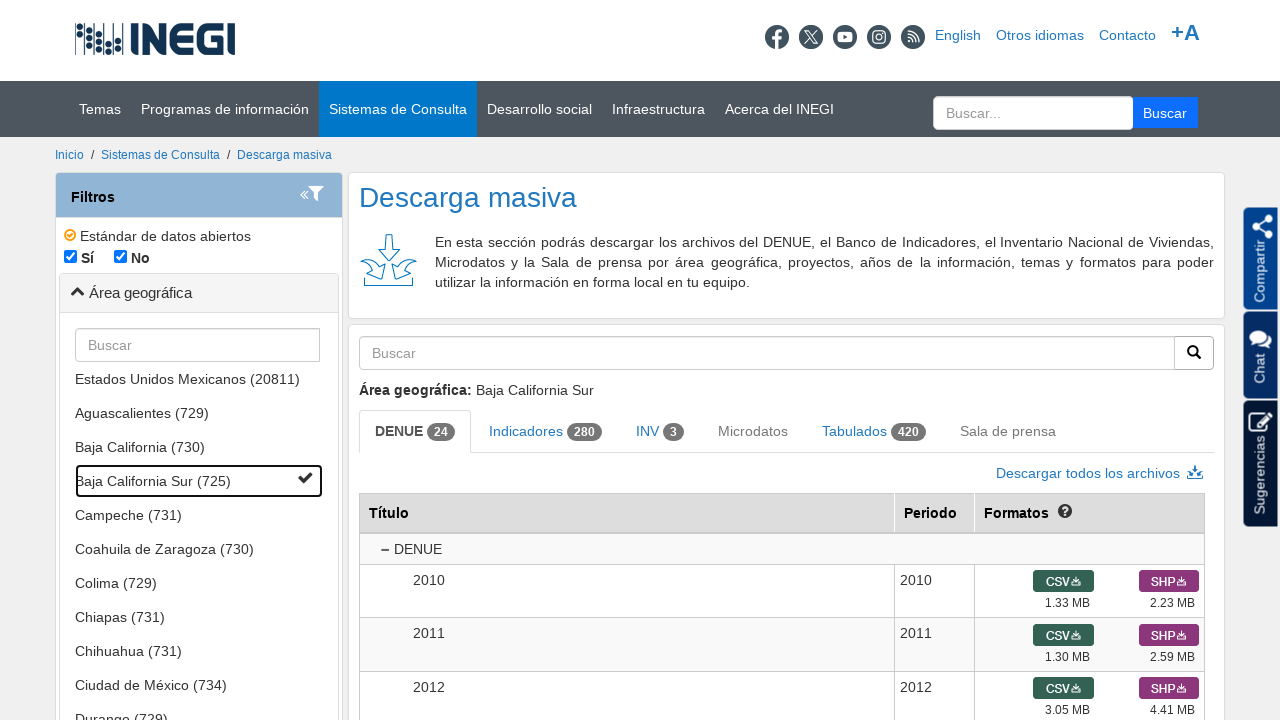

Clicked state element 5 to expand its content at (199, 514) on xpath=//ul[@id="ulAG"]//li[@class="undefined"]//a >> nth=4
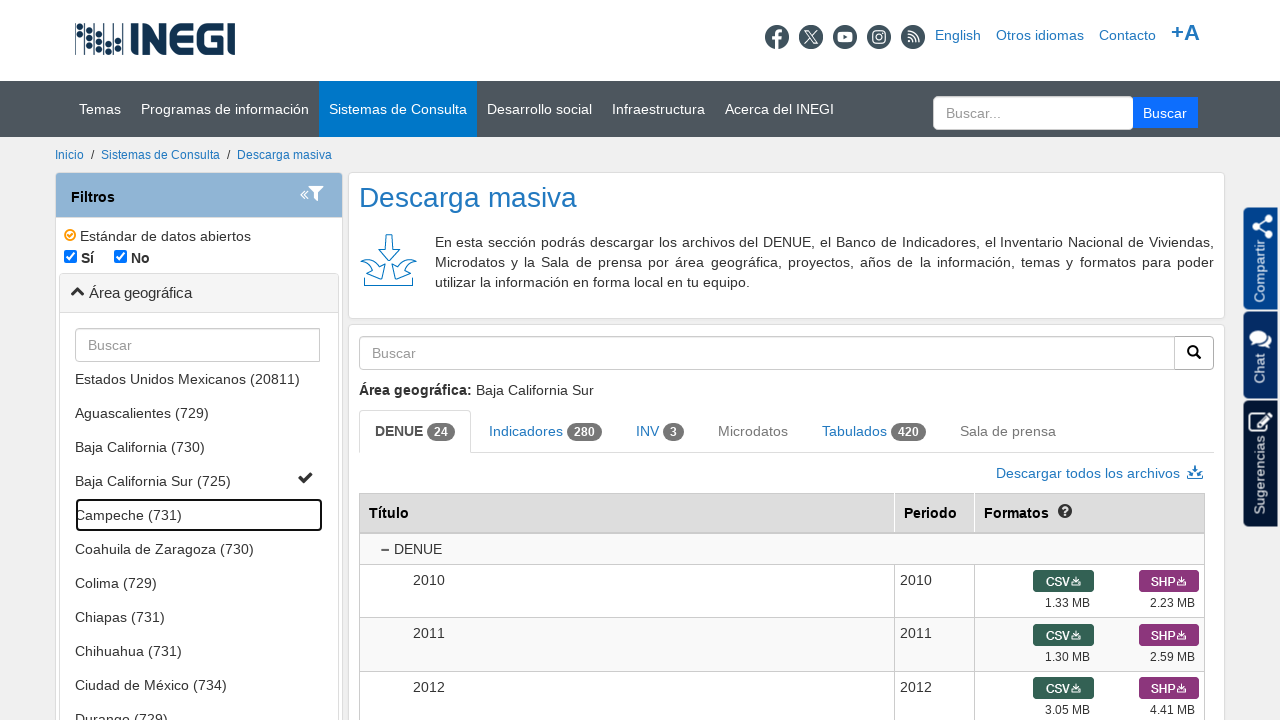

Waited for content to load after expanding state 5
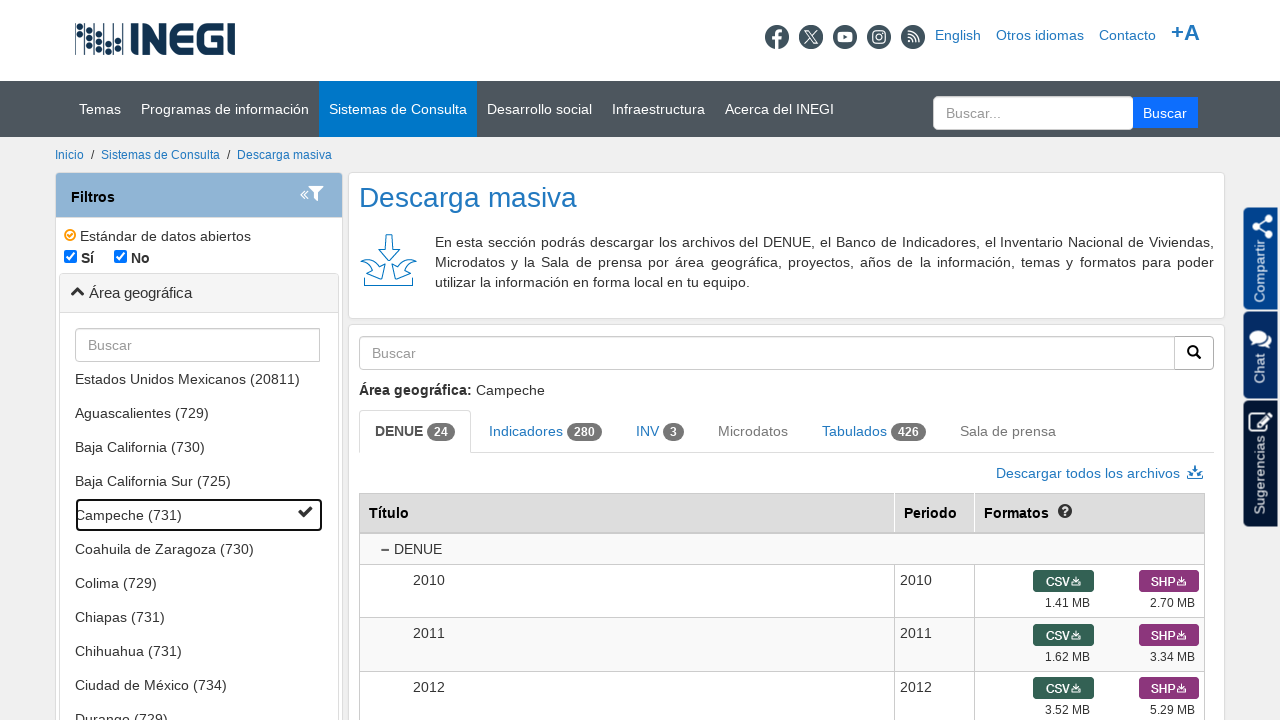

Clicked state element 6 to expand its content at (199, 548) on xpath=//ul[@id="ulAG"]//li[@class="undefined"]//a >> nth=5
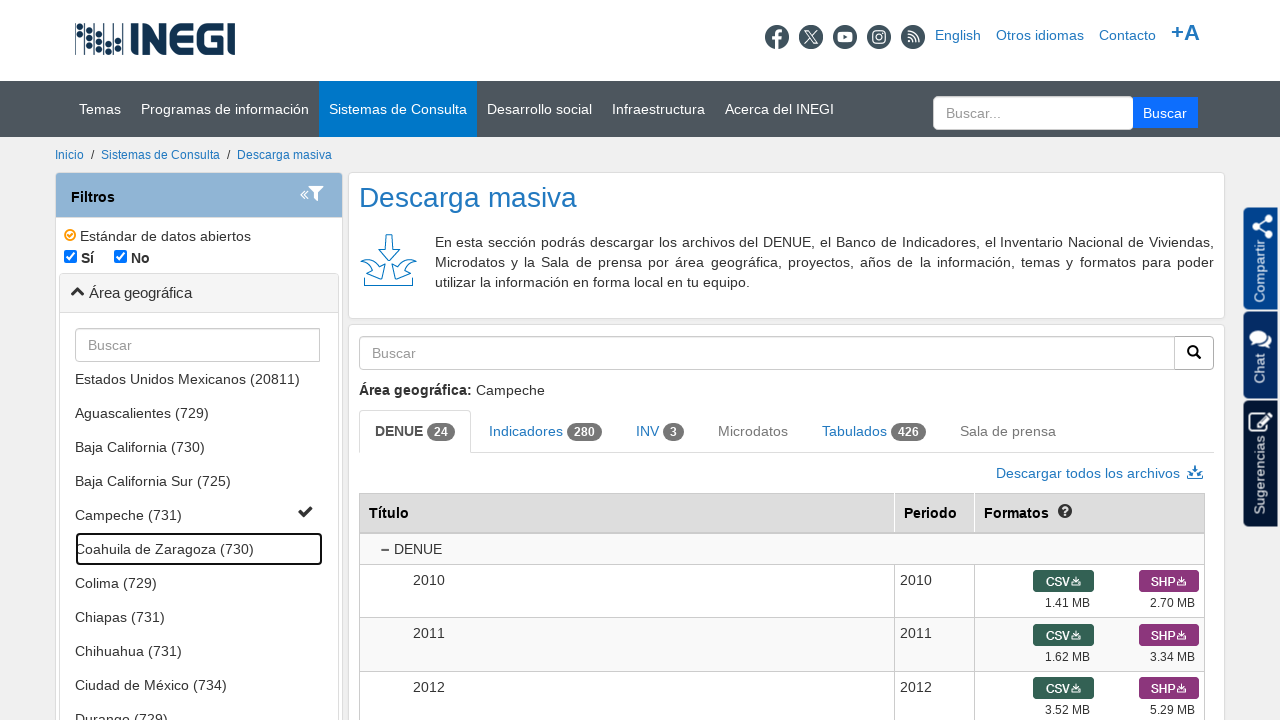

Waited for content to load after expanding state 6
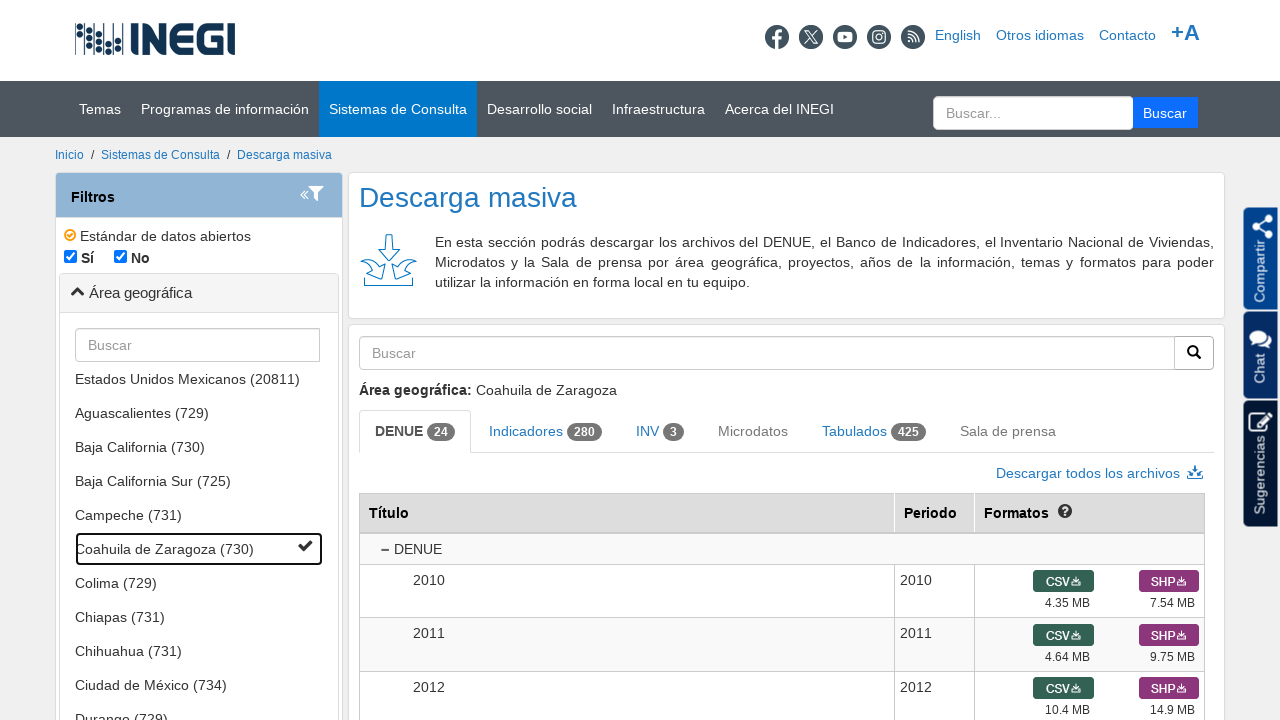

Clicked state element 7 to expand its content at (199, 582) on xpath=//ul[@id="ulAG"]//li[@class="undefined"]//a >> nth=6
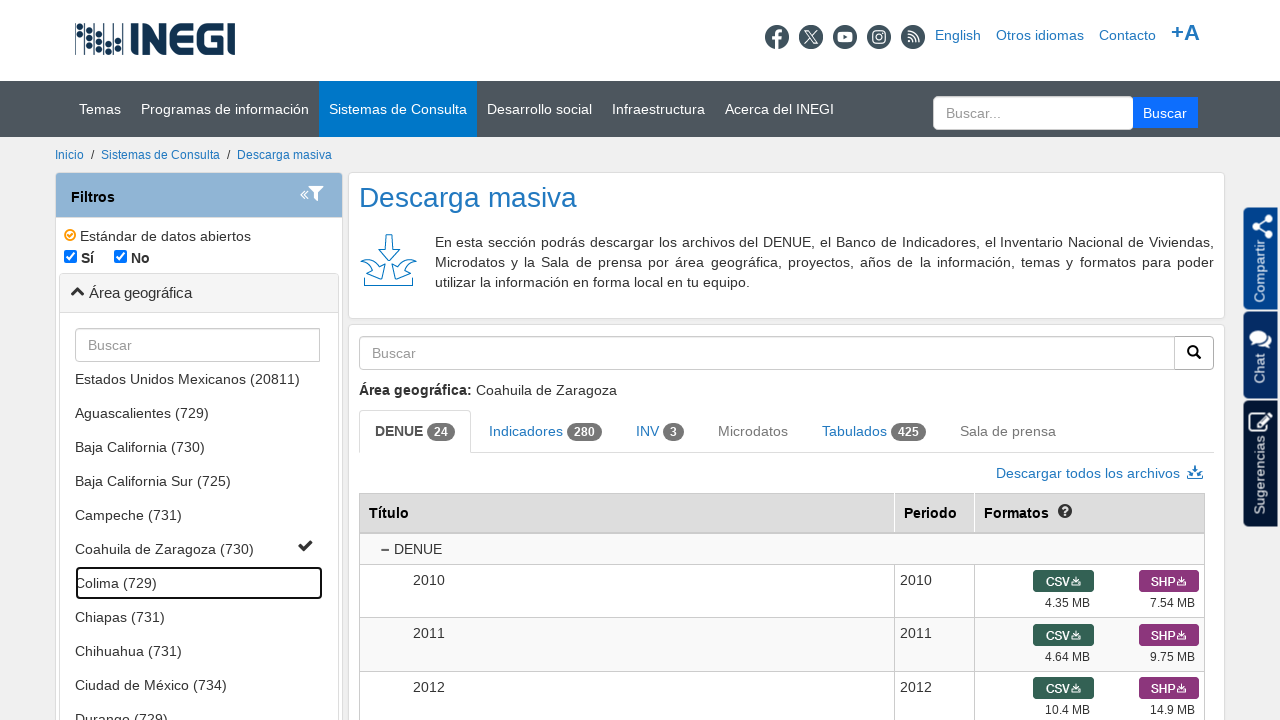

Waited for content to load after expanding state 7
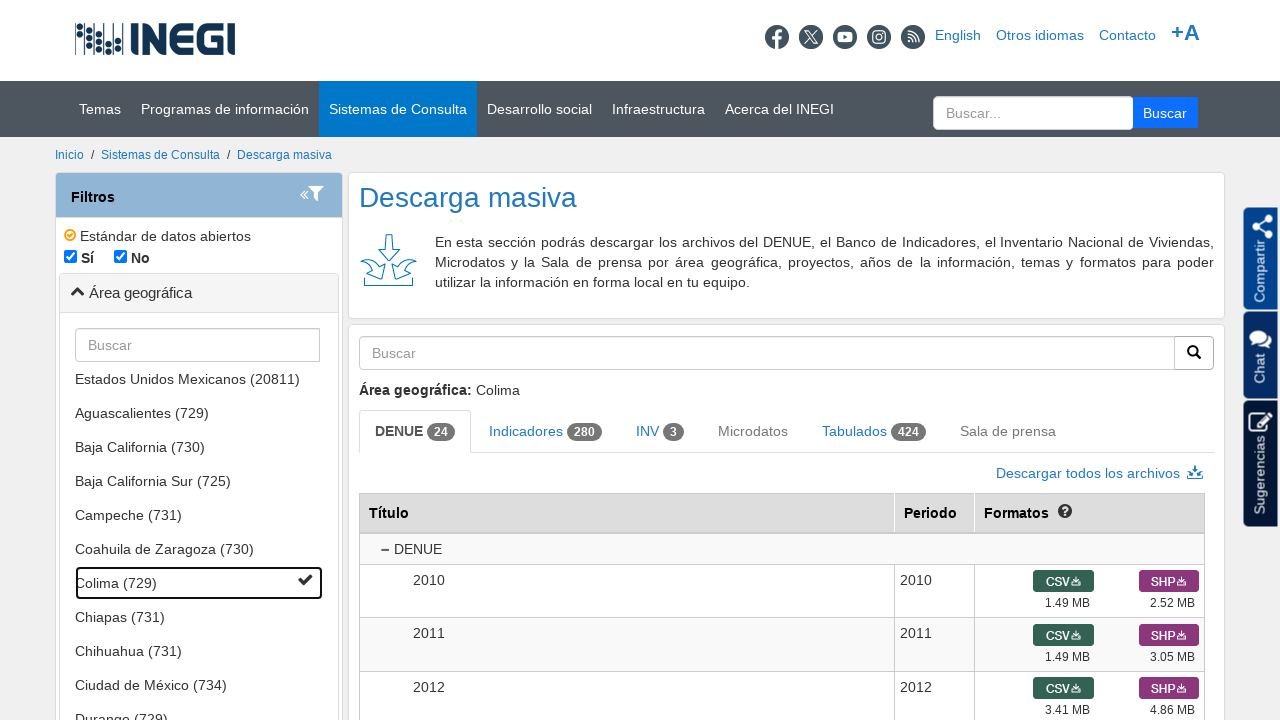

Clicked state element 8 to expand its content at (199, 616) on xpath=//ul[@id="ulAG"]//li[@class="undefined"]//a >> nth=7
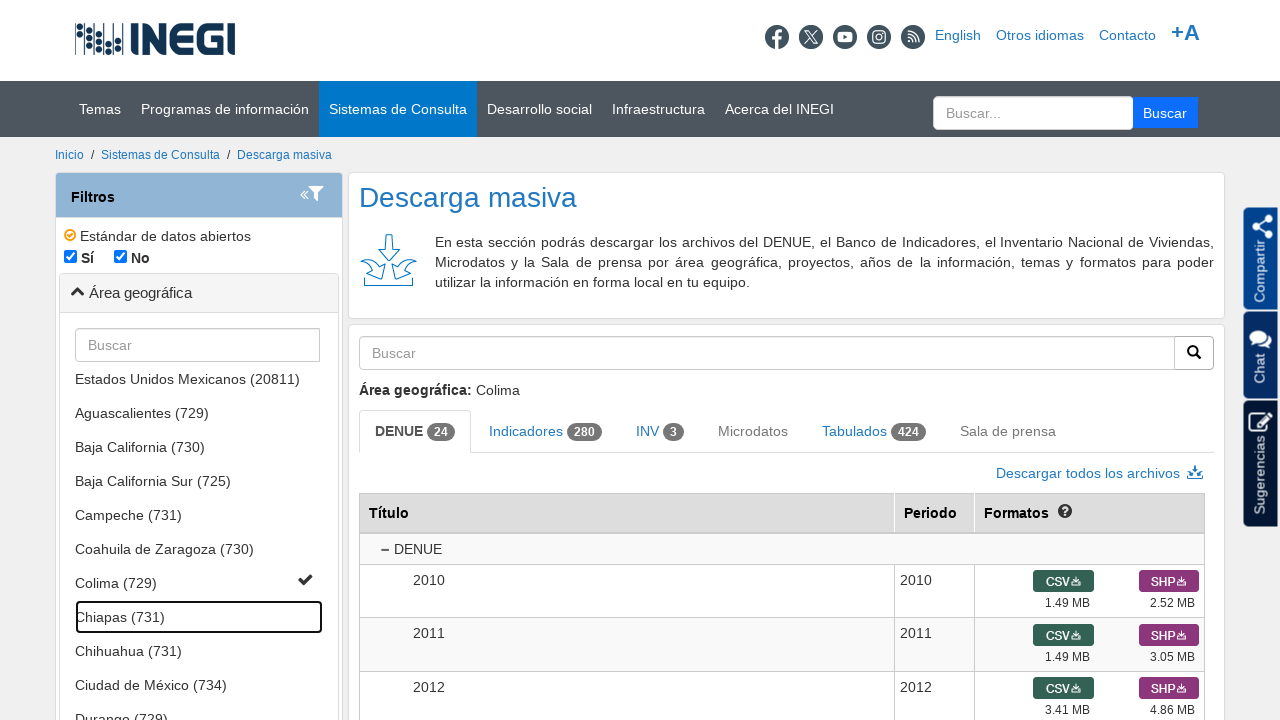

Waited for content to load after expanding state 8
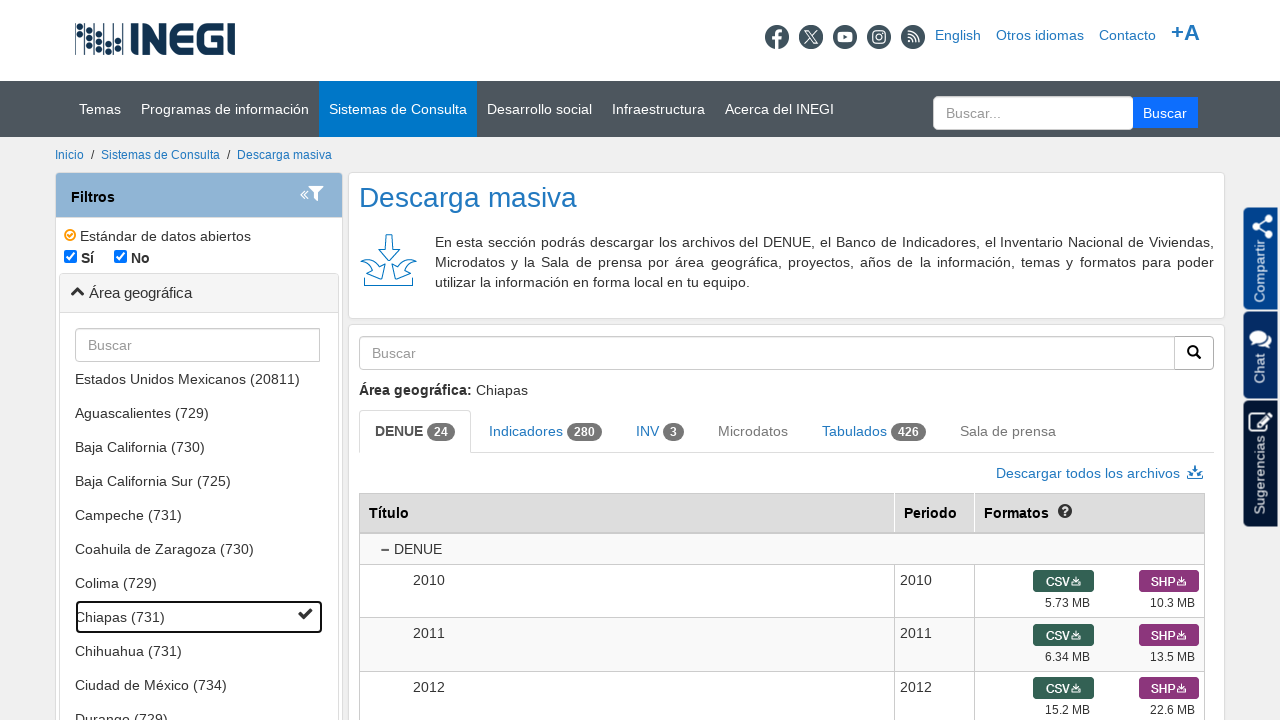

Clicked state element 9 to expand its content at (199, 650) on xpath=//ul[@id="ulAG"]//li[@class="undefined"]//a >> nth=8
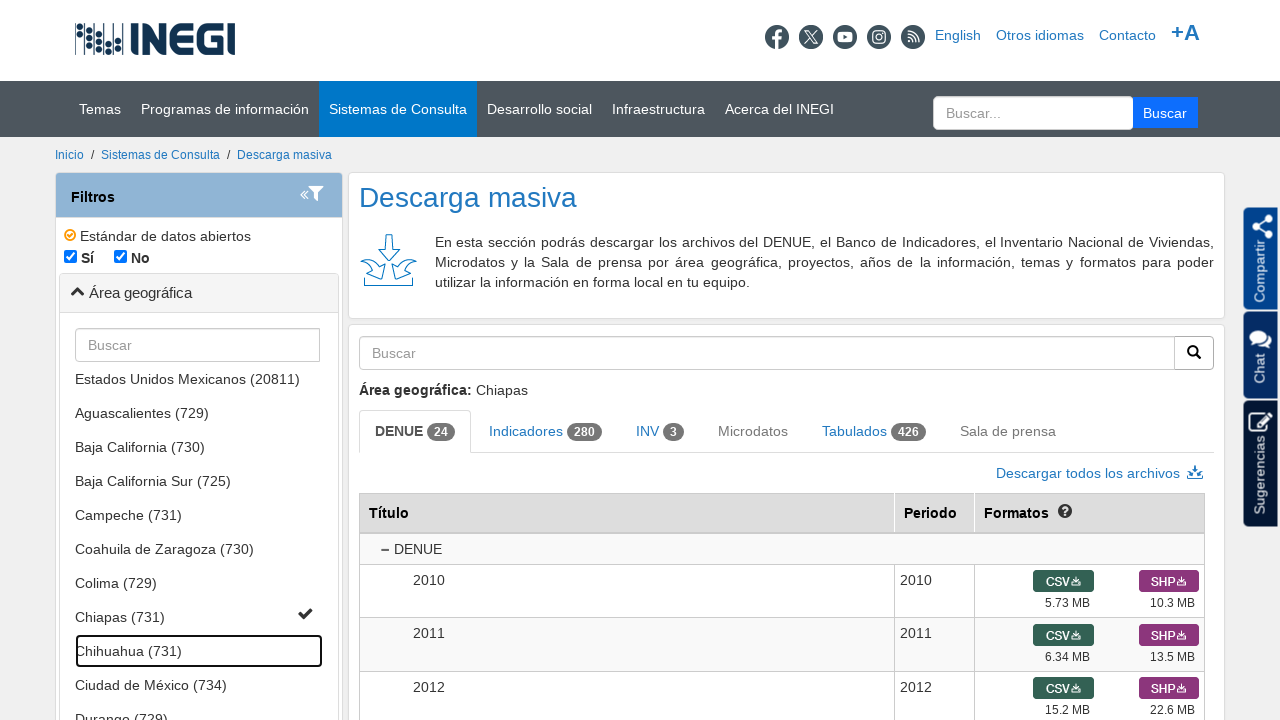

Waited for content to load after expanding state 9
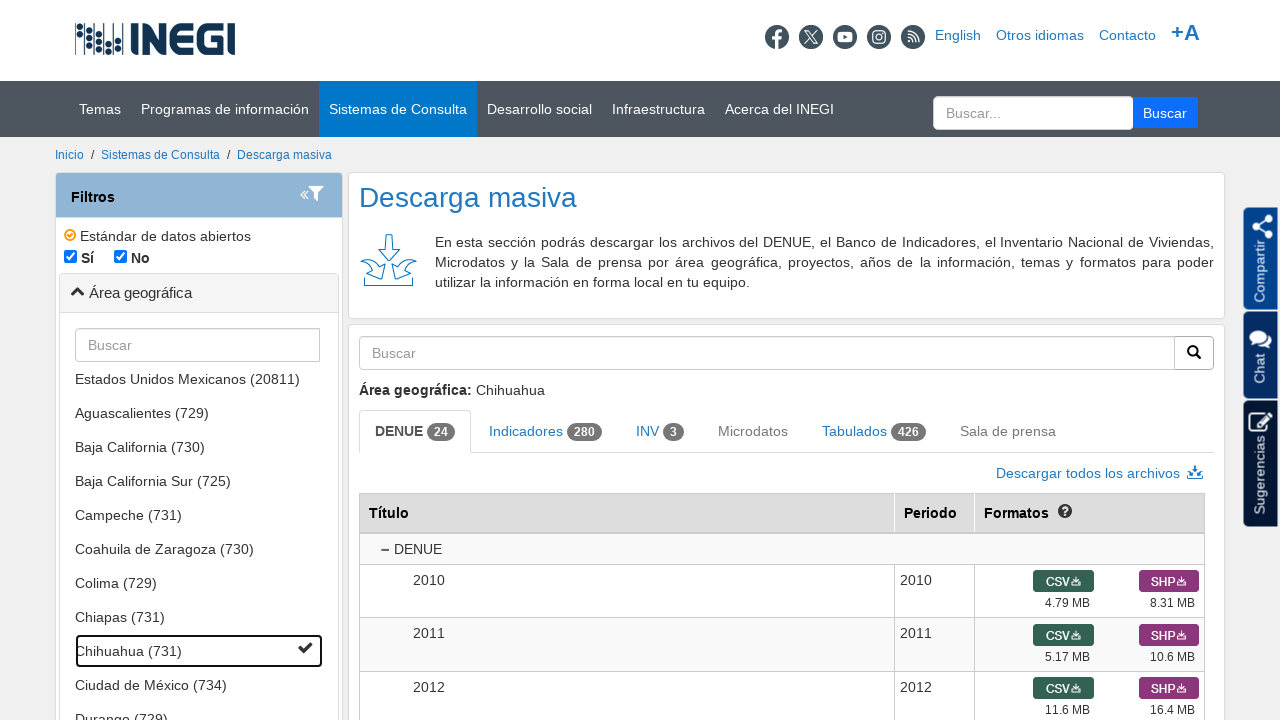

Clicked state element 10 to expand its content at (199, 684) on xpath=//ul[@id="ulAG"]//li[@class="undefined"]//a >> nth=9
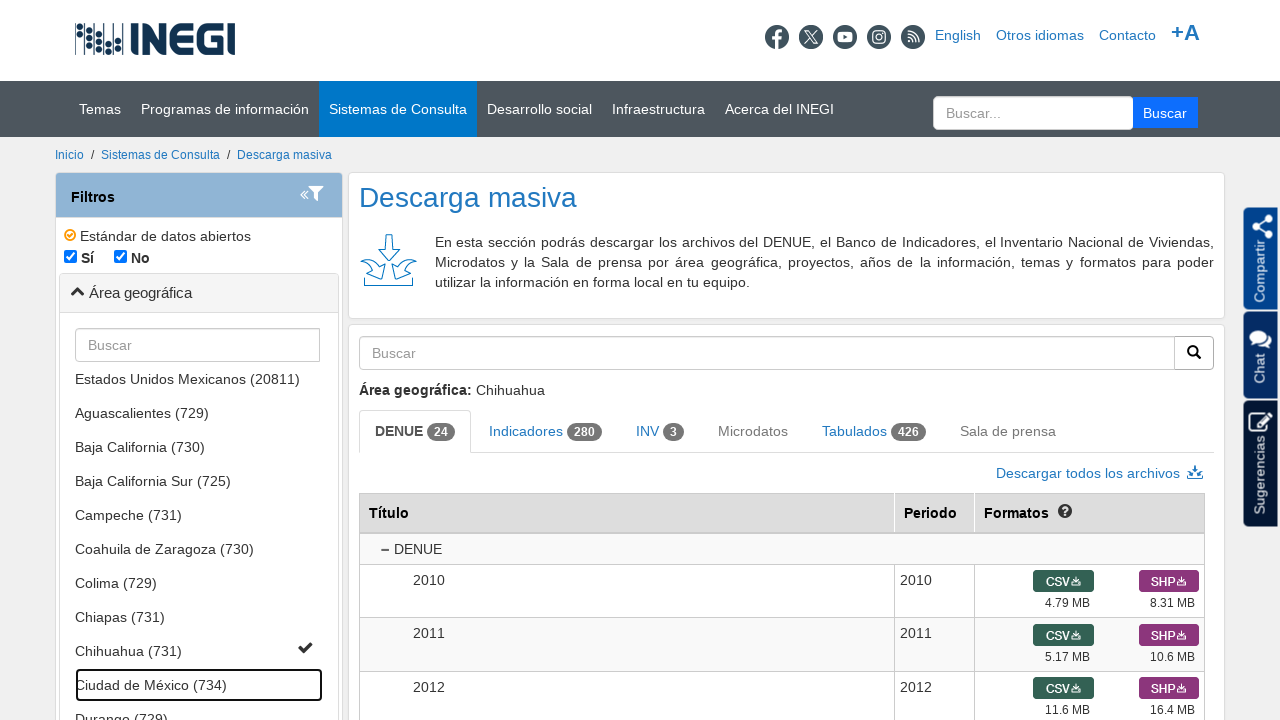

Waited for content to load after expanding state 10
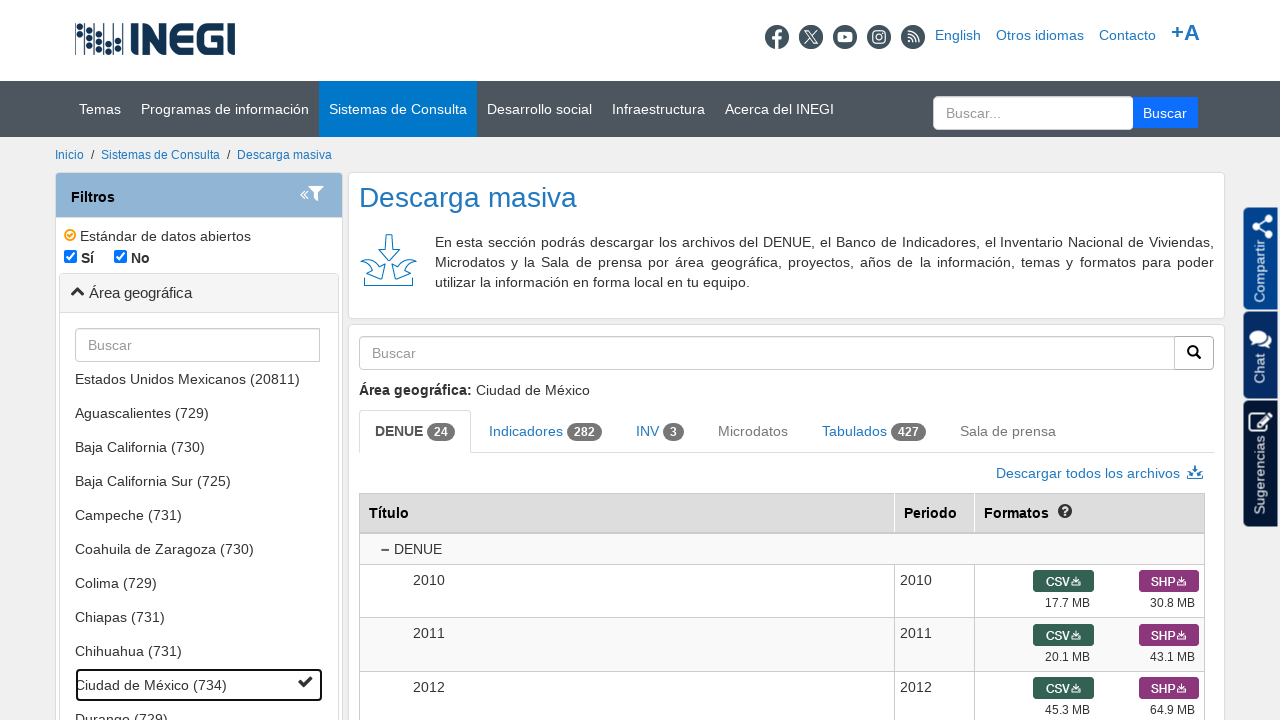

Clicked state element 11 to expand its content at (199, 703) on xpath=//ul[@id="ulAG"]//li[@class="undefined"]//a >> nth=10
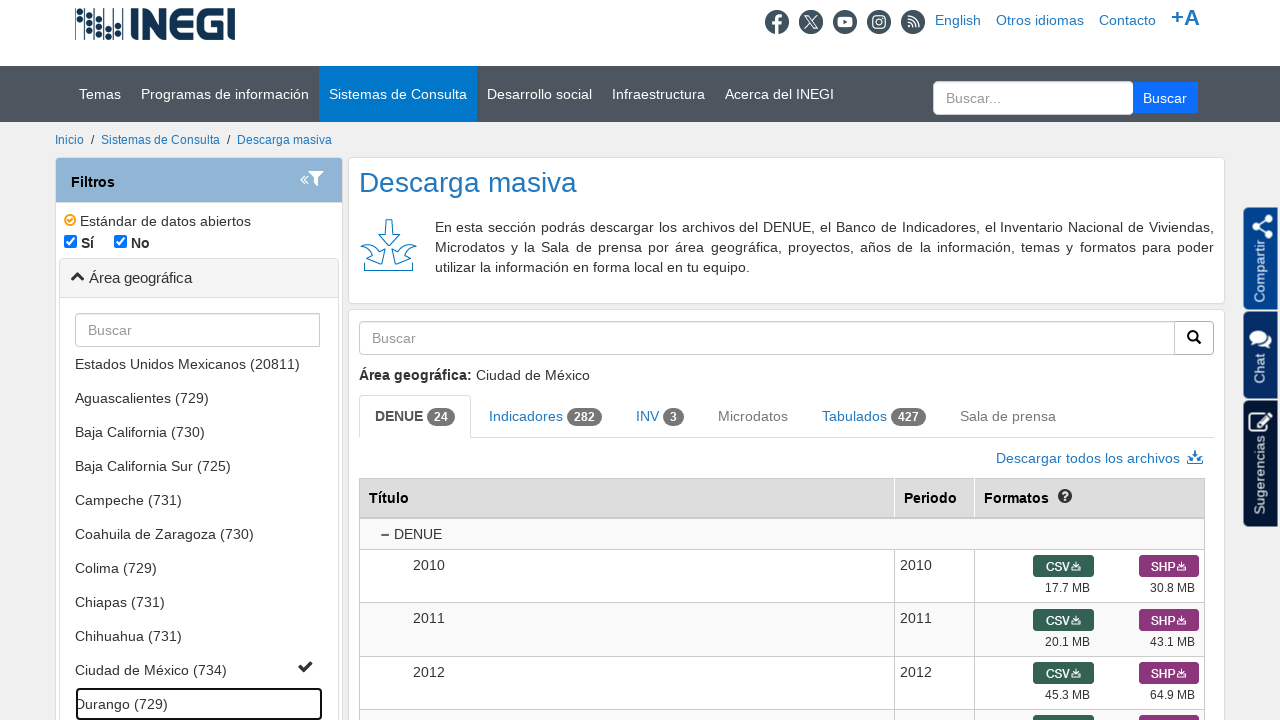

Waited for content to load after expanding state 11
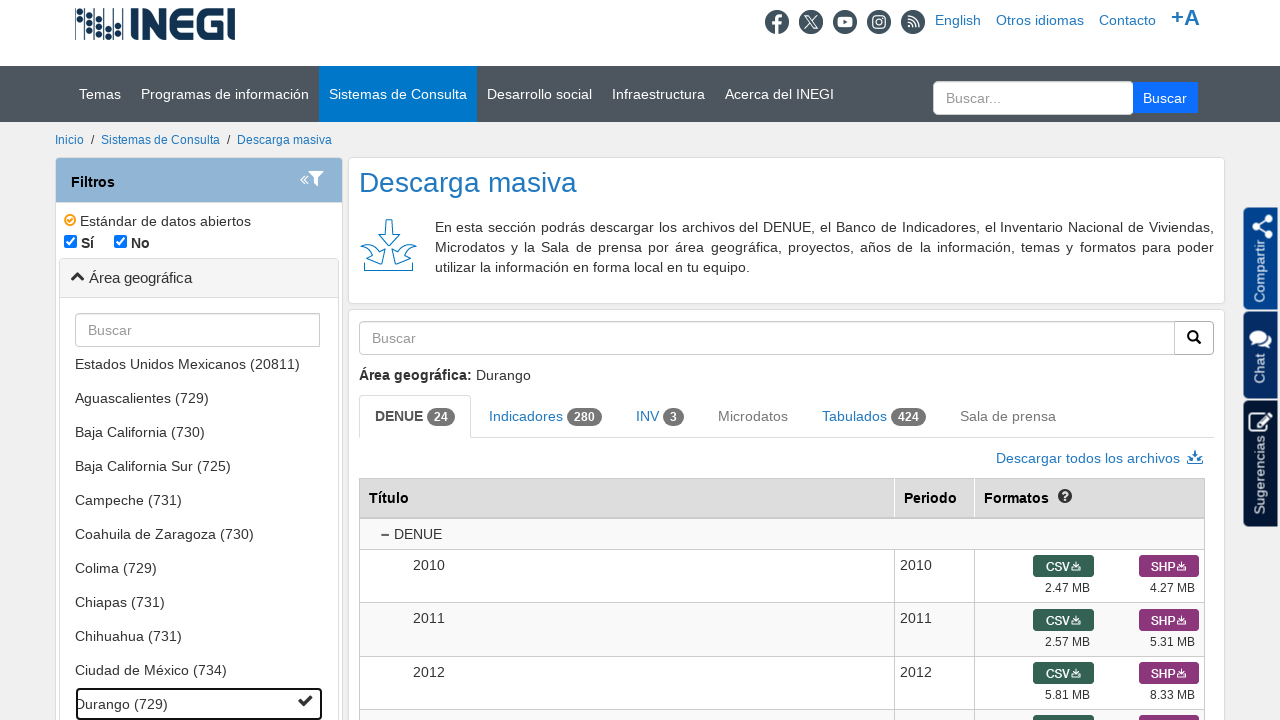

Clicked state element 12 to expand its content at (199, 360) on xpath=//ul[@id="ulAG"]//li[@class="undefined"]//a >> nth=11
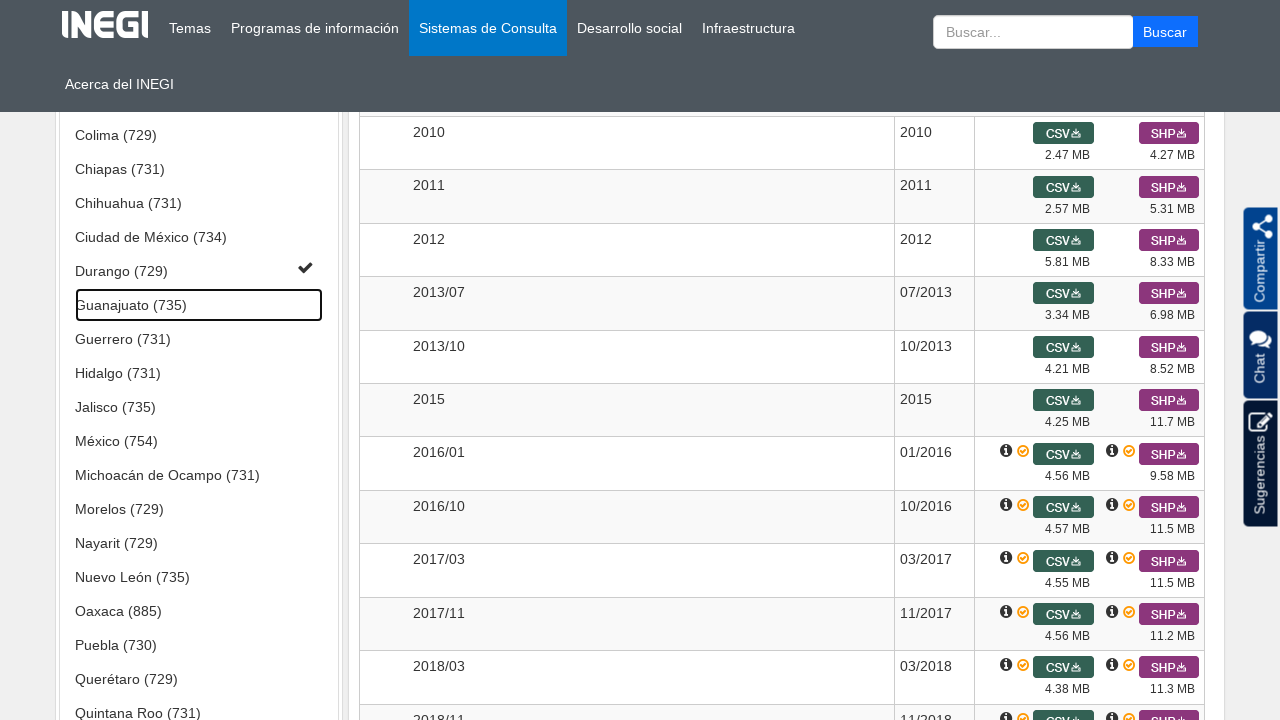

Waited for content to load after expanding state 12
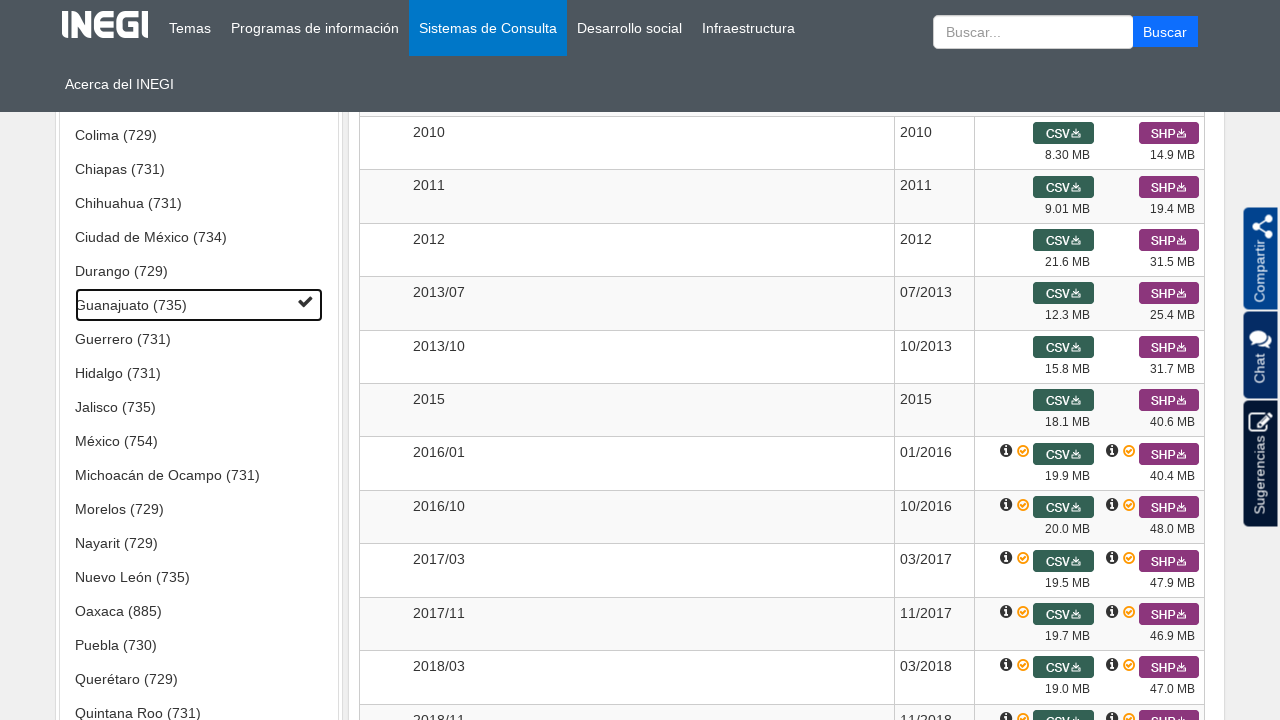

Clicked state element 13 to expand its content at (199, 338) on xpath=//ul[@id="ulAG"]//li[@class="undefined"]//a >> nth=12
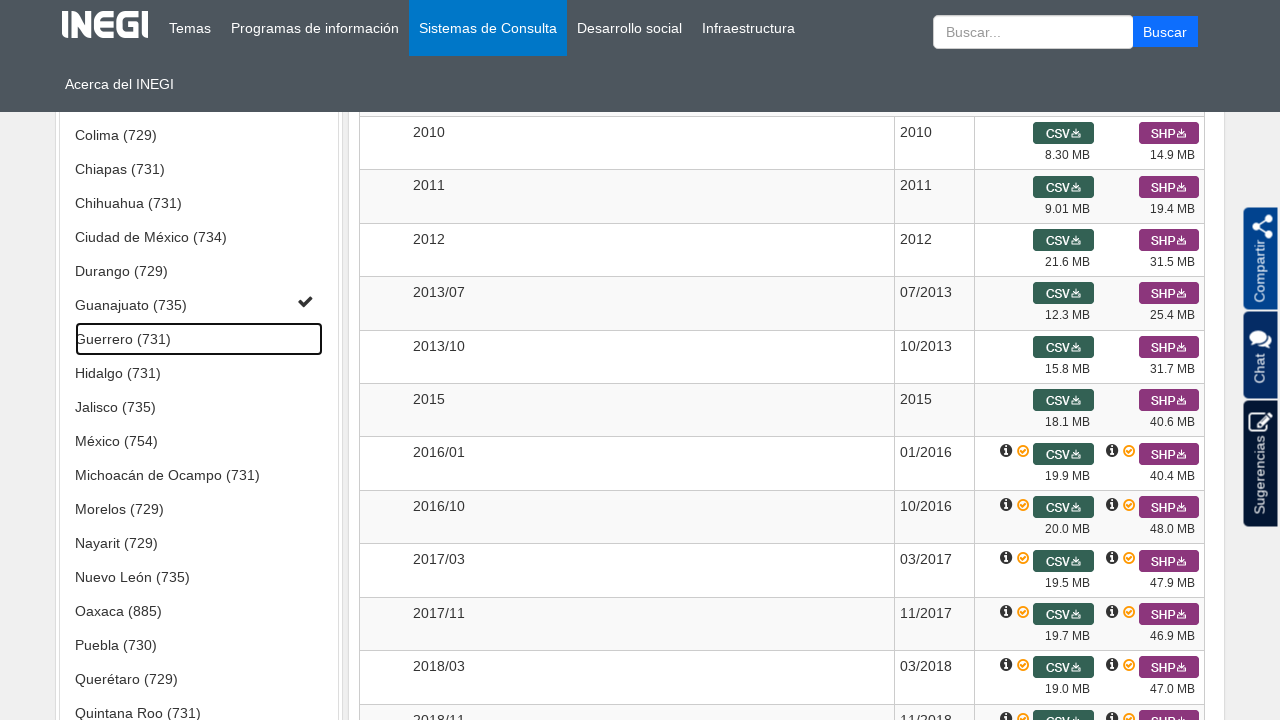

Waited for content to load after expanding state 13
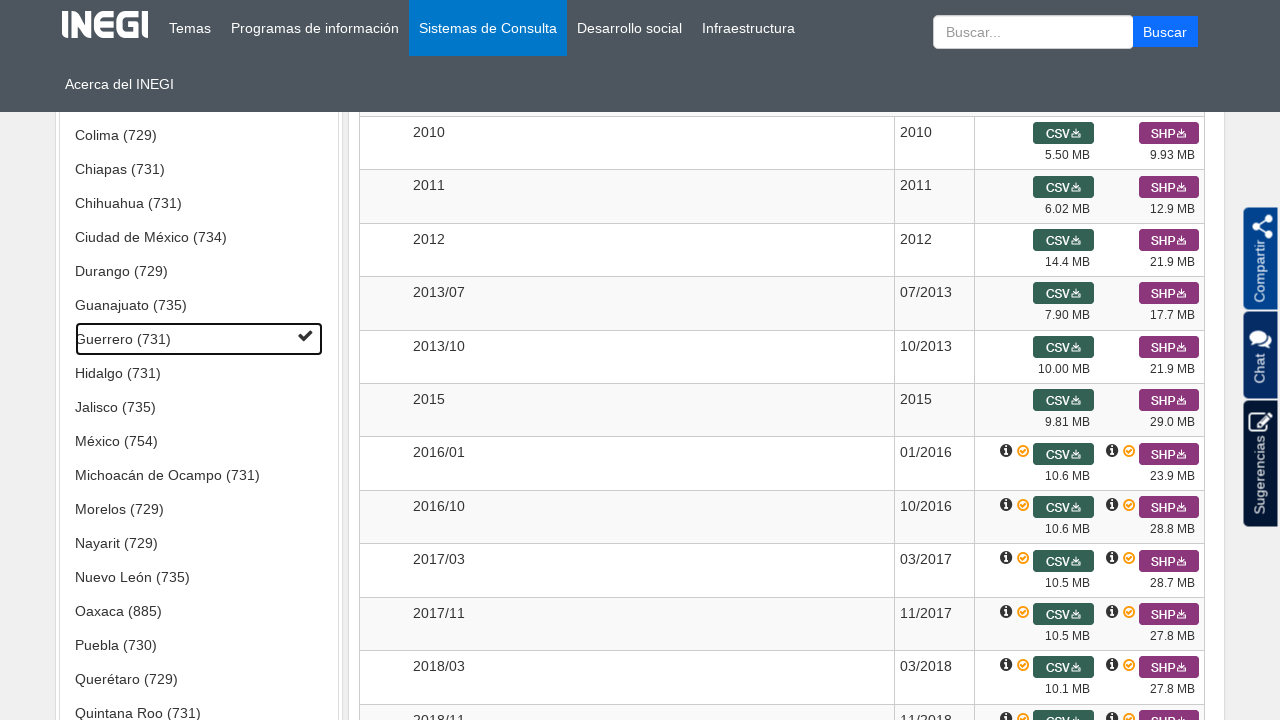

Clicked state element 14 to expand its content at (199, 372) on xpath=//ul[@id="ulAG"]//li[@class="undefined"]//a >> nth=13
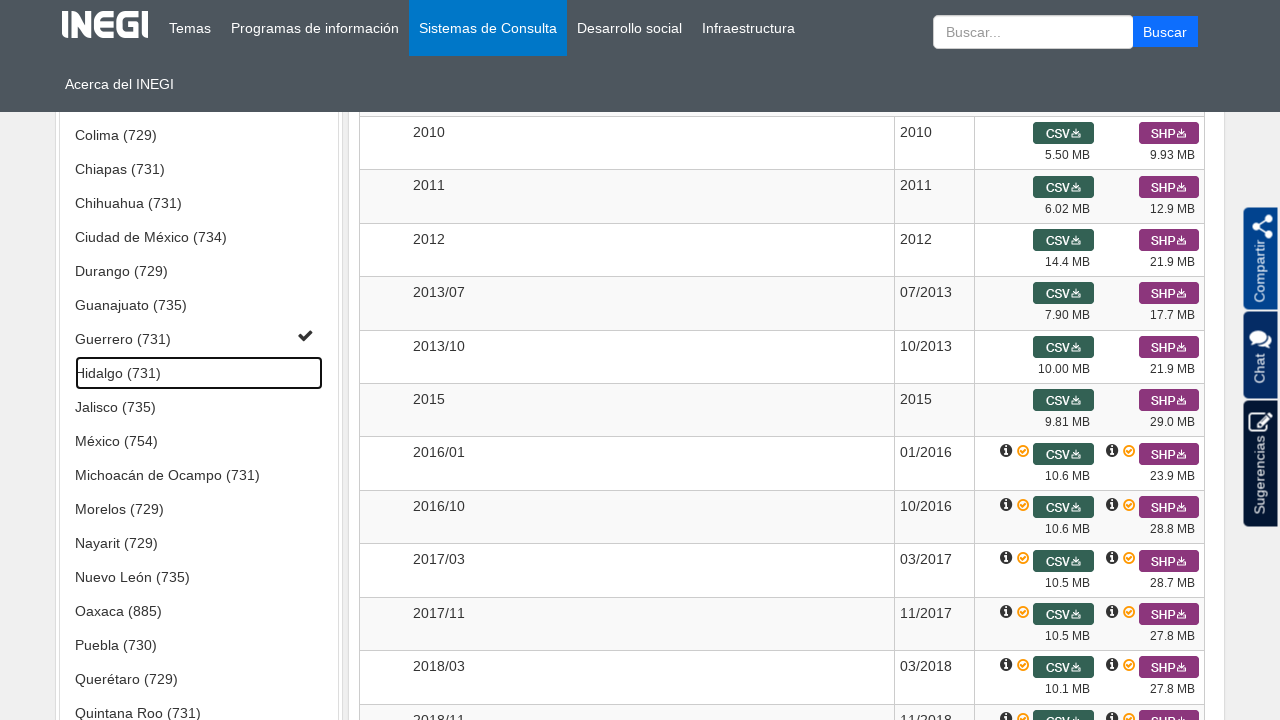

Waited for content to load after expanding state 14
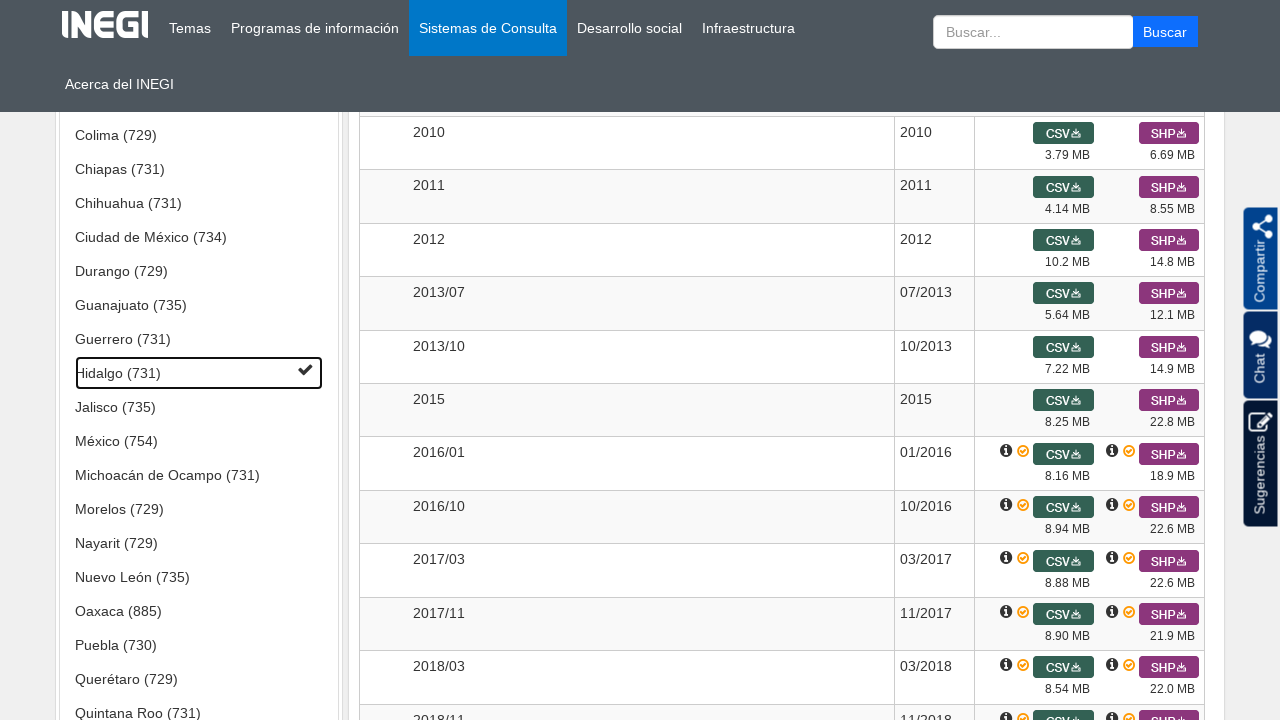

Clicked state element 15 to expand its content at (199, 406) on xpath=//ul[@id="ulAG"]//li[@class="undefined"]//a >> nth=14
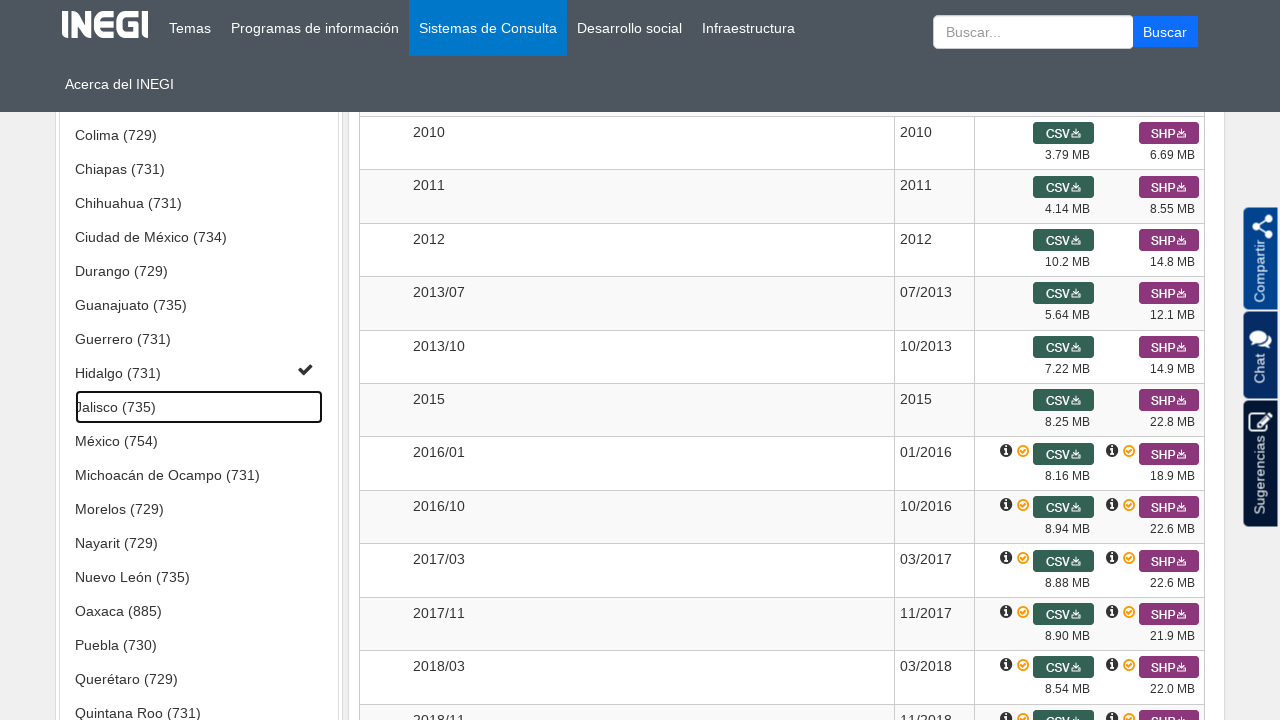

Waited for content to load after expanding state 15
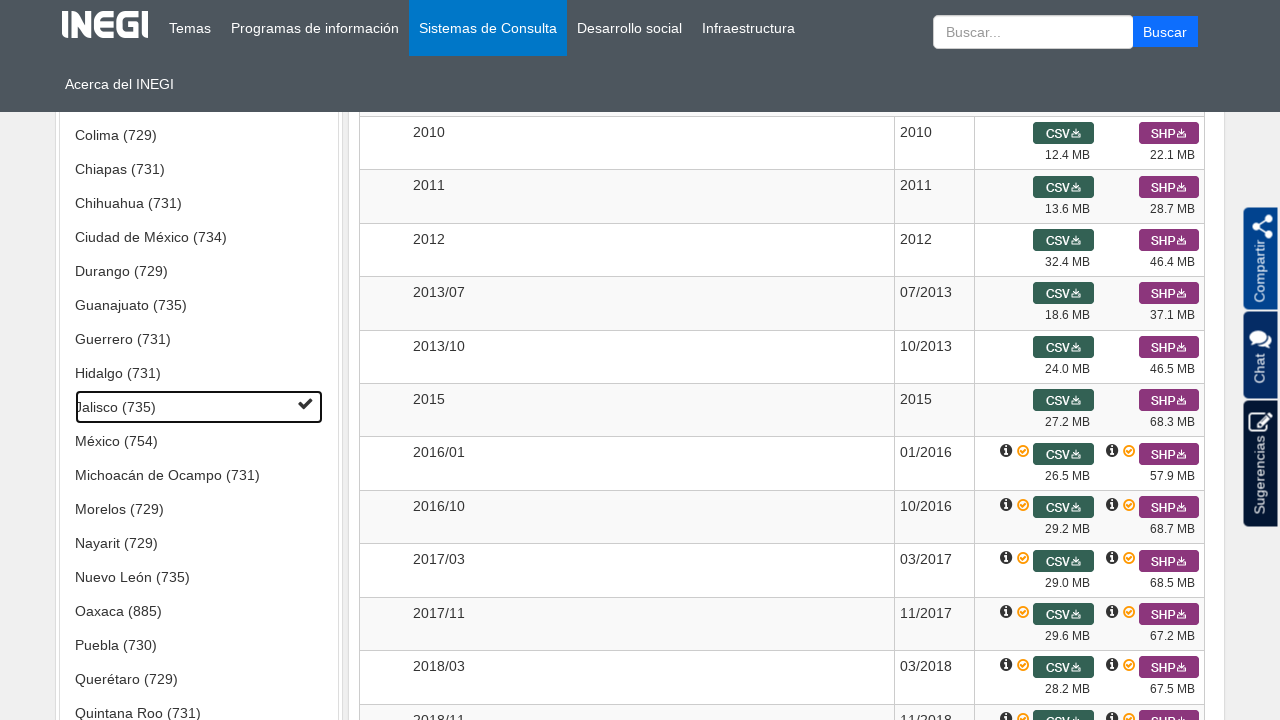

Clicked state element 16 to expand its content at (199, 440) on xpath=//ul[@id="ulAG"]//li[@class="undefined"]//a >> nth=15
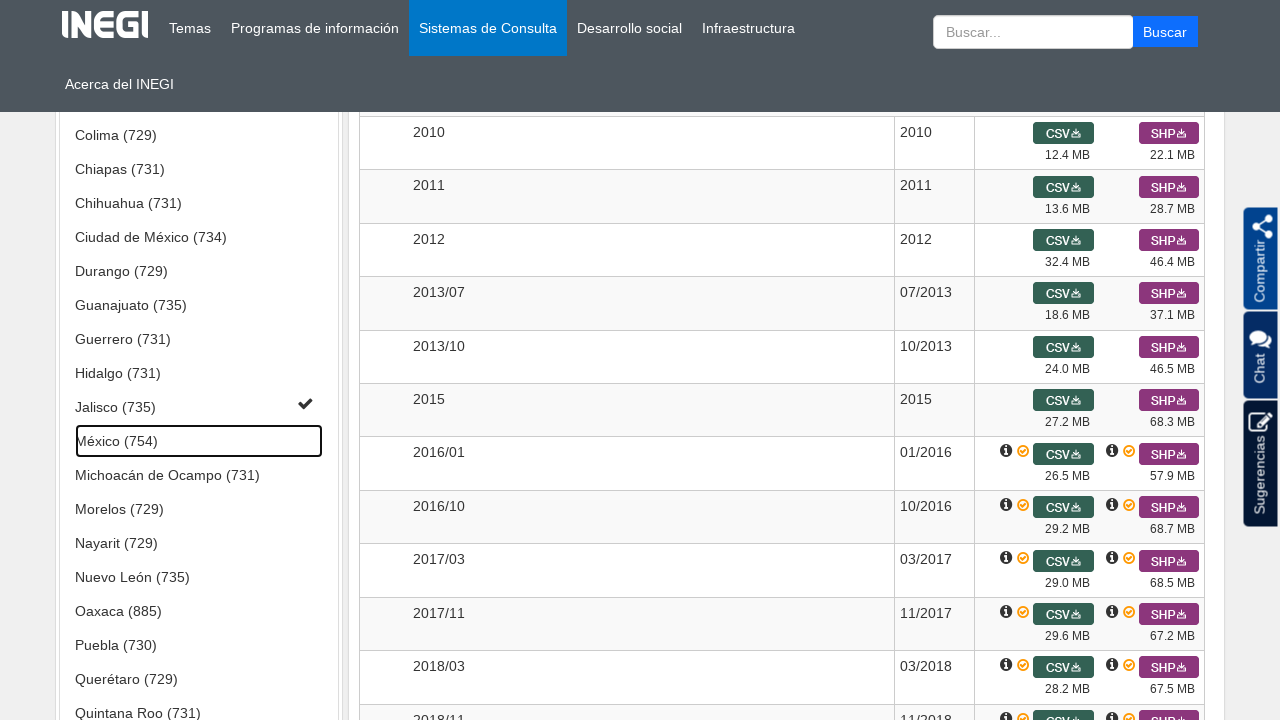

Waited for content to load after expanding state 16
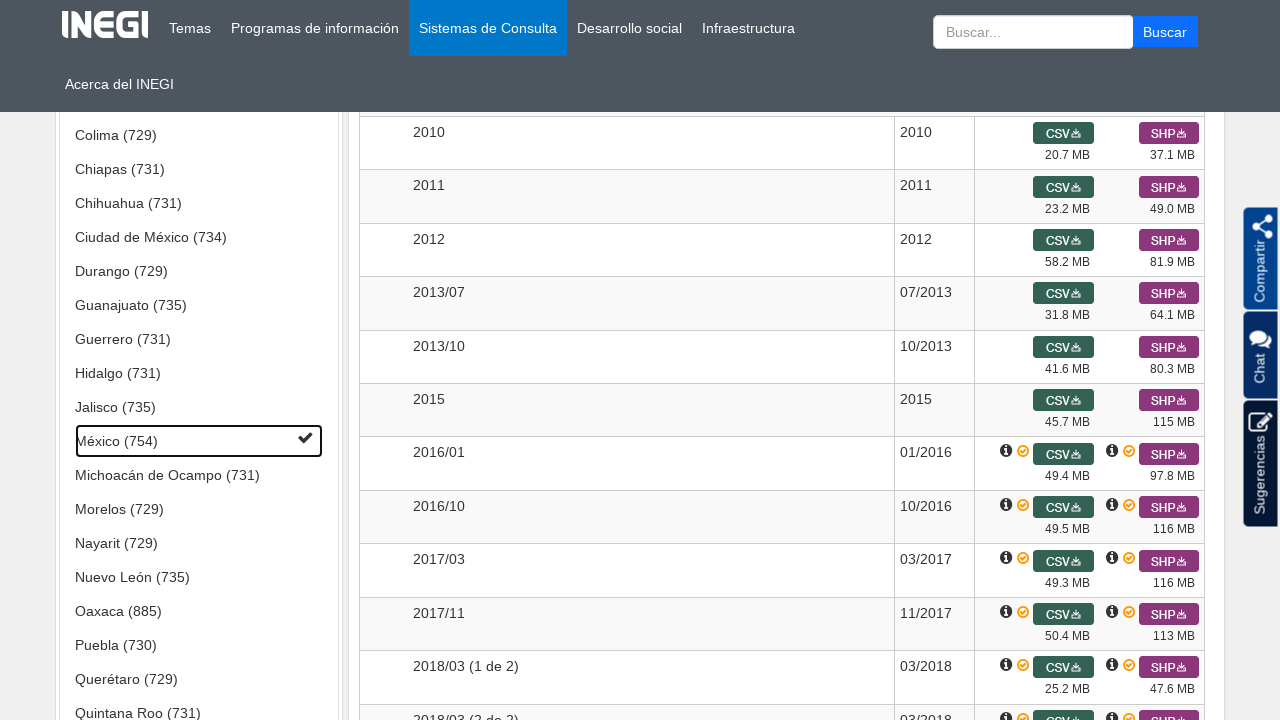

Clicked state element 17 to expand its content at (199, 474) on xpath=//ul[@id="ulAG"]//li[@class="undefined"]//a >> nth=16
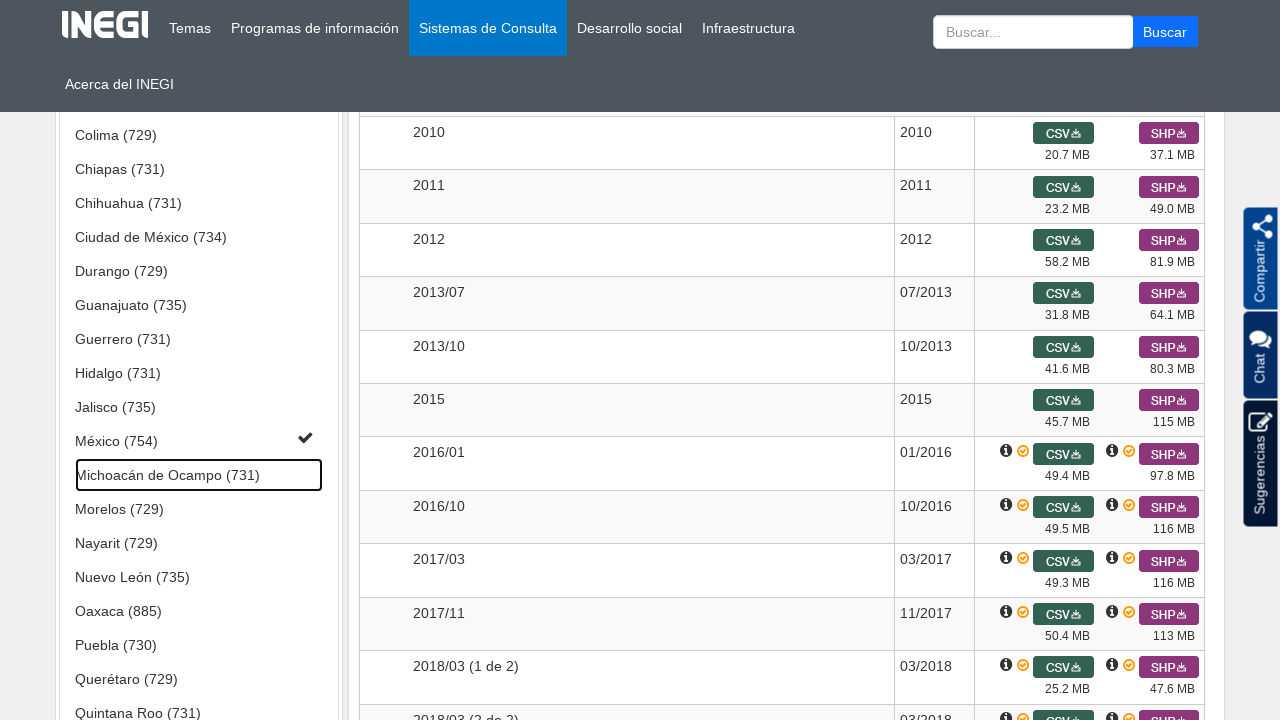

Waited for content to load after expanding state 17
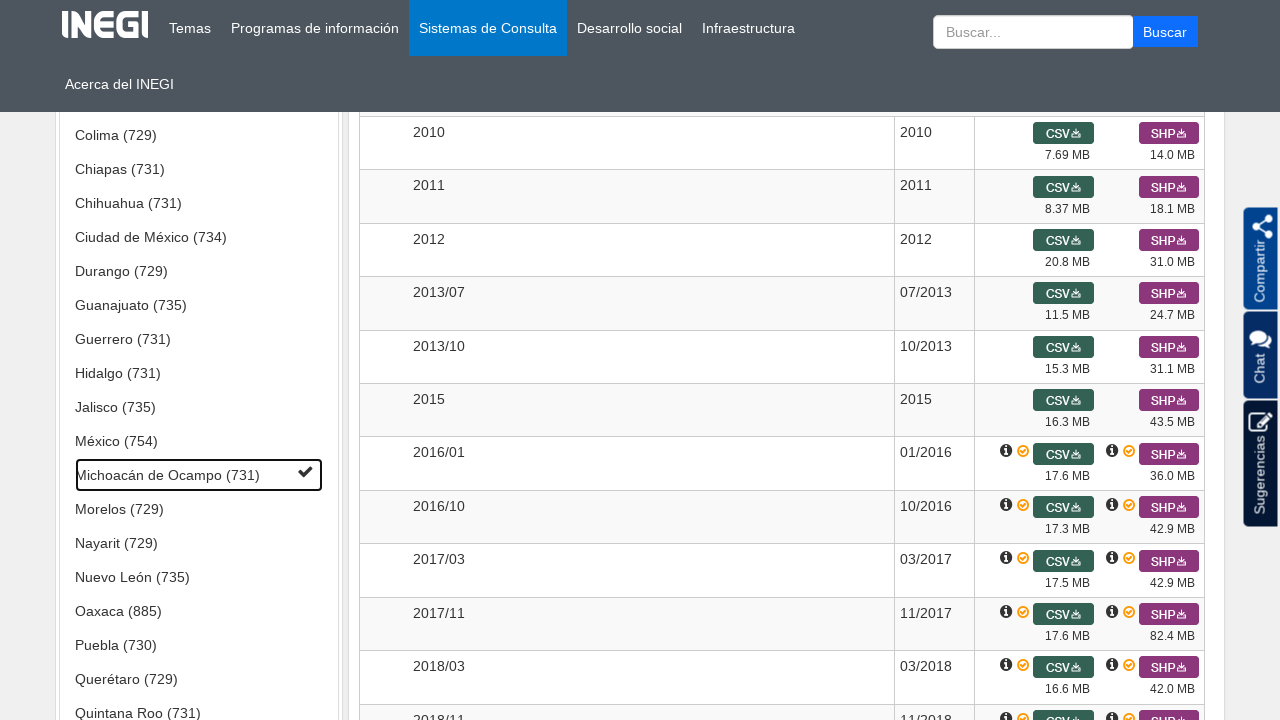

Clicked state element 18 to expand its content at (199, 508) on xpath=//ul[@id="ulAG"]//li[@class="undefined"]//a >> nth=17
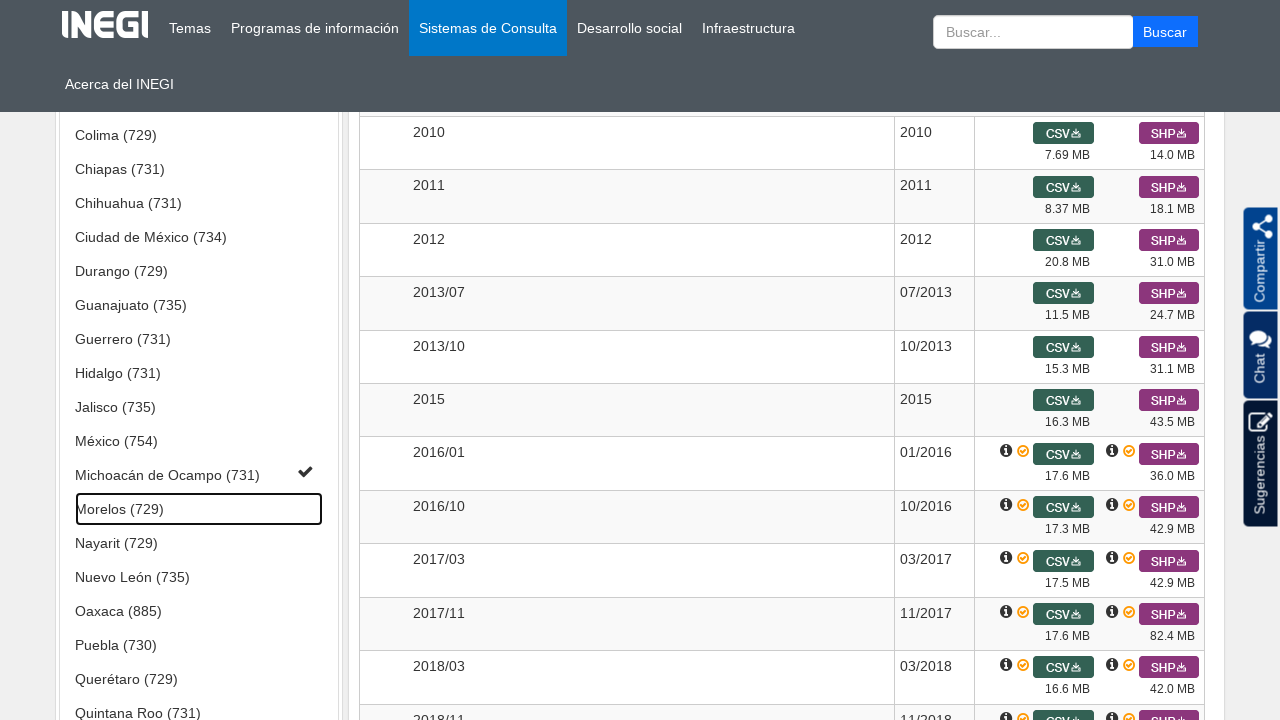

Waited for content to load after expanding state 18
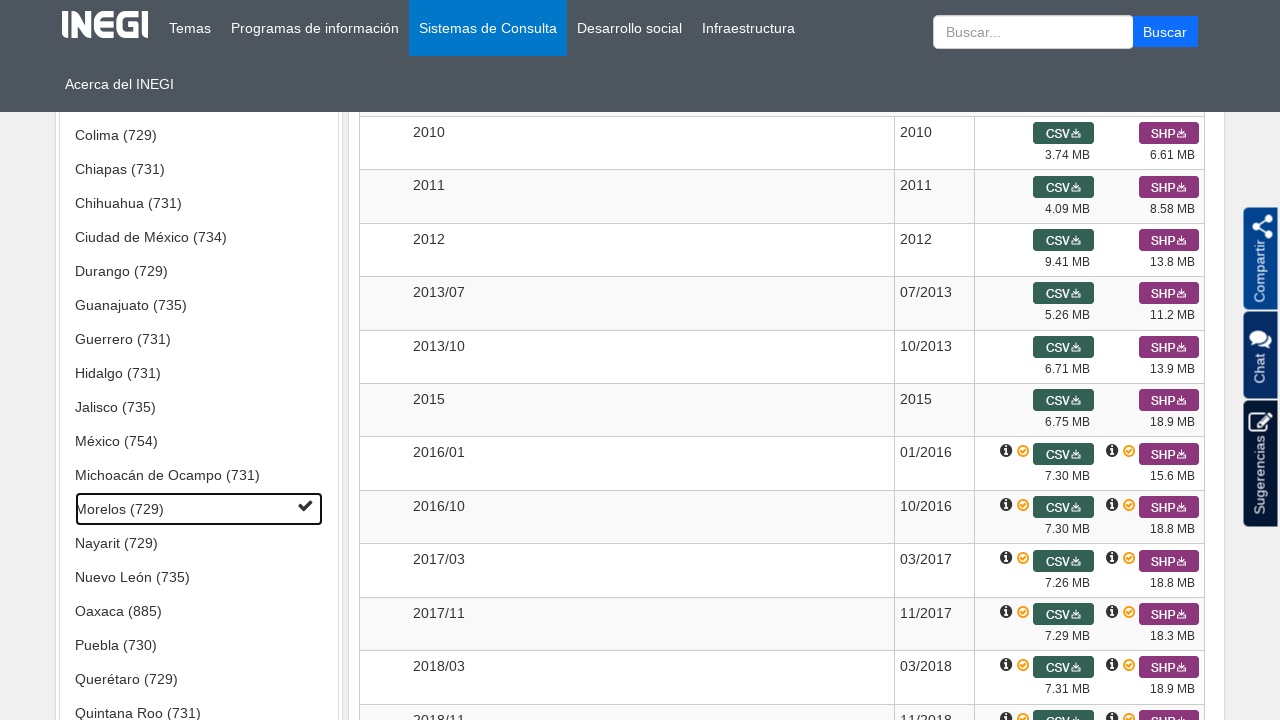

Clicked state element 19 to expand its content at (199, 542) on xpath=//ul[@id="ulAG"]//li[@class="undefined"]//a >> nth=18
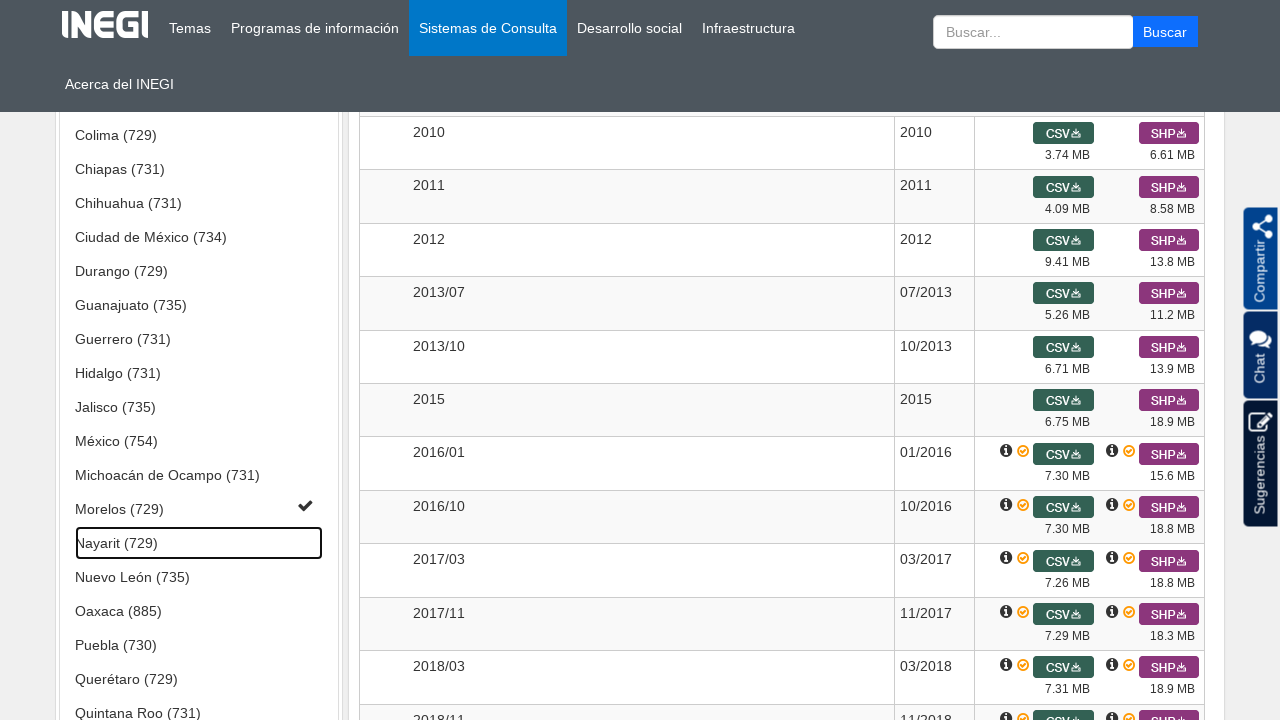

Waited for content to load after expanding state 19
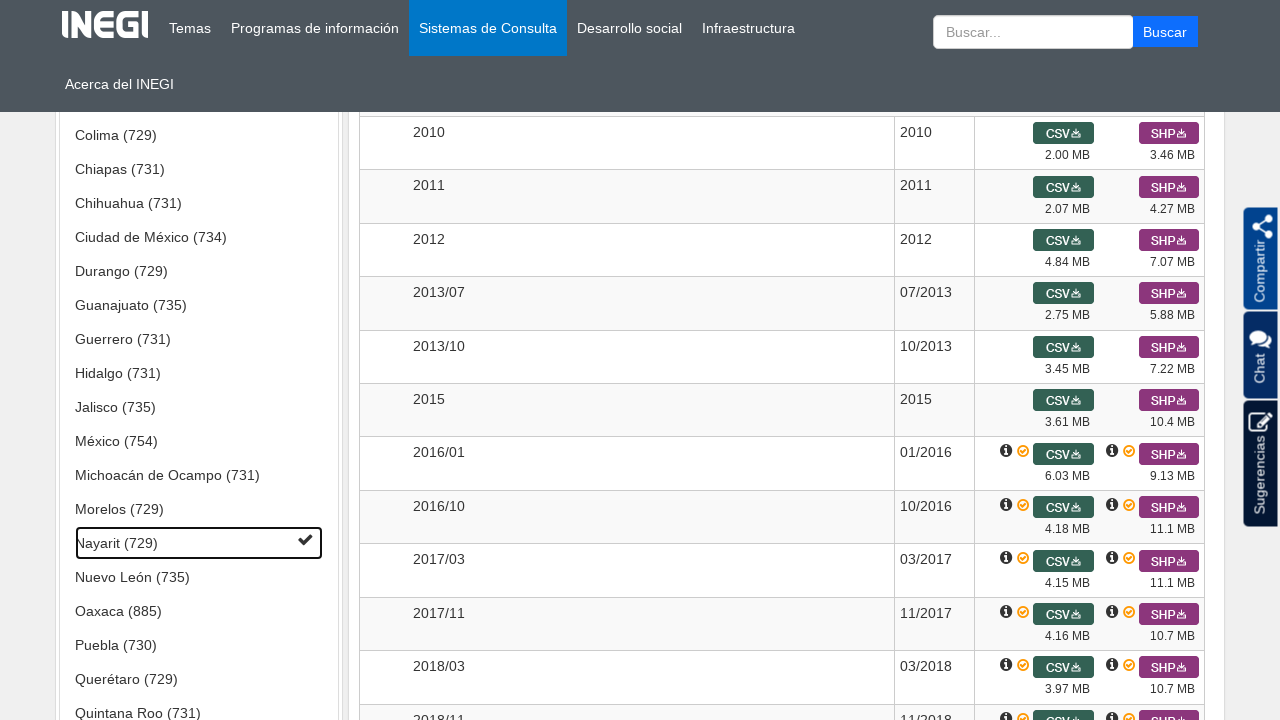

Clicked state element 20 to expand its content at (199, 576) on xpath=//ul[@id="ulAG"]//li[@class="undefined"]//a >> nth=19
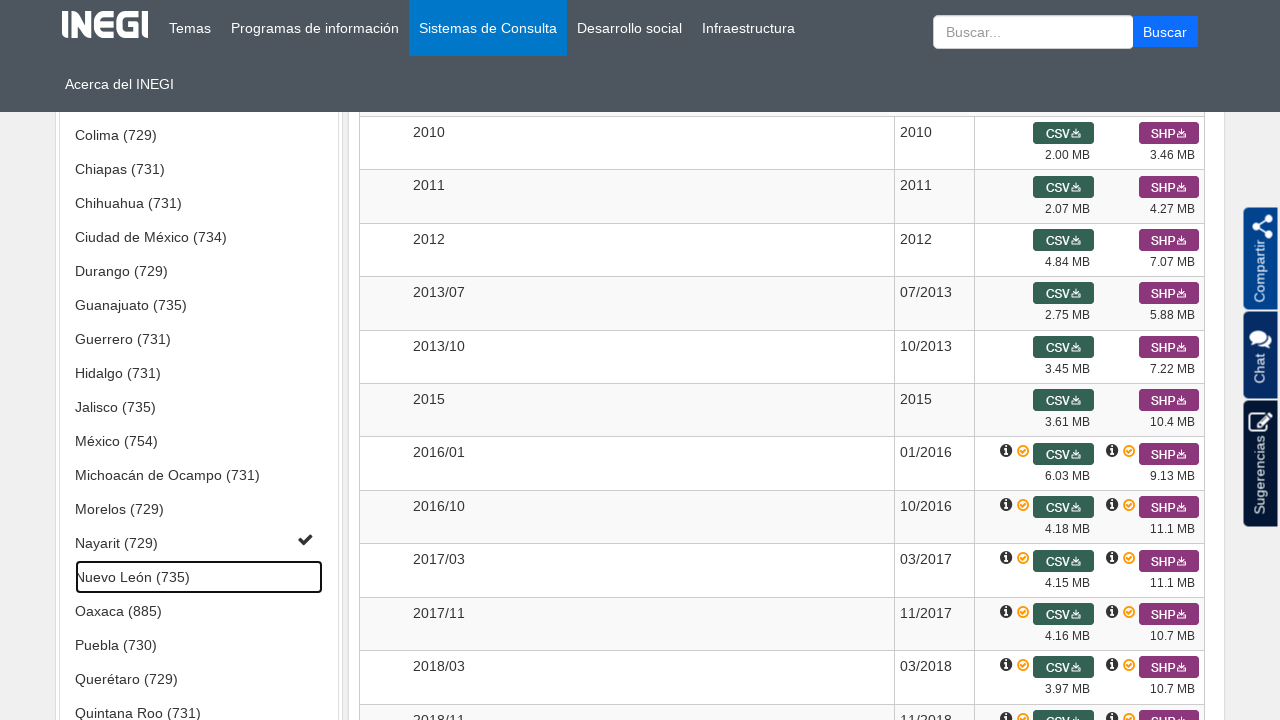

Waited for content to load after expanding state 20
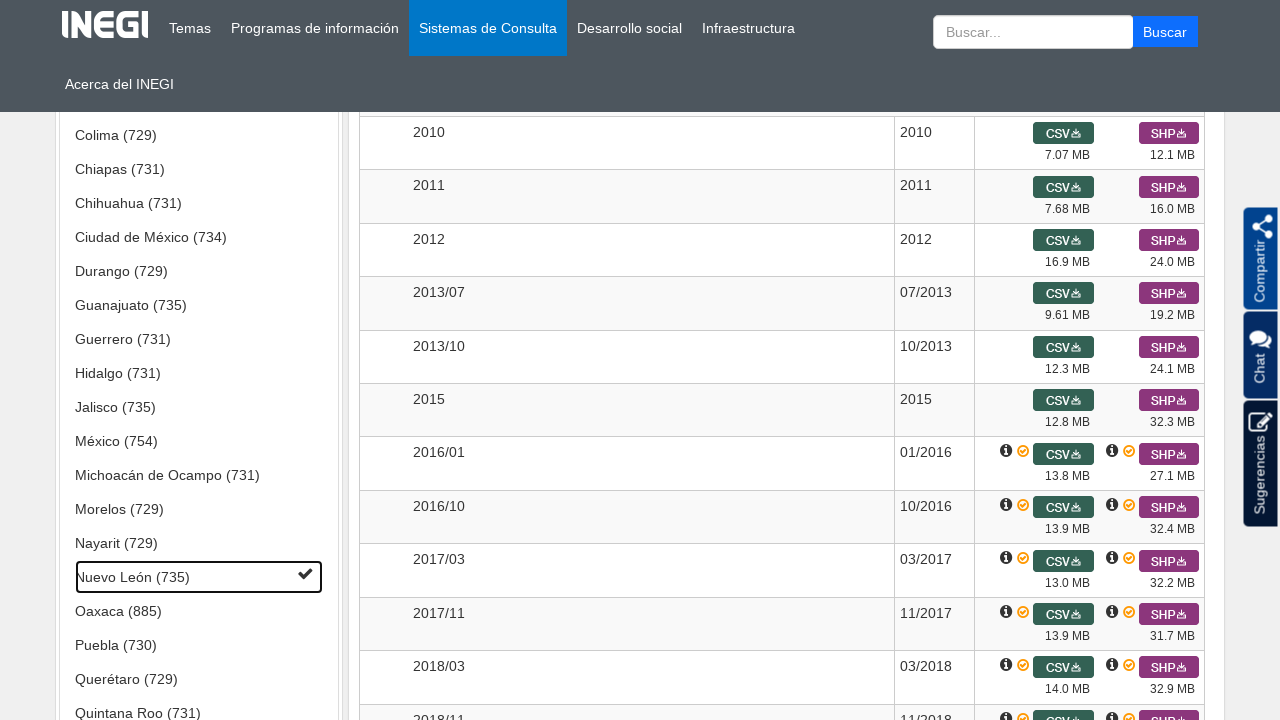

Clicked state element 21 to expand its content at (199, 610) on xpath=//ul[@id="ulAG"]//li[@class="undefined"]//a >> nth=20
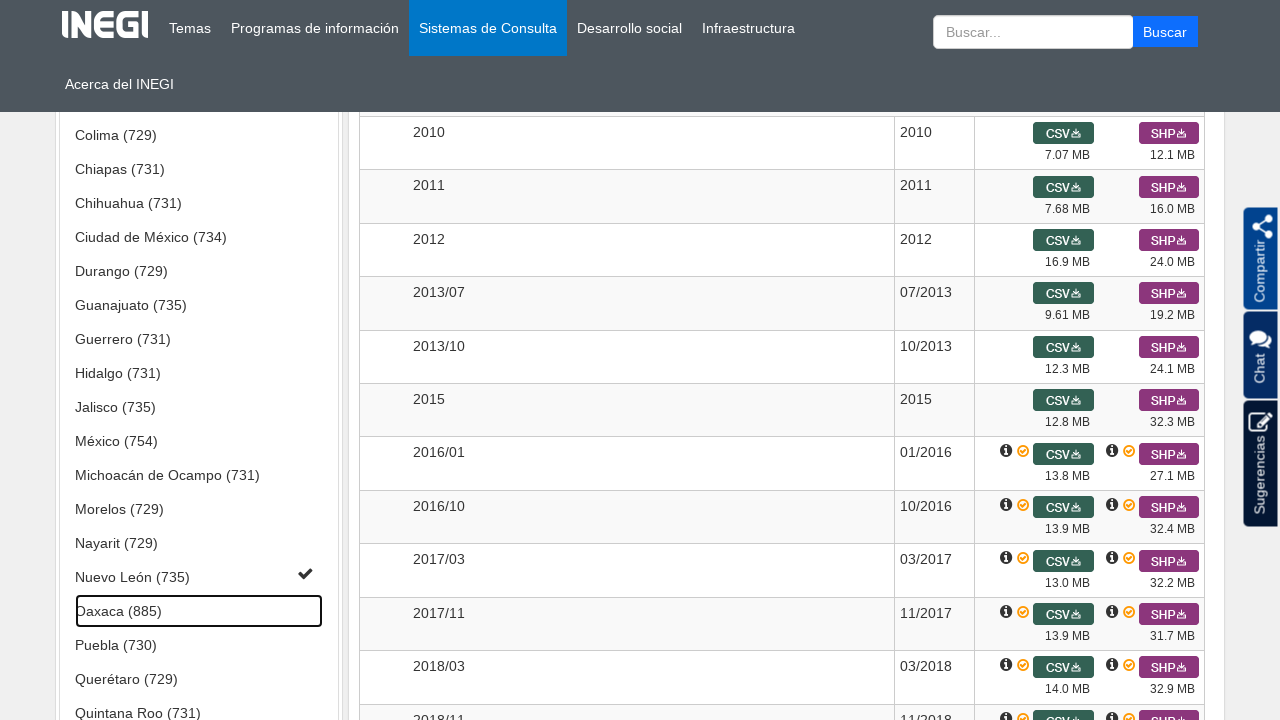

Waited for content to load after expanding state 21
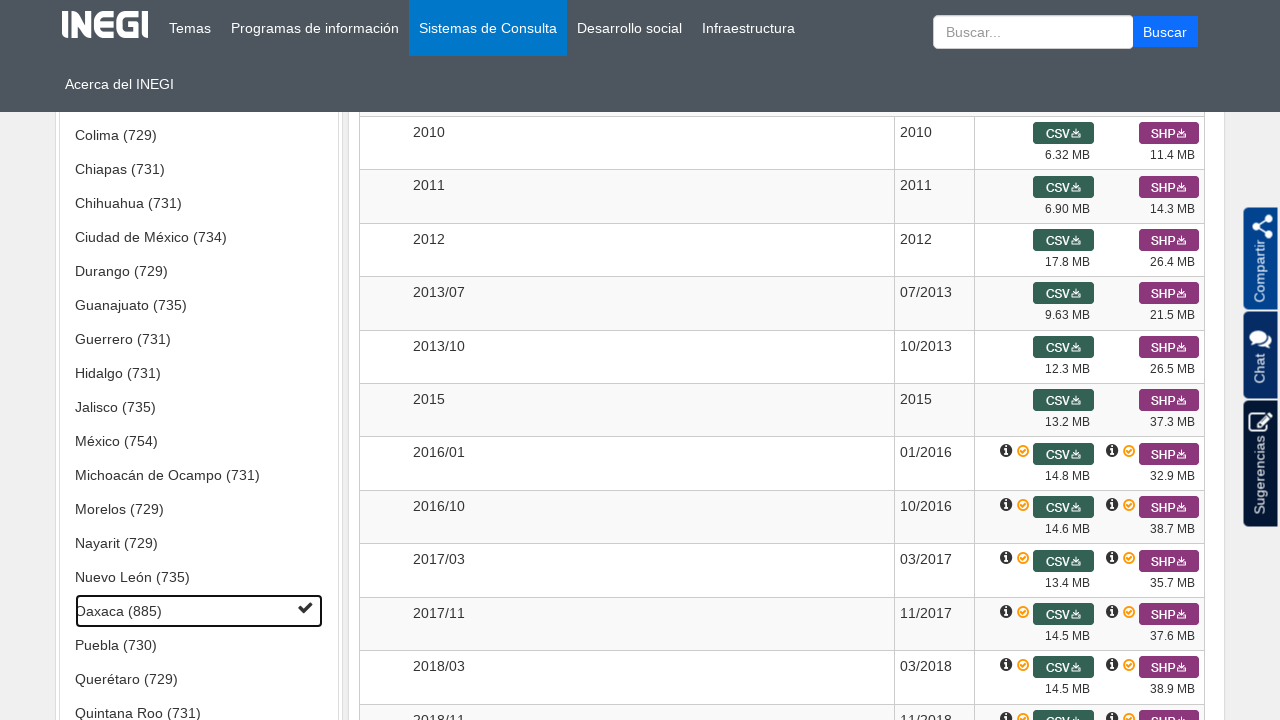

Clicked state element 22 to expand its content at (199, 644) on xpath=//ul[@id="ulAG"]//li[@class="undefined"]//a >> nth=21
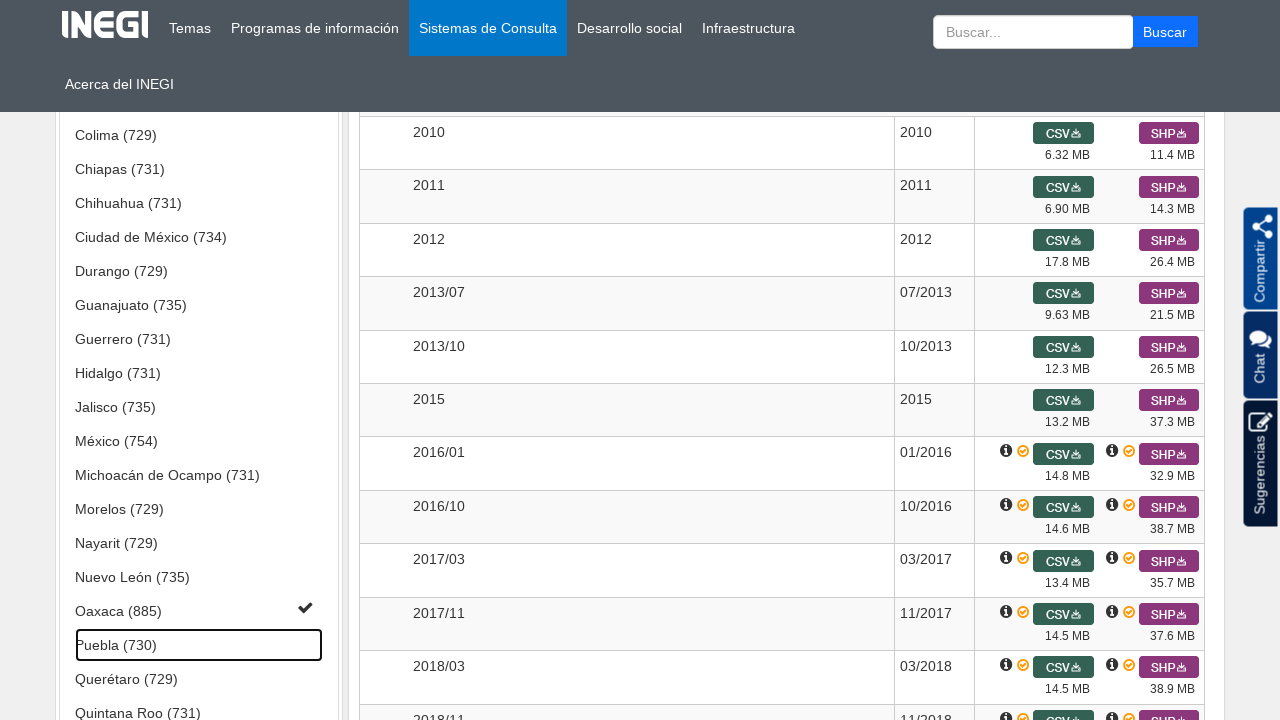

Waited for content to load after expanding state 22
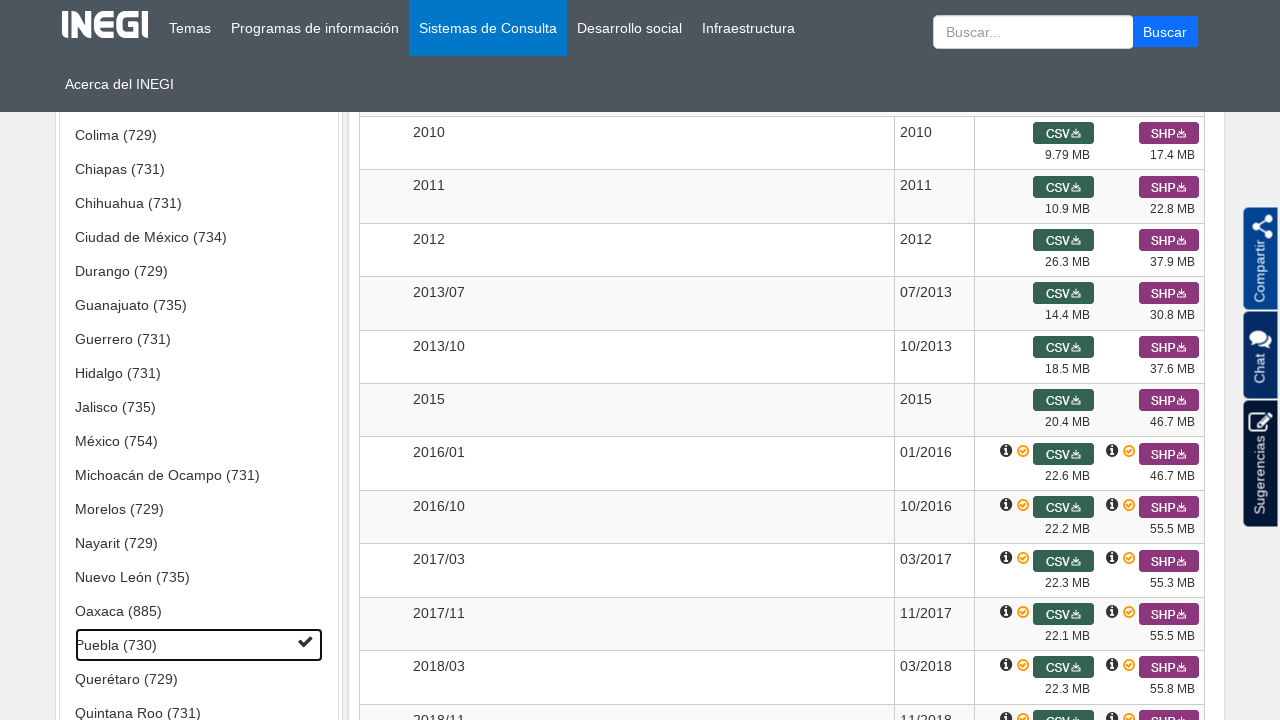

Clicked state element 23 to expand its content at (199, 678) on xpath=//ul[@id="ulAG"]//li[@class="undefined"]//a >> nth=22
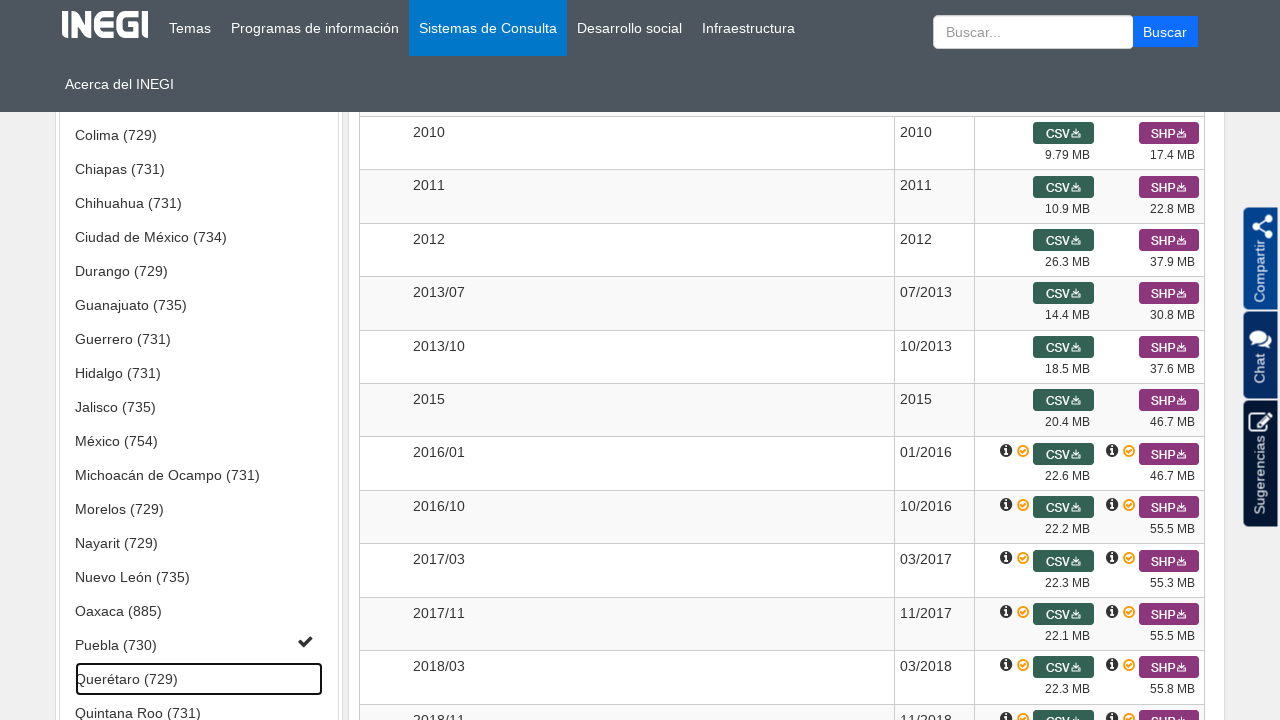

Waited for content to load after expanding state 23
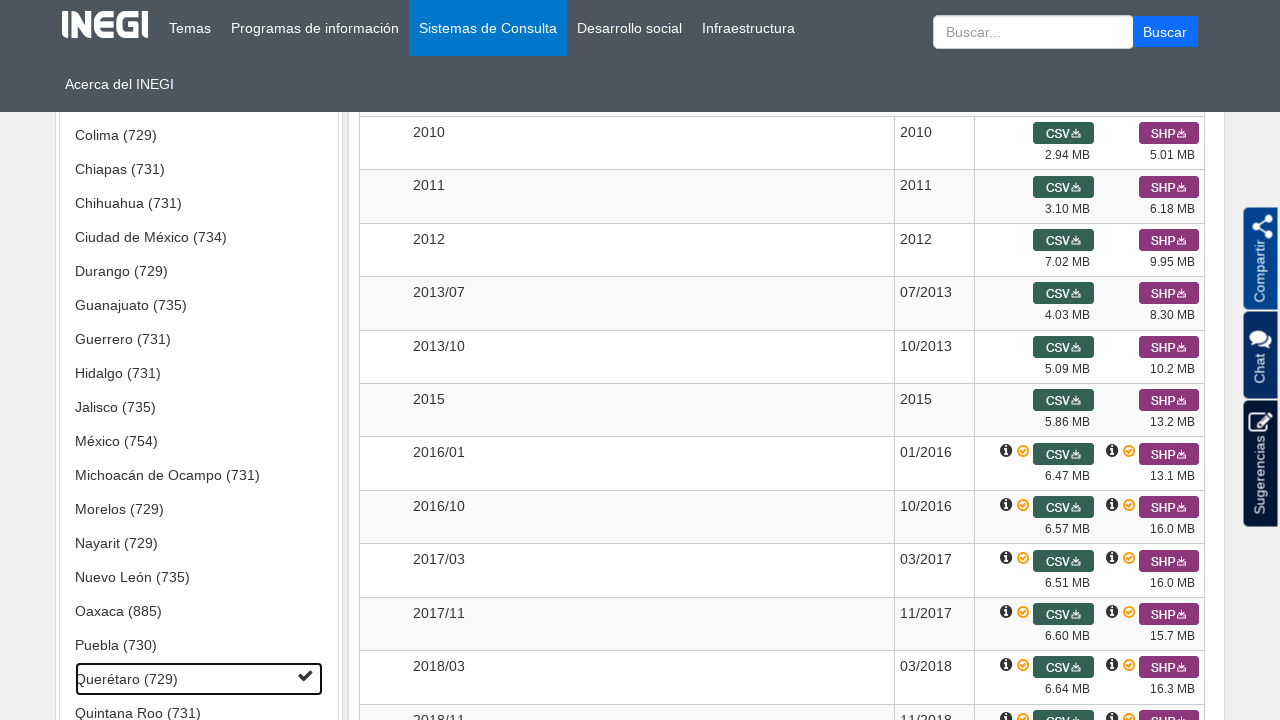

Clicked state element 24 to expand its content at (199, 703) on xpath=//ul[@id="ulAG"]//li[@class="undefined"]//a >> nth=23
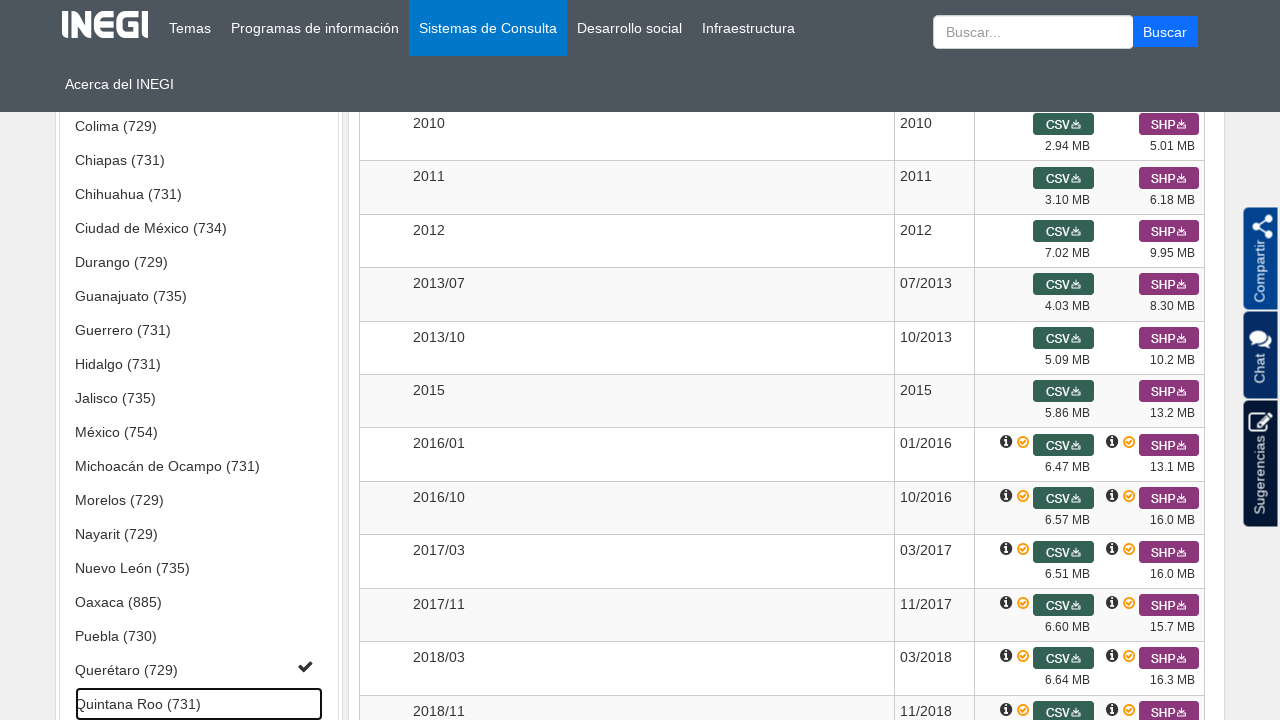

Waited for content to load after expanding state 24
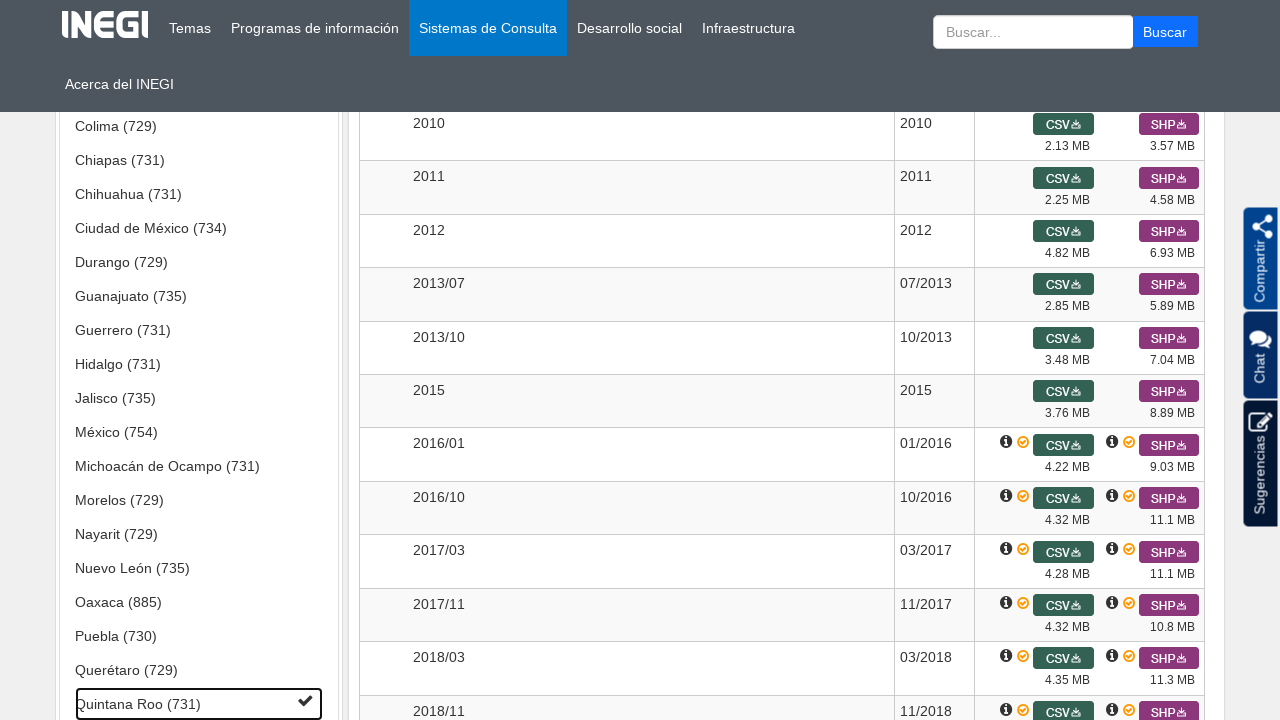

Clicked state element 25 to expand its content at (199, 360) on xpath=//ul[@id="ulAG"]//li[@class="undefined"]//a >> nth=24
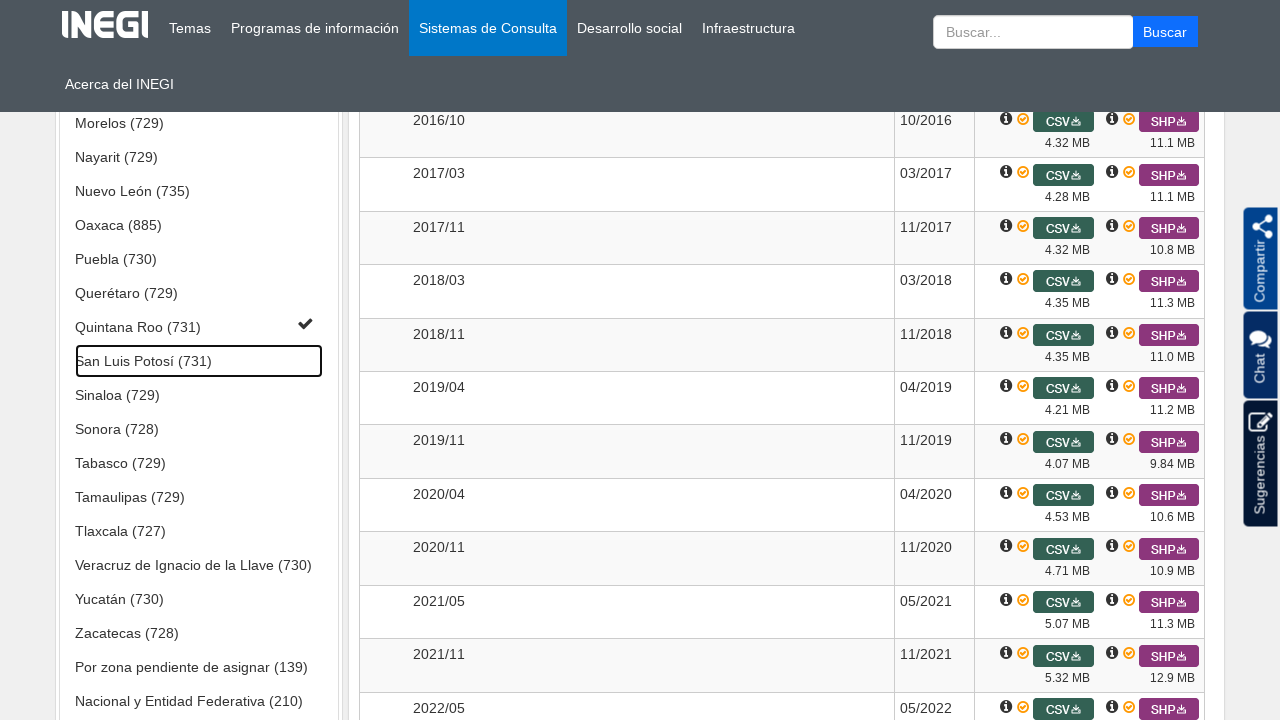

Waited for content to load after expanding state 25
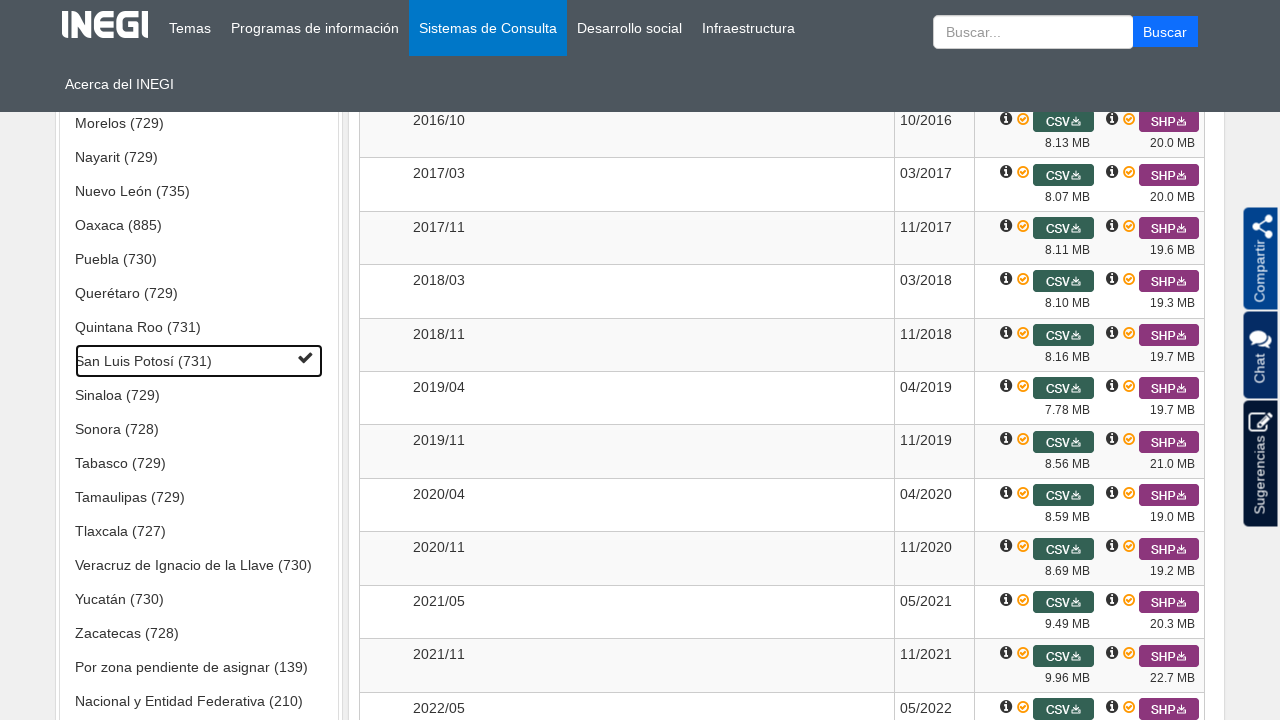

Clicked state element 26 to expand its content at (199, 394) on xpath=//ul[@id="ulAG"]//li[@class="undefined"]//a >> nth=25
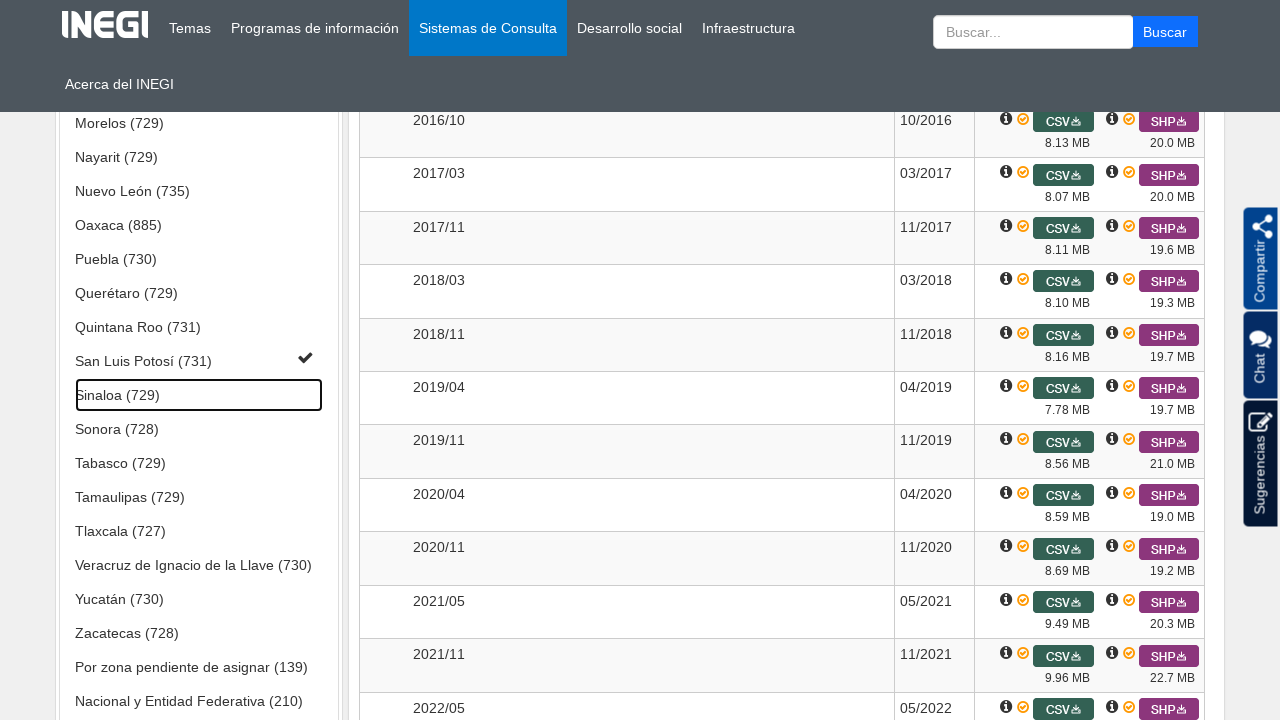

Waited for content to load after expanding state 26
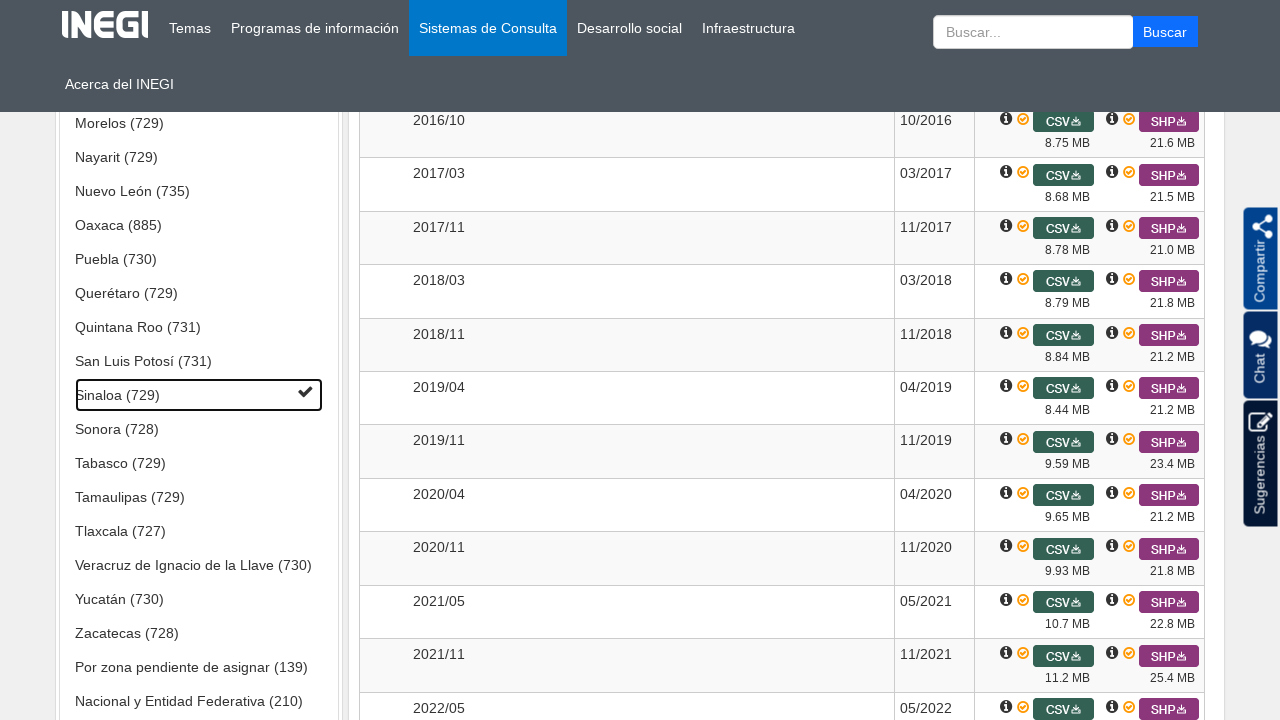

Clicked state element 27 to expand its content at (199, 428) on xpath=//ul[@id="ulAG"]//li[@class="undefined"]//a >> nth=26
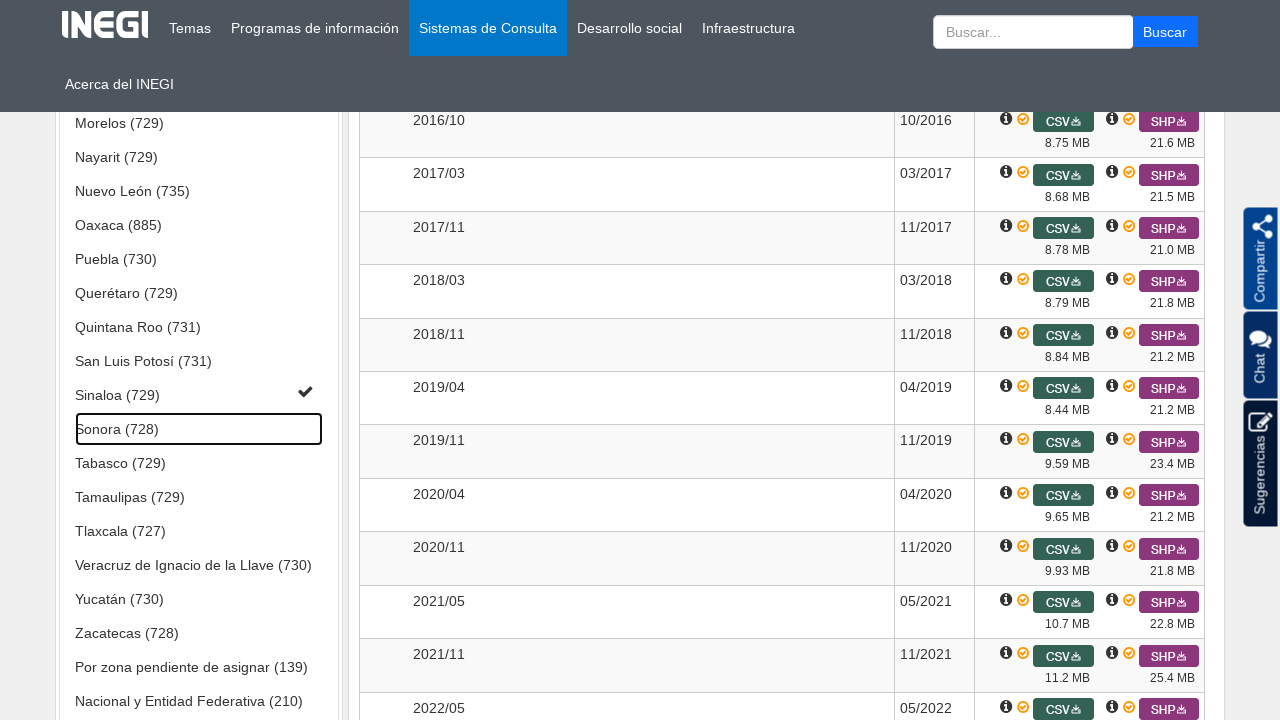

Waited for content to load after expanding state 27
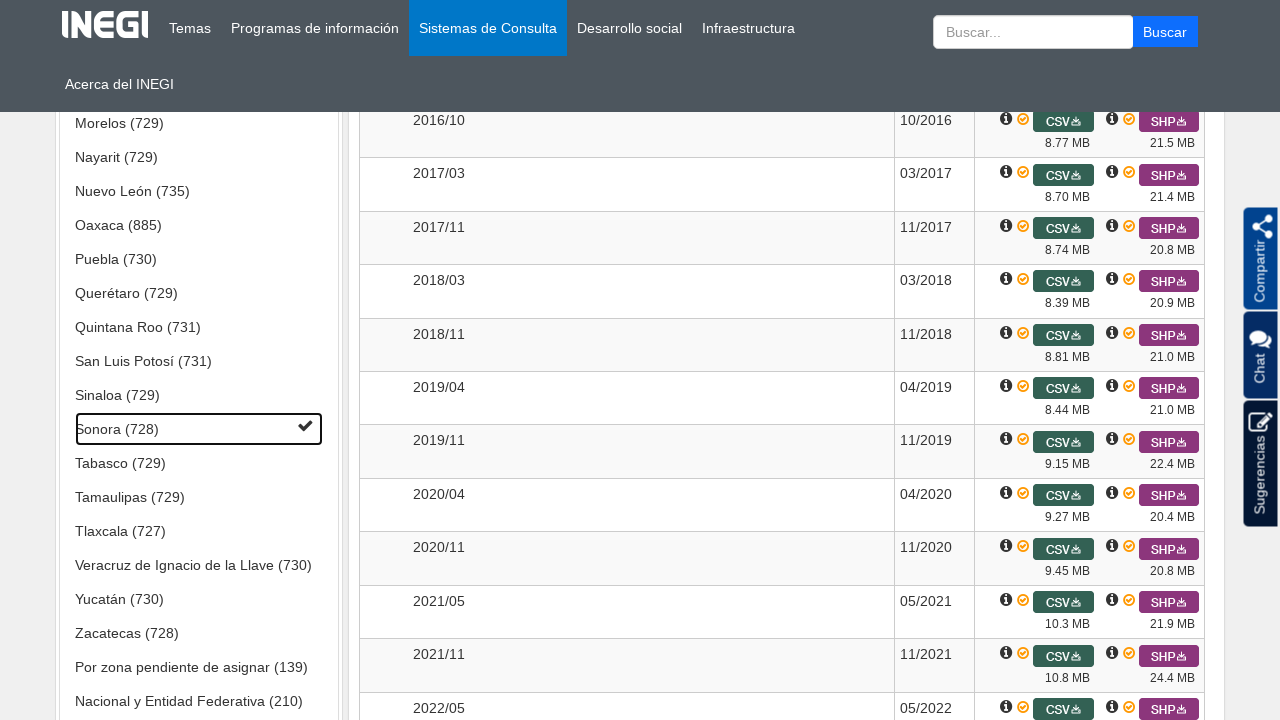

Clicked state element 28 to expand its content at (199, 462) on xpath=//ul[@id="ulAG"]//li[@class="undefined"]//a >> nth=27
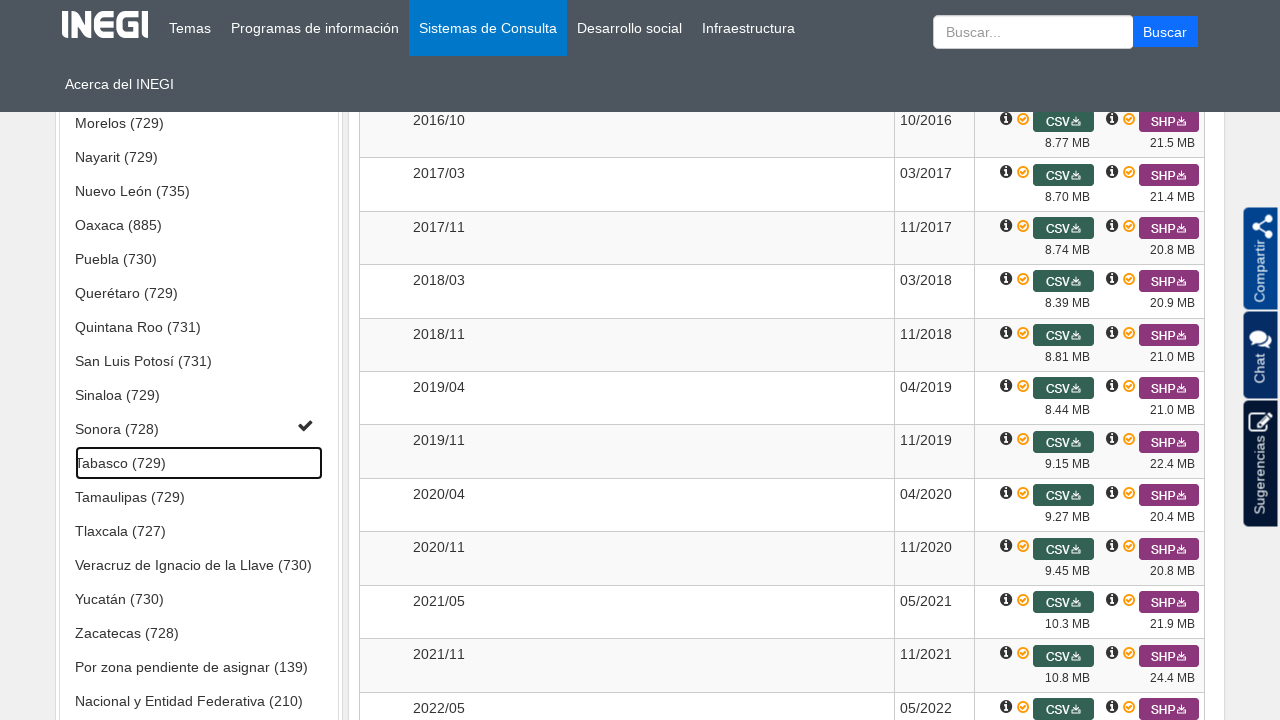

Waited for content to load after expanding state 28
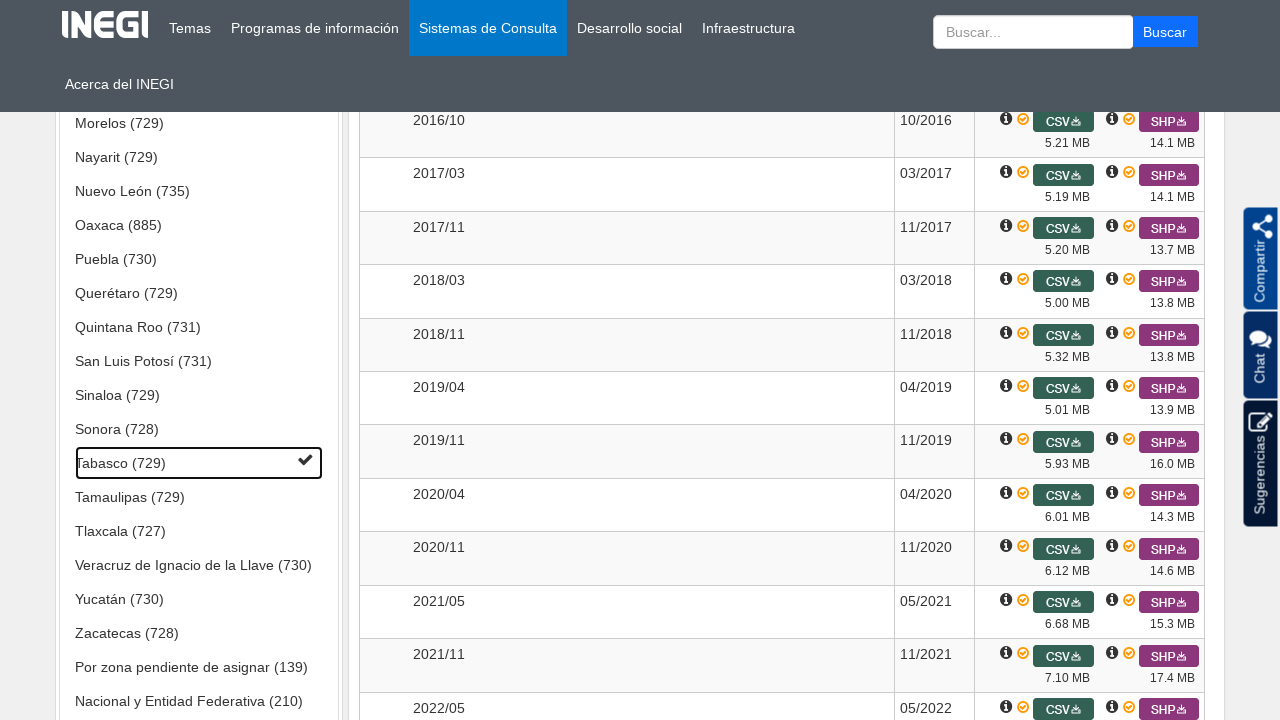

Clicked state element 29 to expand its content at (199, 496) on xpath=//ul[@id="ulAG"]//li[@class="undefined"]//a >> nth=28
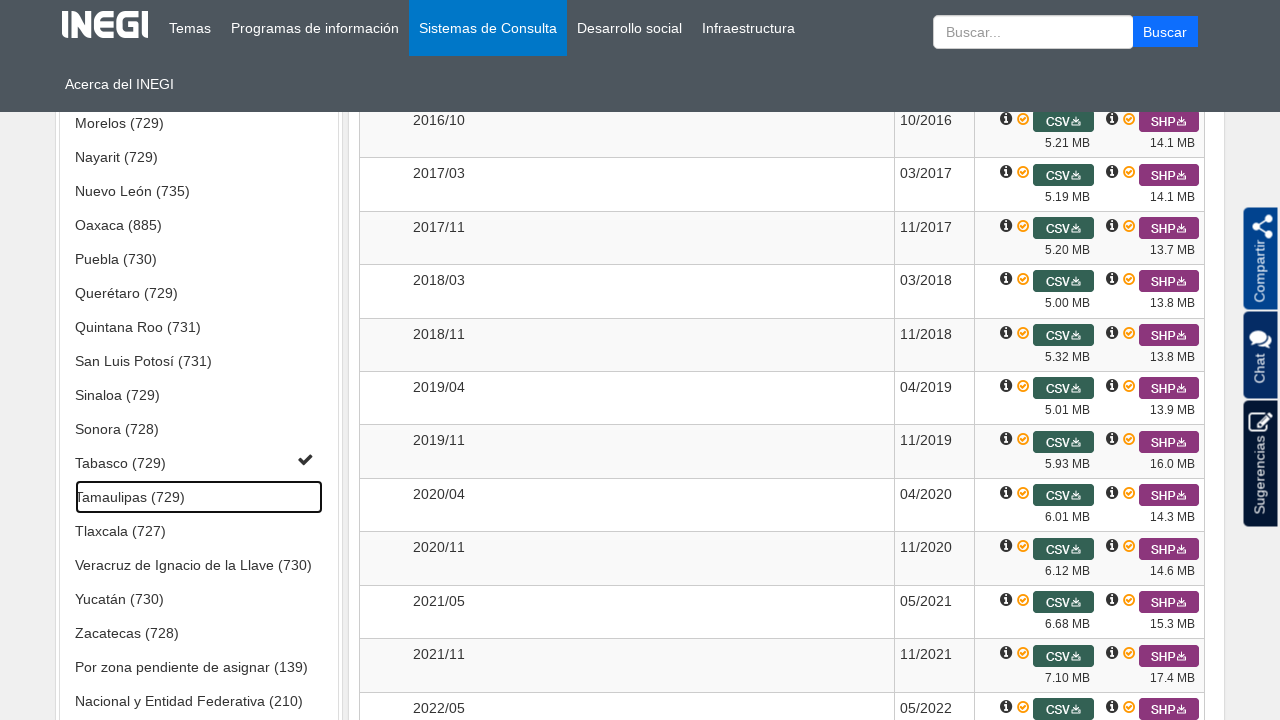

Waited for content to load after expanding state 29
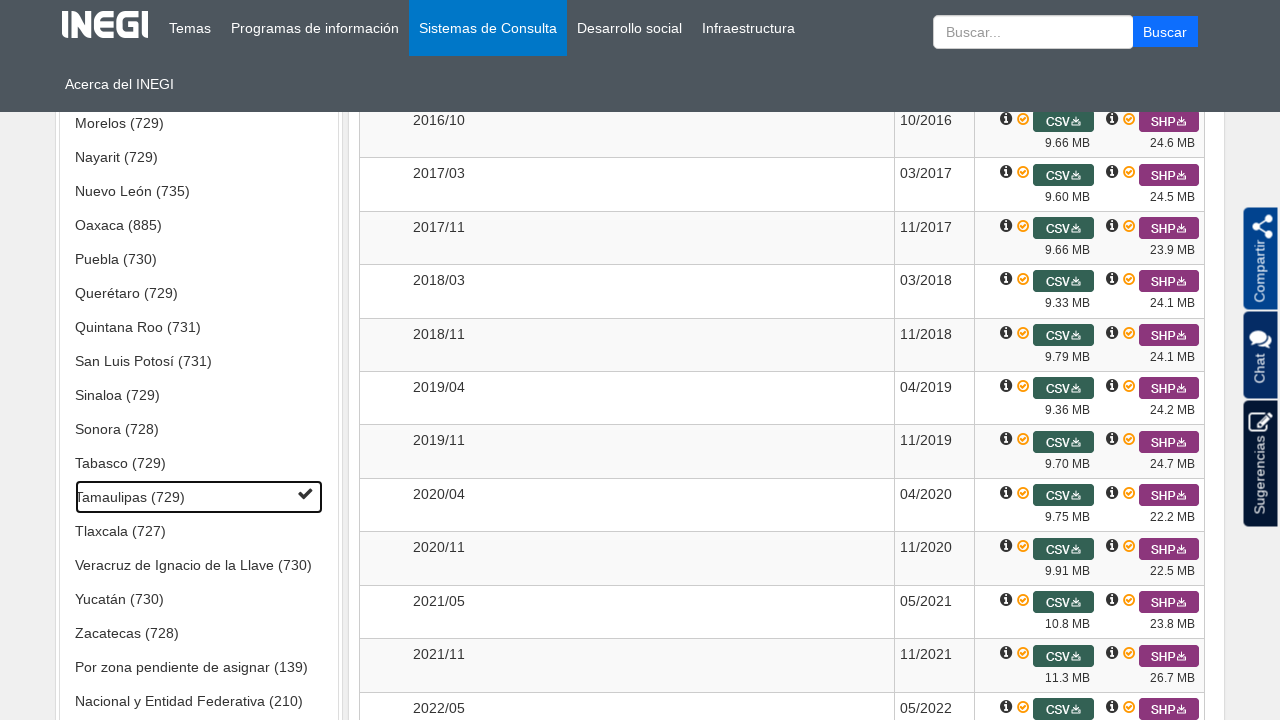

Clicked state element 30 to expand its content at (199, 530) on xpath=//ul[@id="ulAG"]//li[@class="undefined"]//a >> nth=29
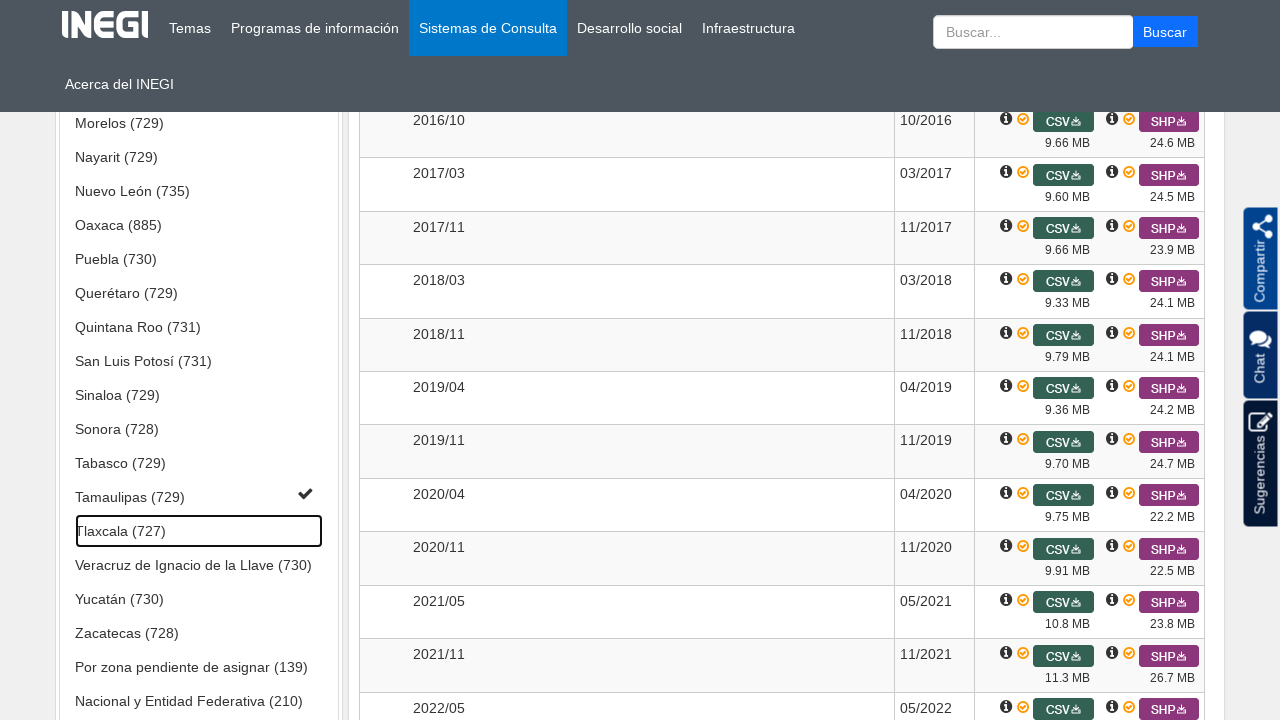

Waited for content to load after expanding state 30
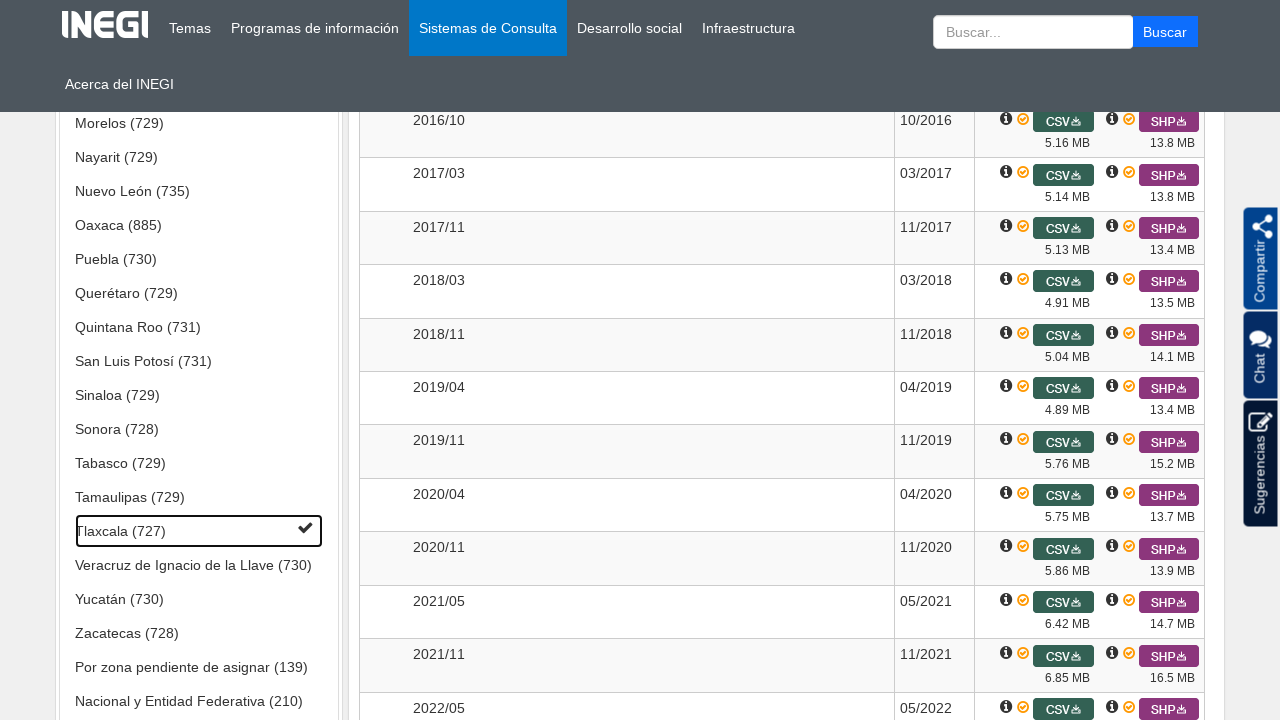

Clicked state element 31 to expand its content at (199, 564) on xpath=//ul[@id="ulAG"]//li[@class="undefined"]//a >> nth=30
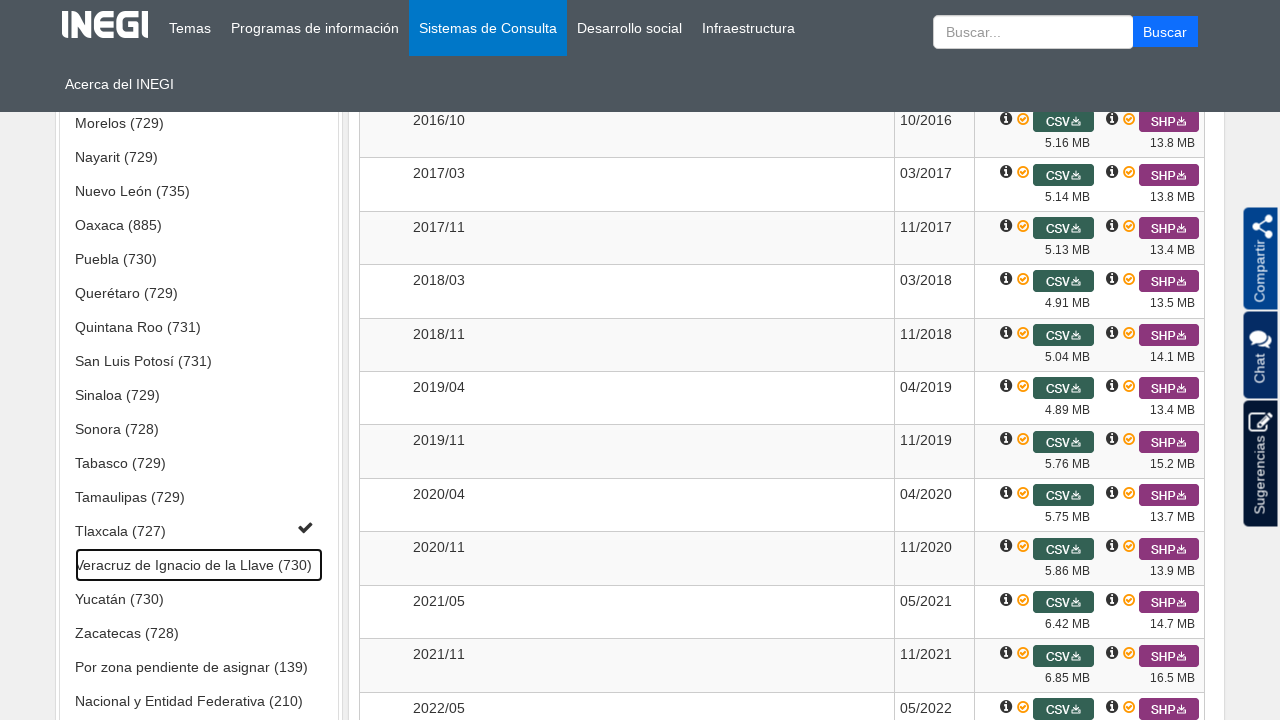

Waited for content to load after expanding state 31
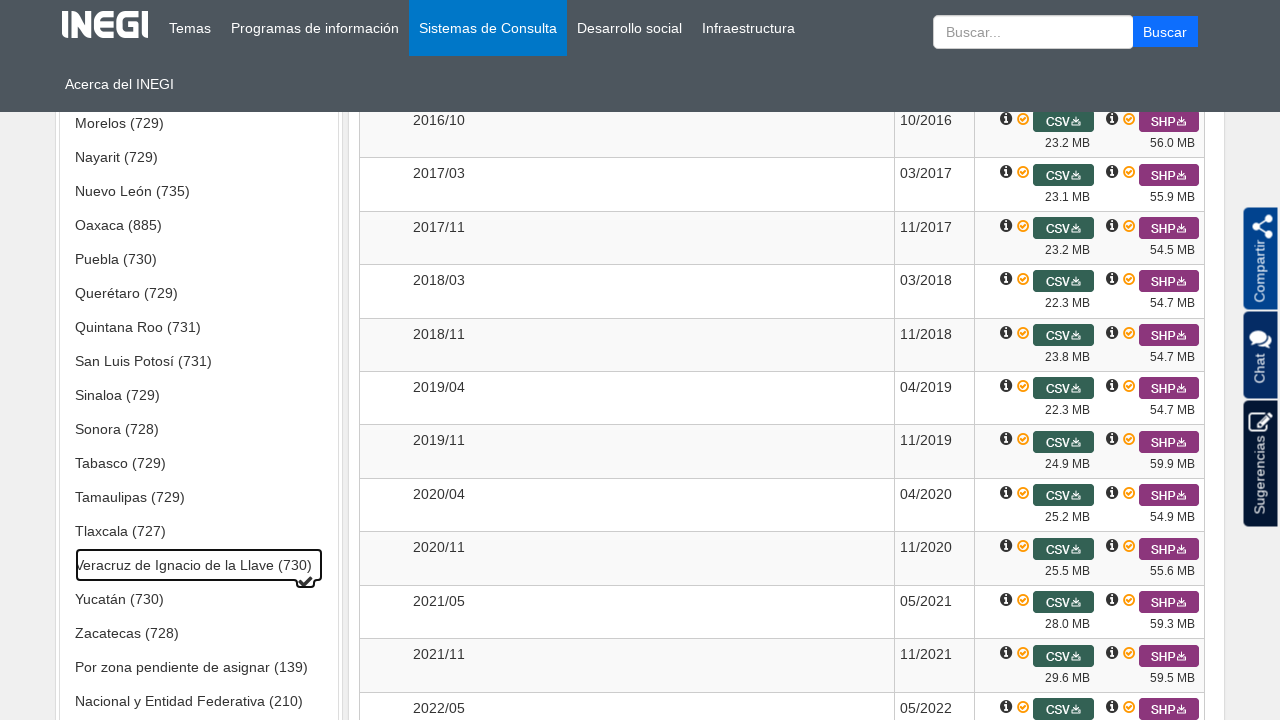

Clicked state element 32 to expand its content at (199, 598) on xpath=//ul[@id="ulAG"]//li[@class="undefined"]//a >> nth=31
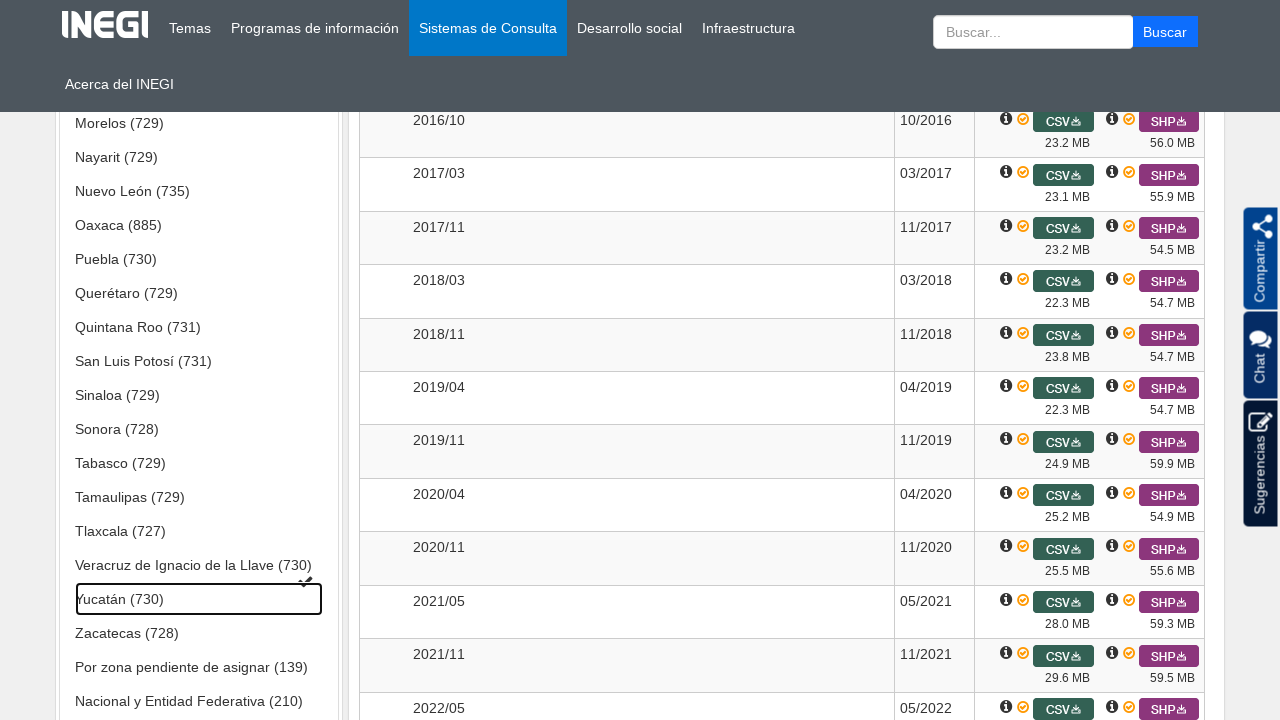

Waited for content to load after expanding state 32
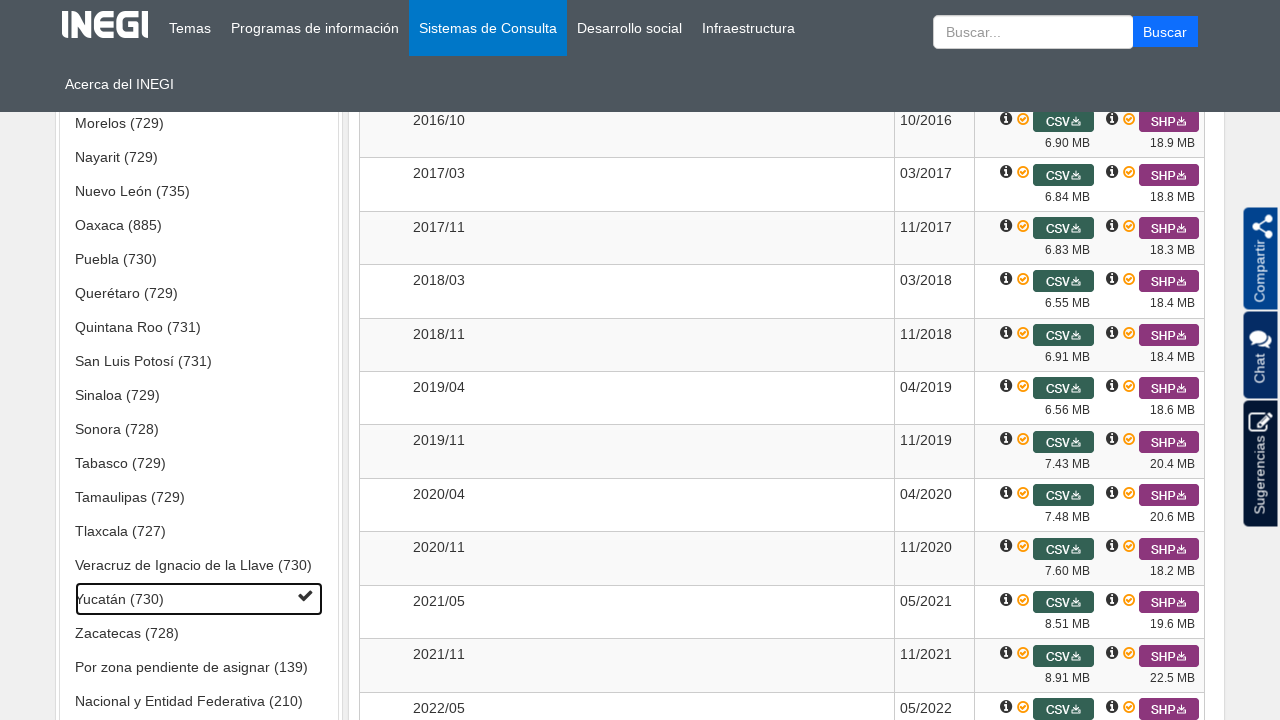

Clicked state element 33 to expand its content at (199, 632) on xpath=//ul[@id="ulAG"]//li[@class="undefined"]//a >> nth=32
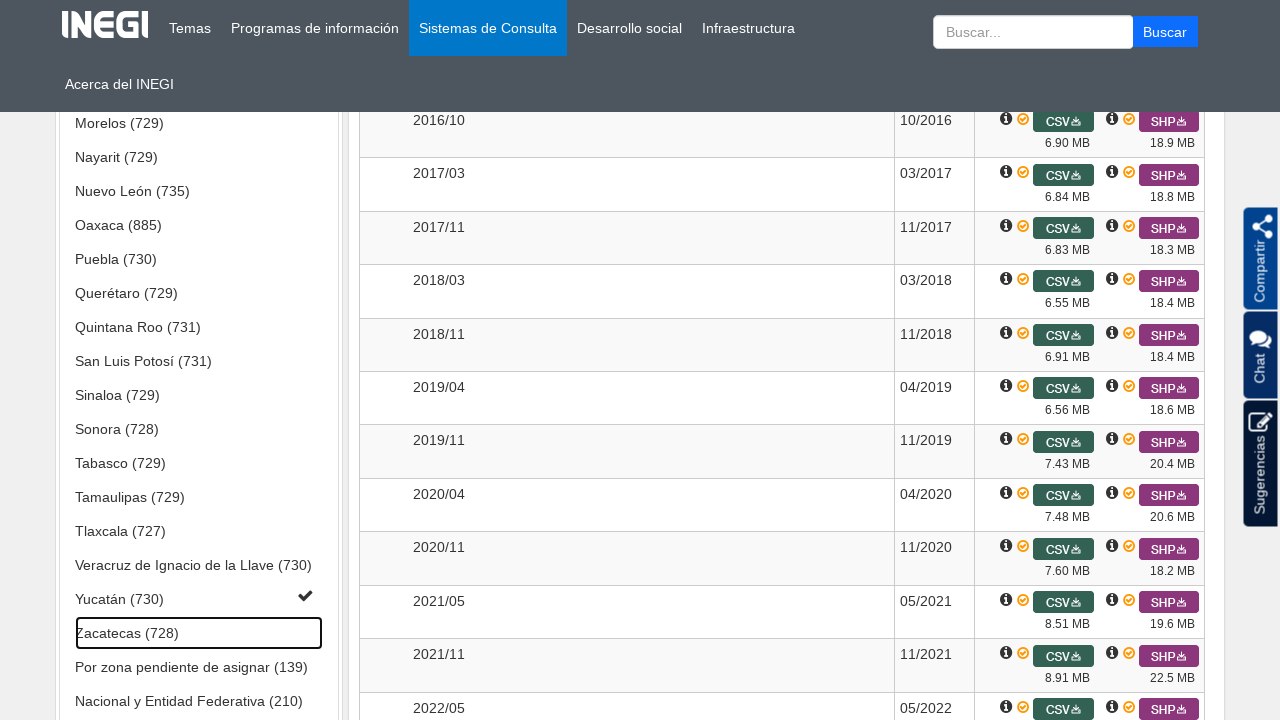

Waited for content to load after expanding state 33
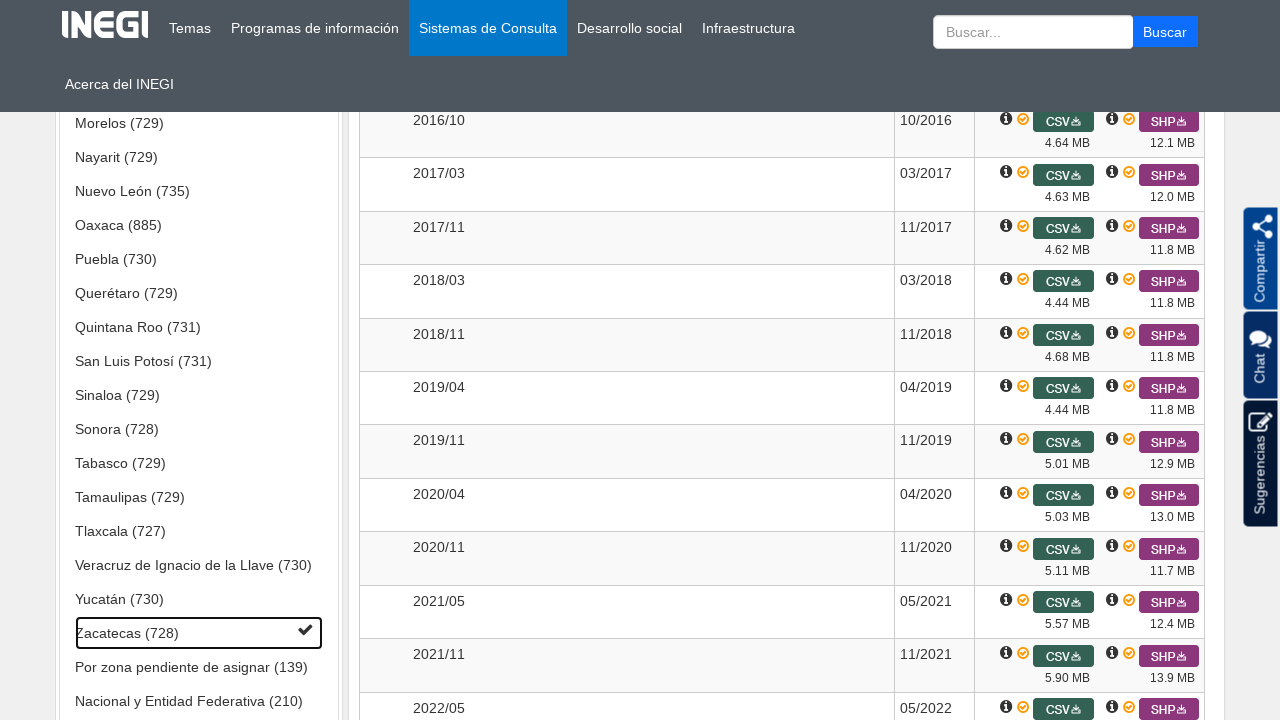

Clicked state element 34 to expand its content at (199, 666) on xpath=//ul[@id="ulAG"]//li[@class="undefined"]//a >> nth=33
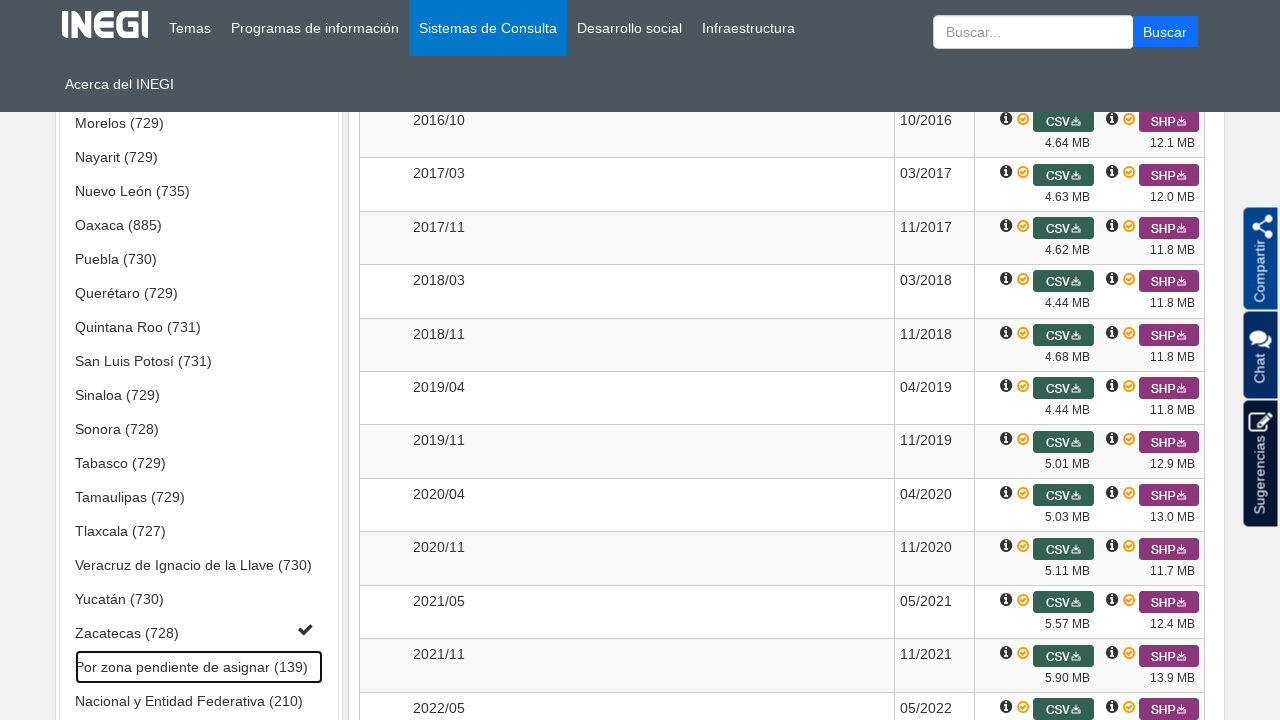

Waited for content to load after expanding state 34
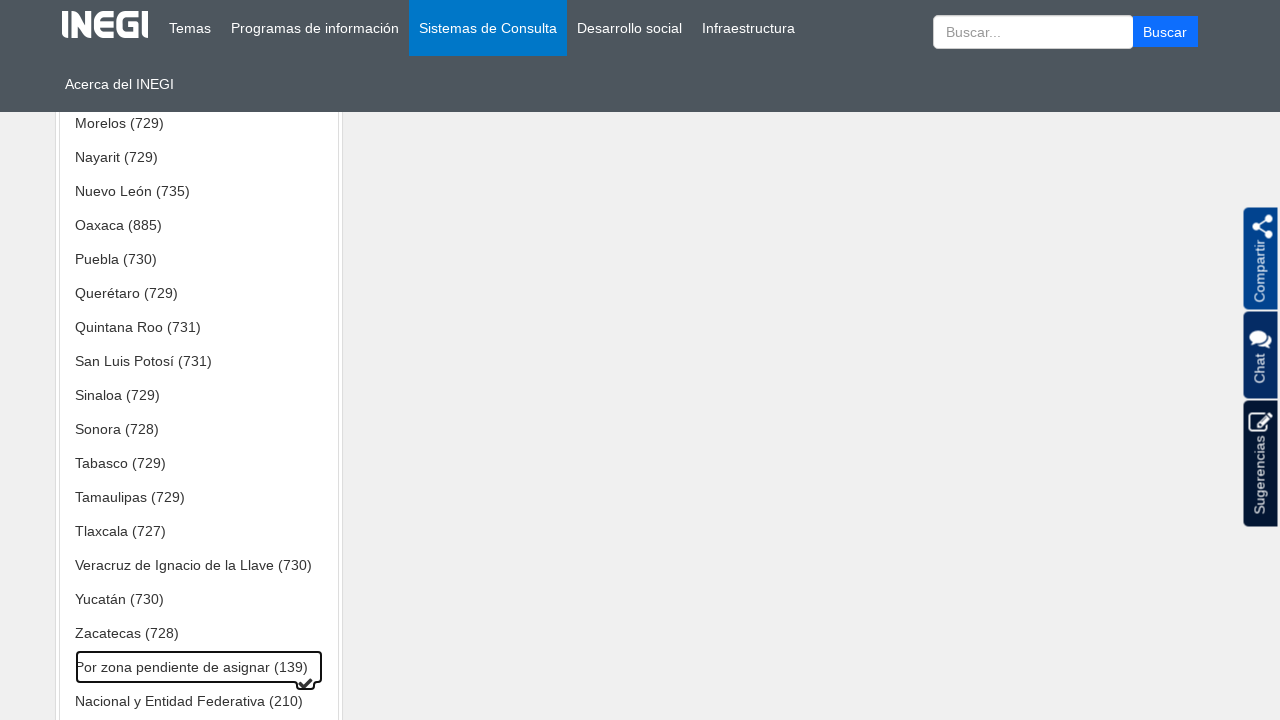

Clicked state element 35 to expand its content at (199, 700) on xpath=//ul[@id="ulAG"]//li[@class="undefined"]//a >> nth=34
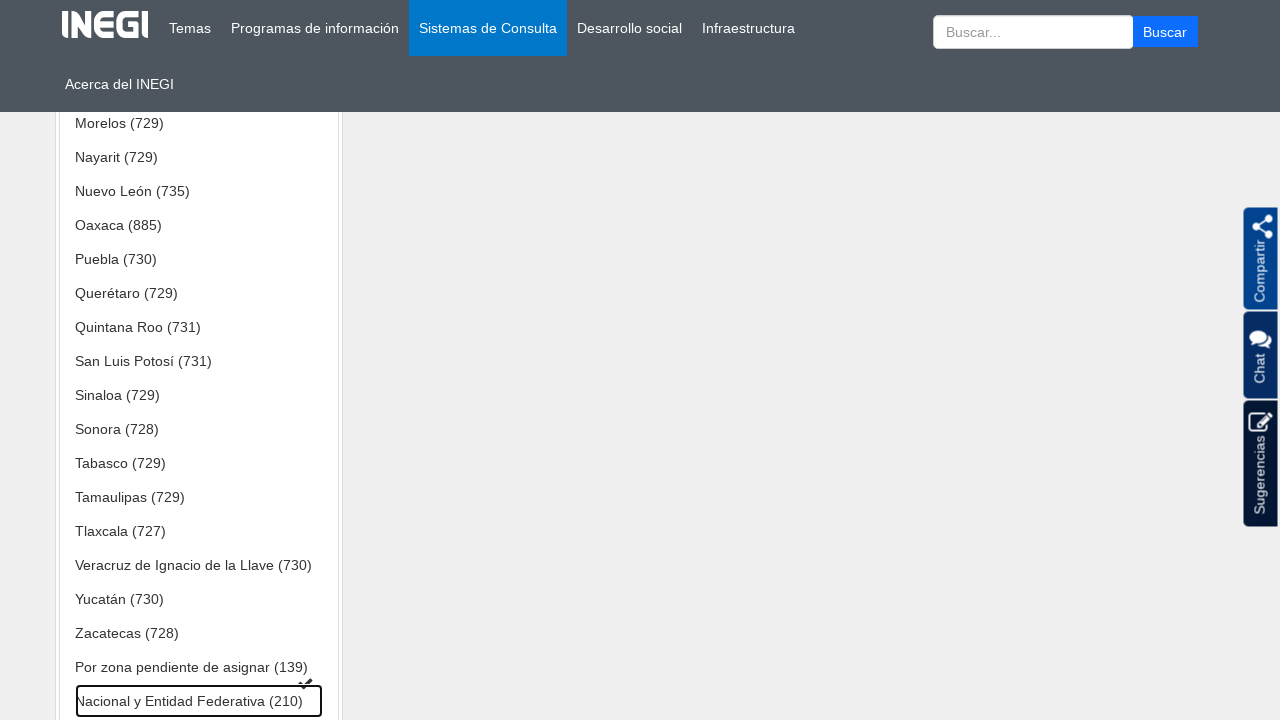

Waited for content to load after expanding state 35
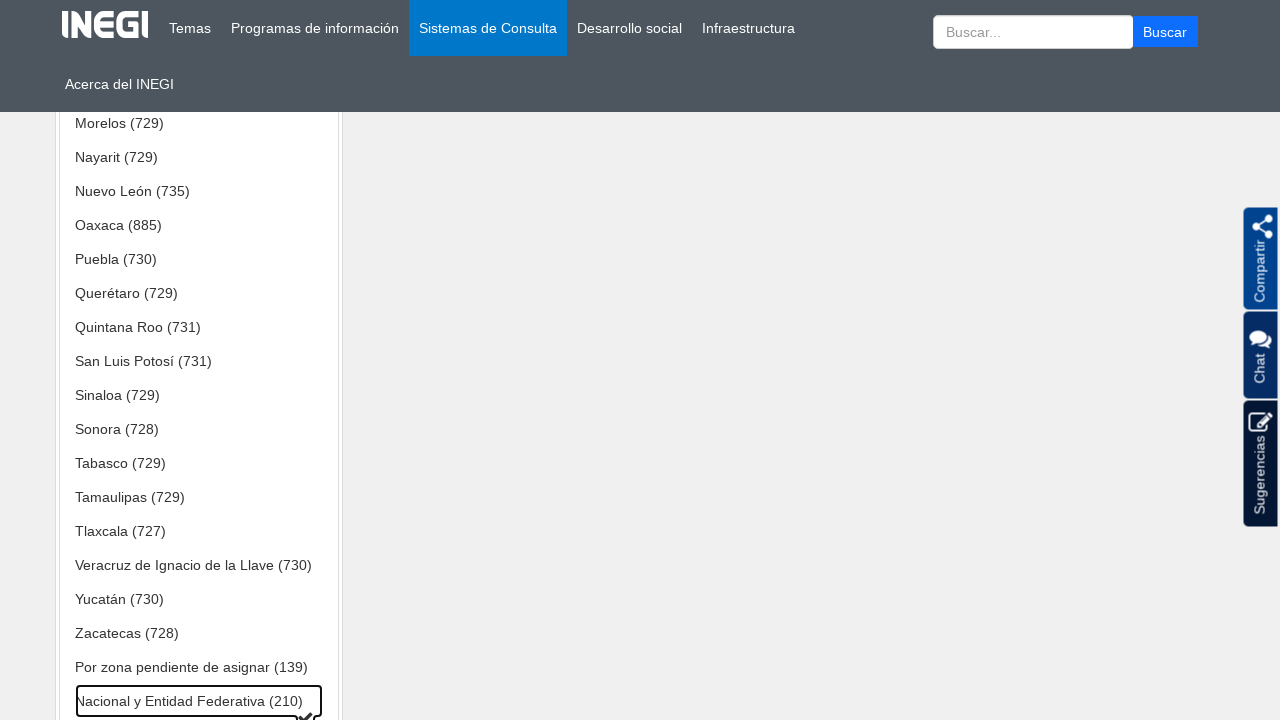

Clicked state element 36 to expand its content at (199, 693) on xpath=//ul[@id="ulAG"]//li[@class="undefined"]//a >> nth=35
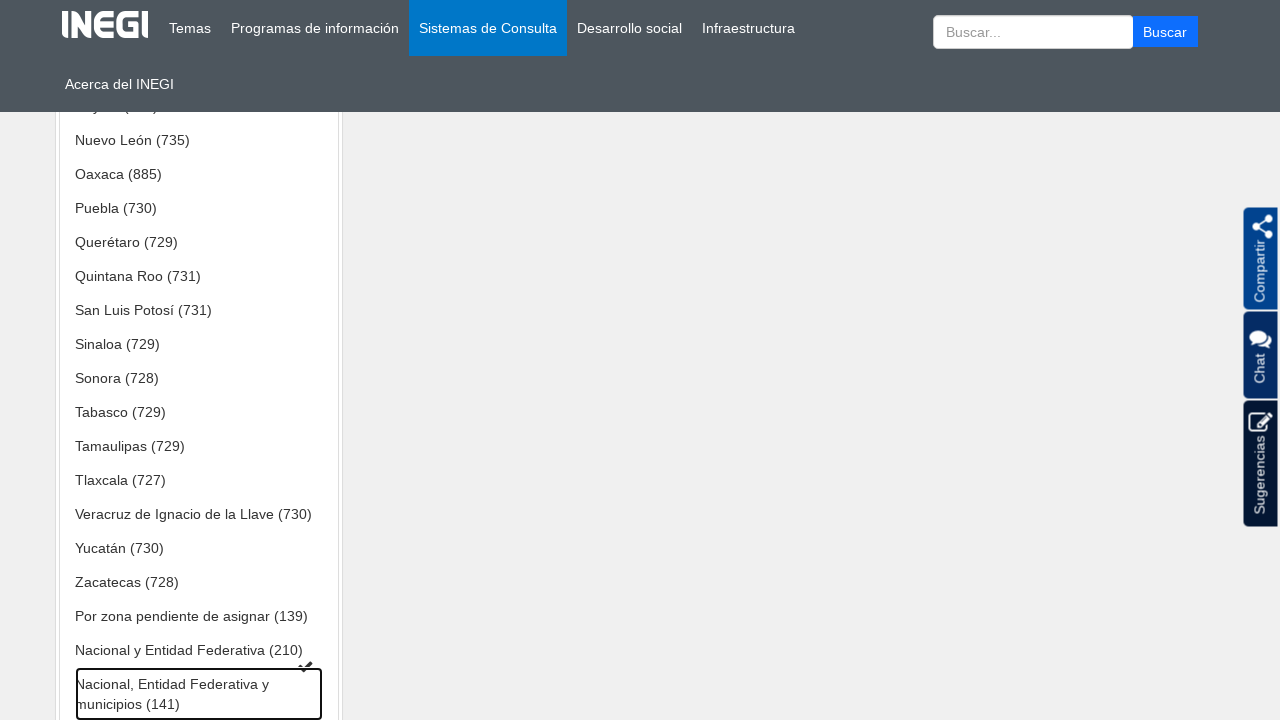

Waited for content to load after expanding state 36
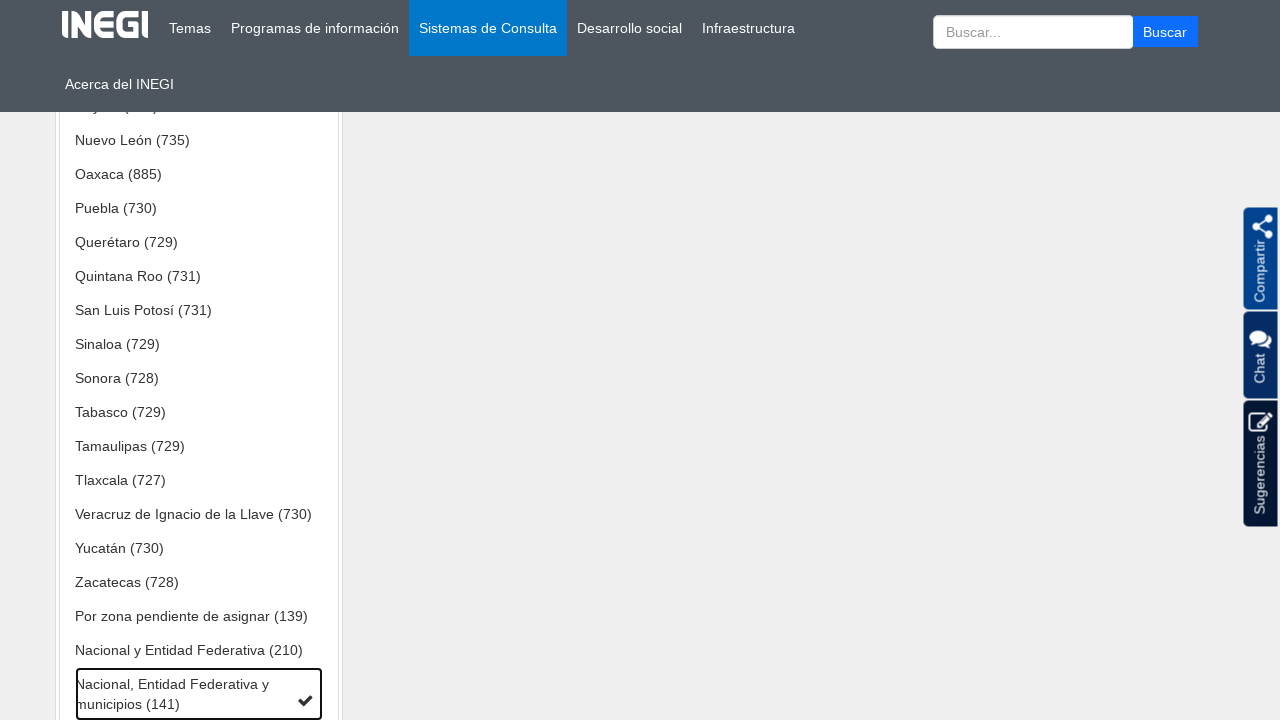

Clicked state element 37 to expand its content at (199, 360) on xpath=//ul[@id="ulAG"]//li[@class="undefined"]//a >> nth=36
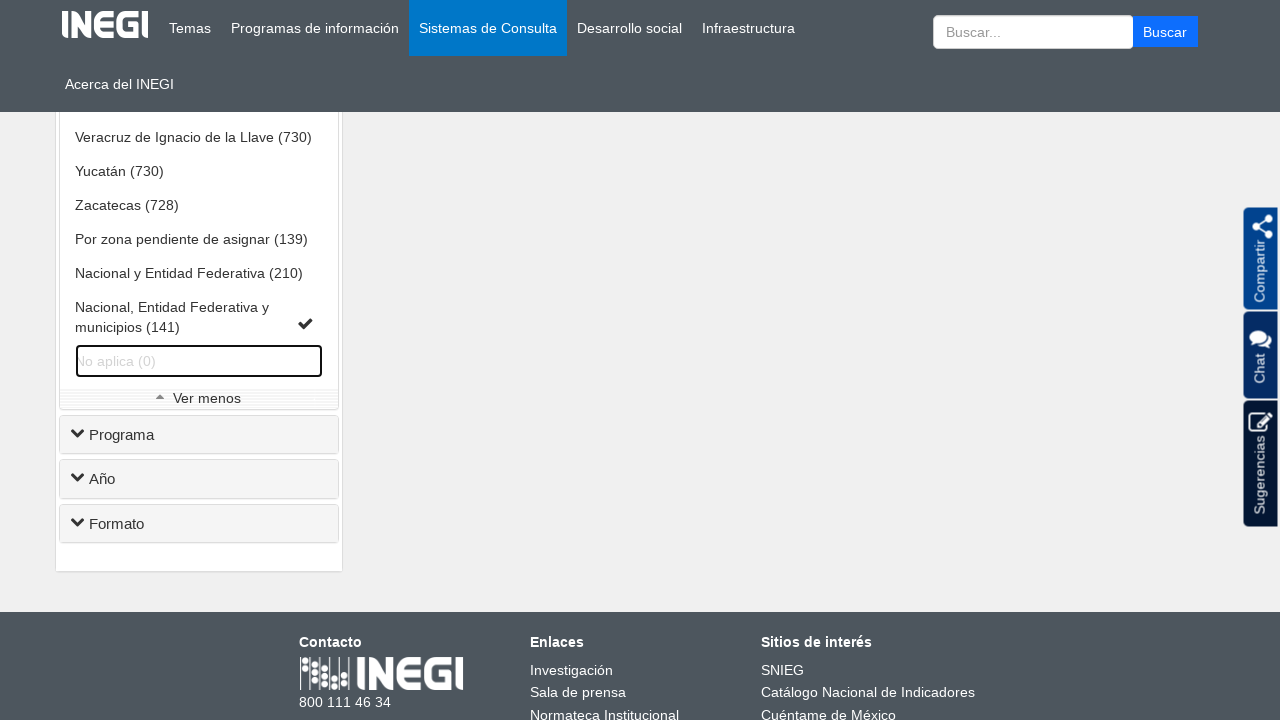

Waited for content to load after expanding state 37
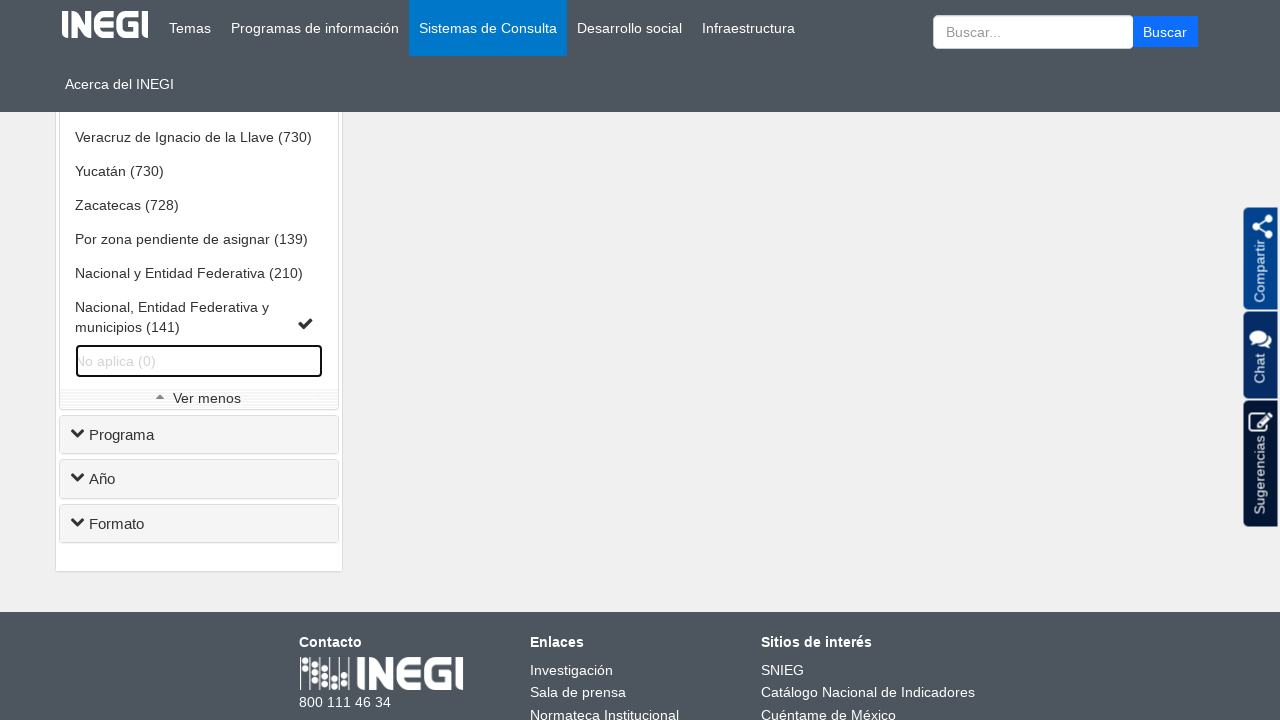

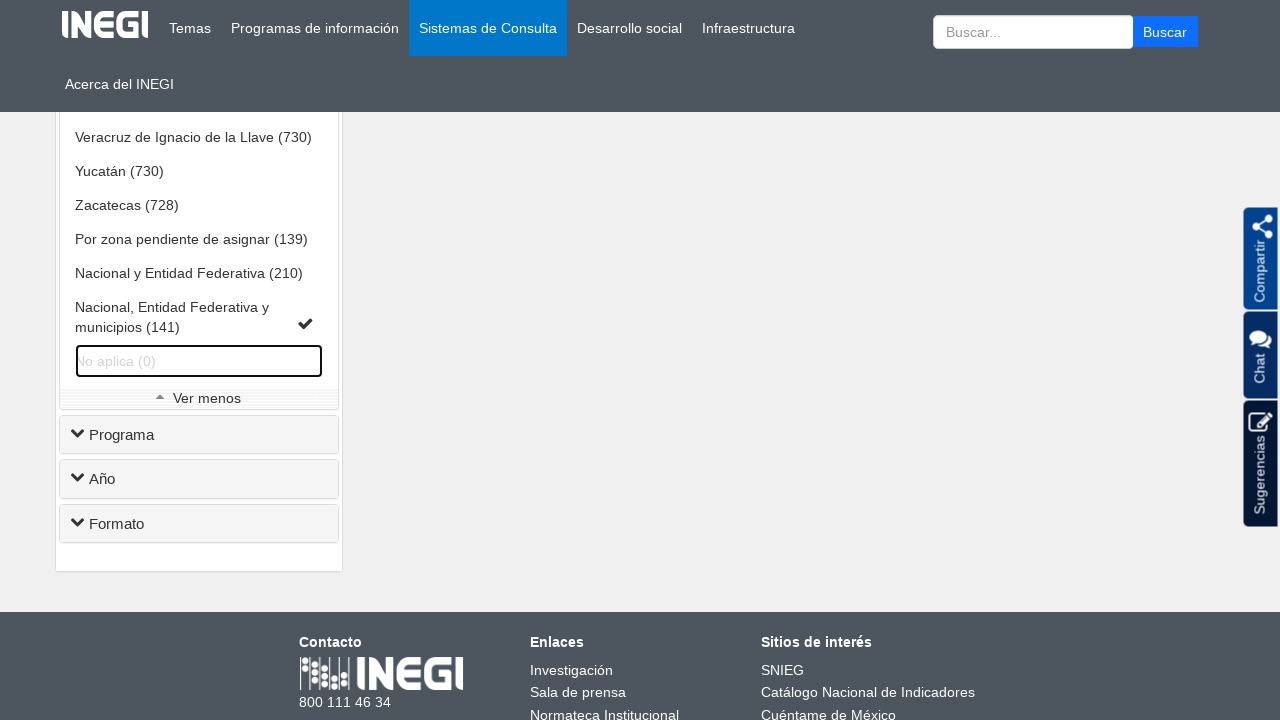